Tests a large form by filling all input fields with text and clicking the submit button to verify form submission functionality.

Starting URL: http://suninjuly.github.io/huge_form.html

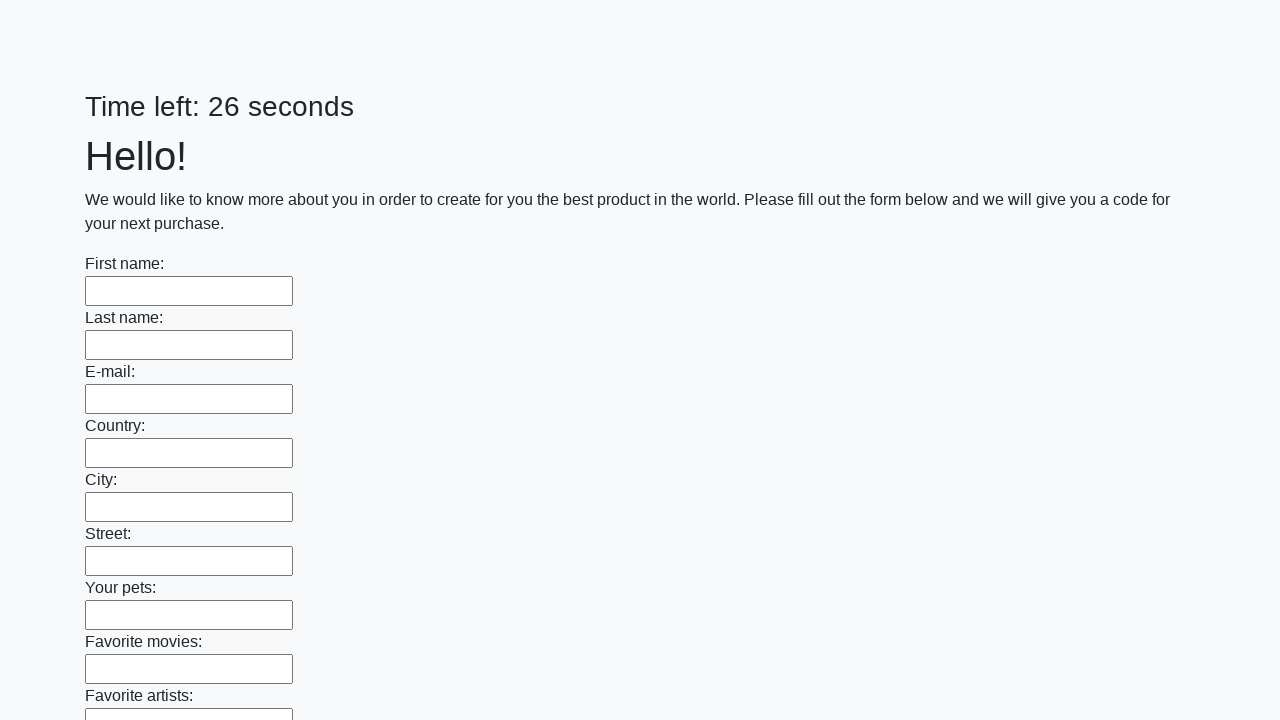

Located all input elements on the huge form
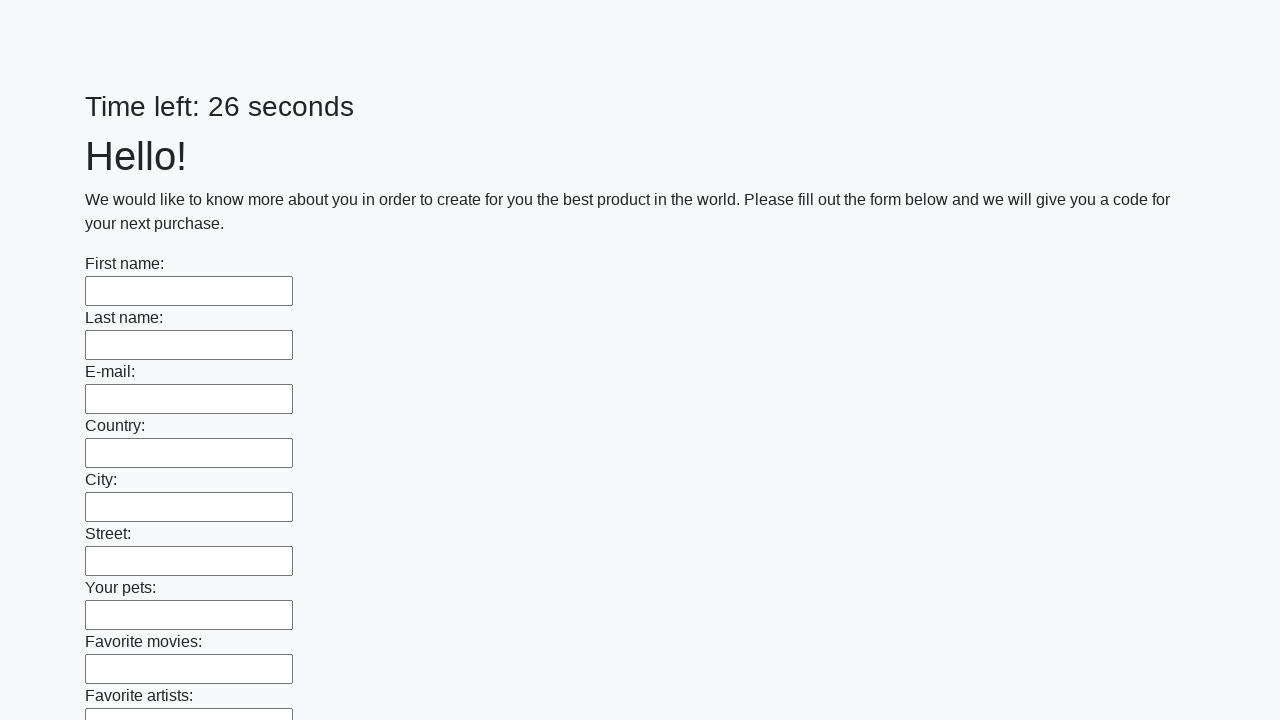

Filled an input field with 'TestData' on input >> nth=0
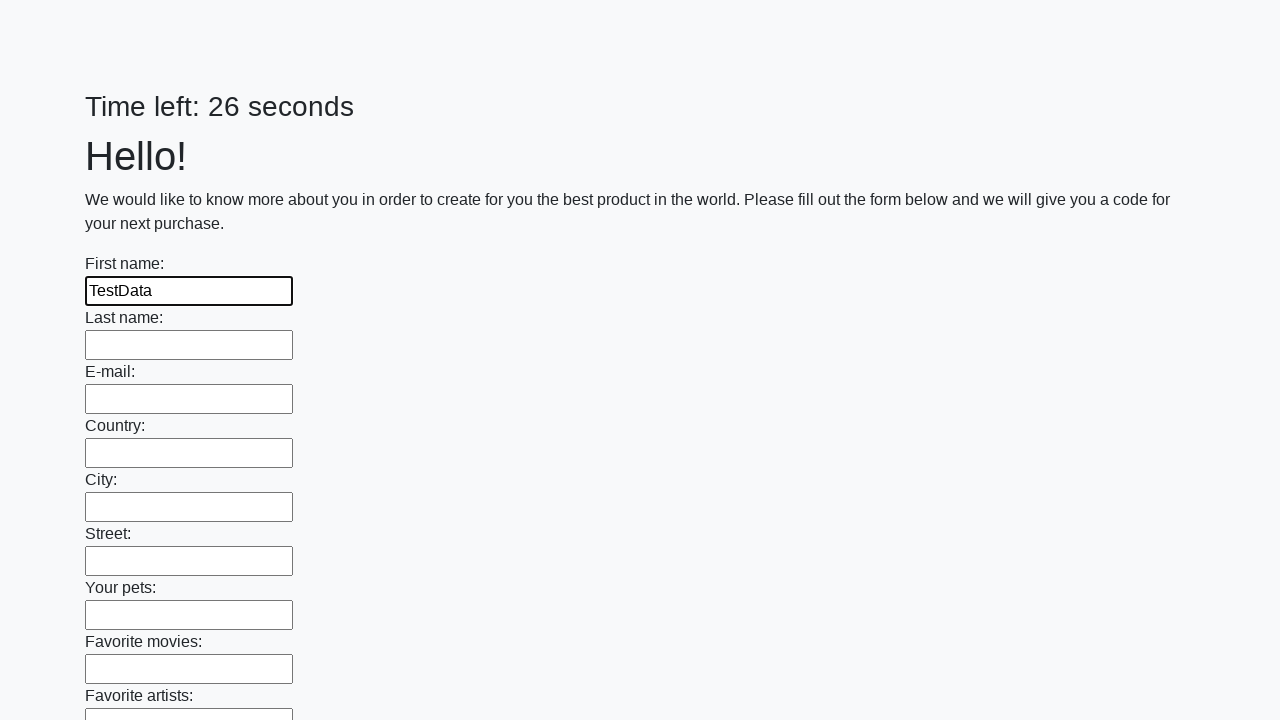

Filled an input field with 'TestData' on input >> nth=1
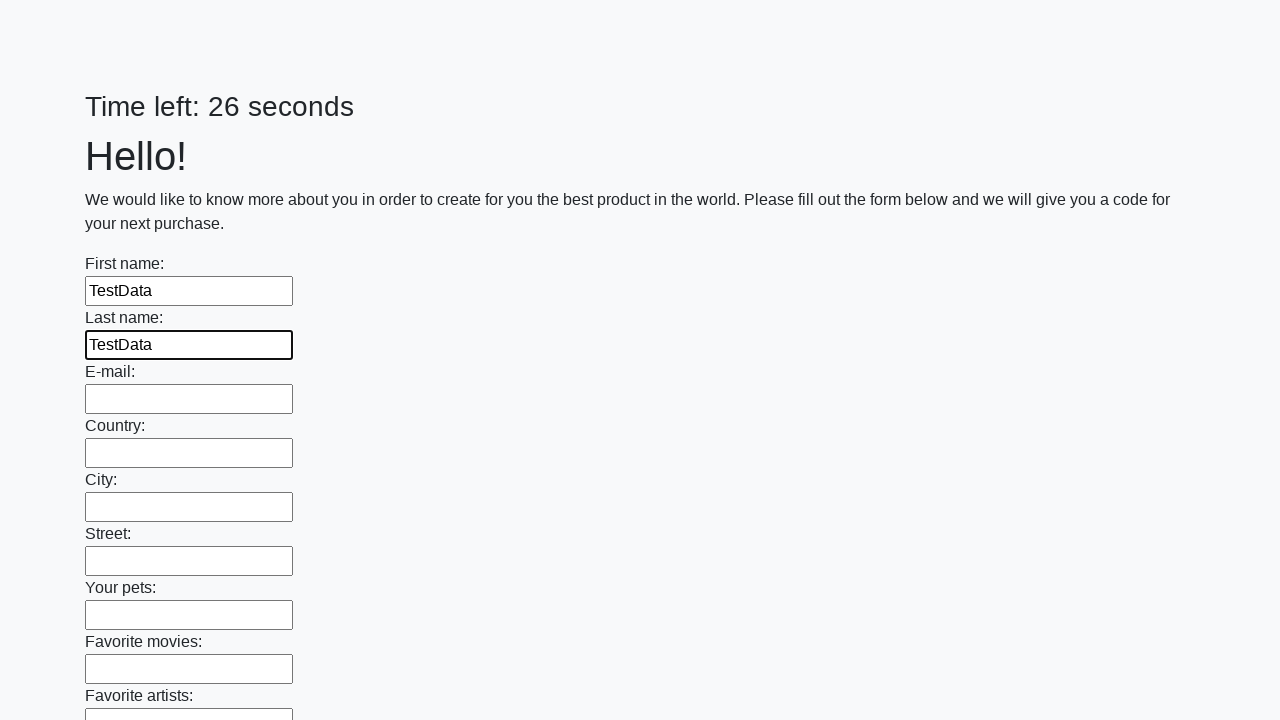

Filled an input field with 'TestData' on input >> nth=2
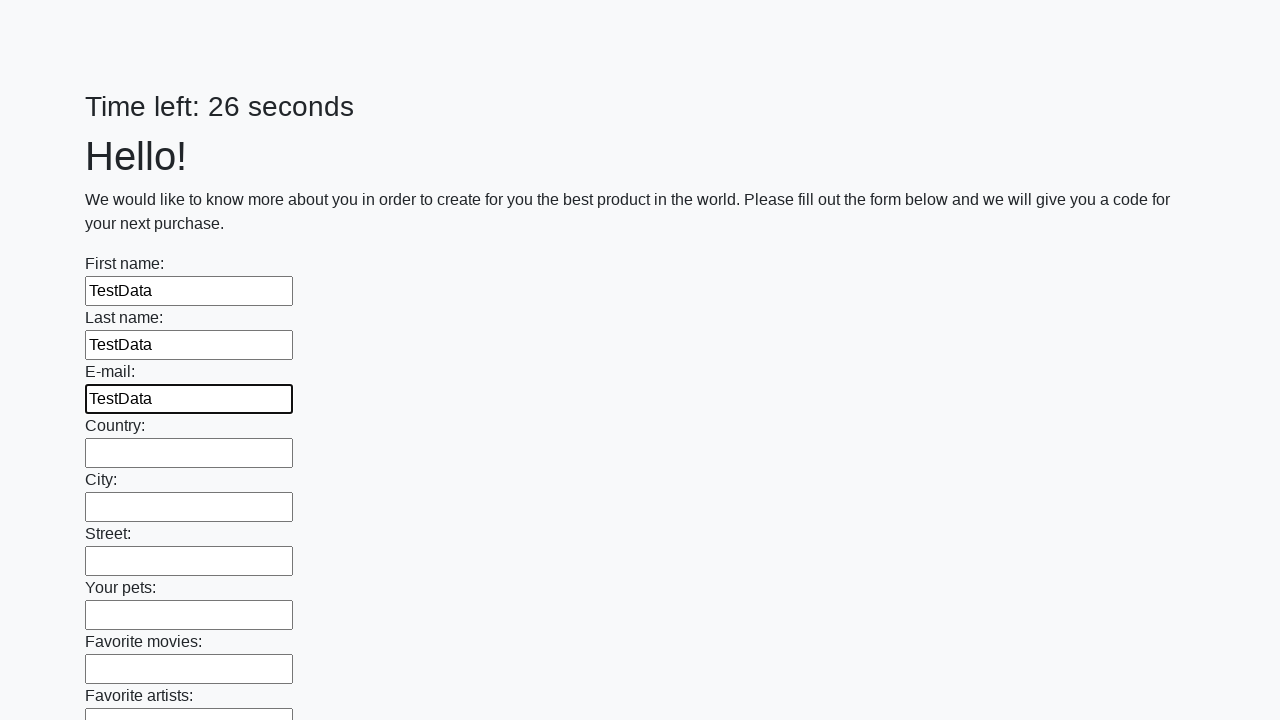

Filled an input field with 'TestData' on input >> nth=3
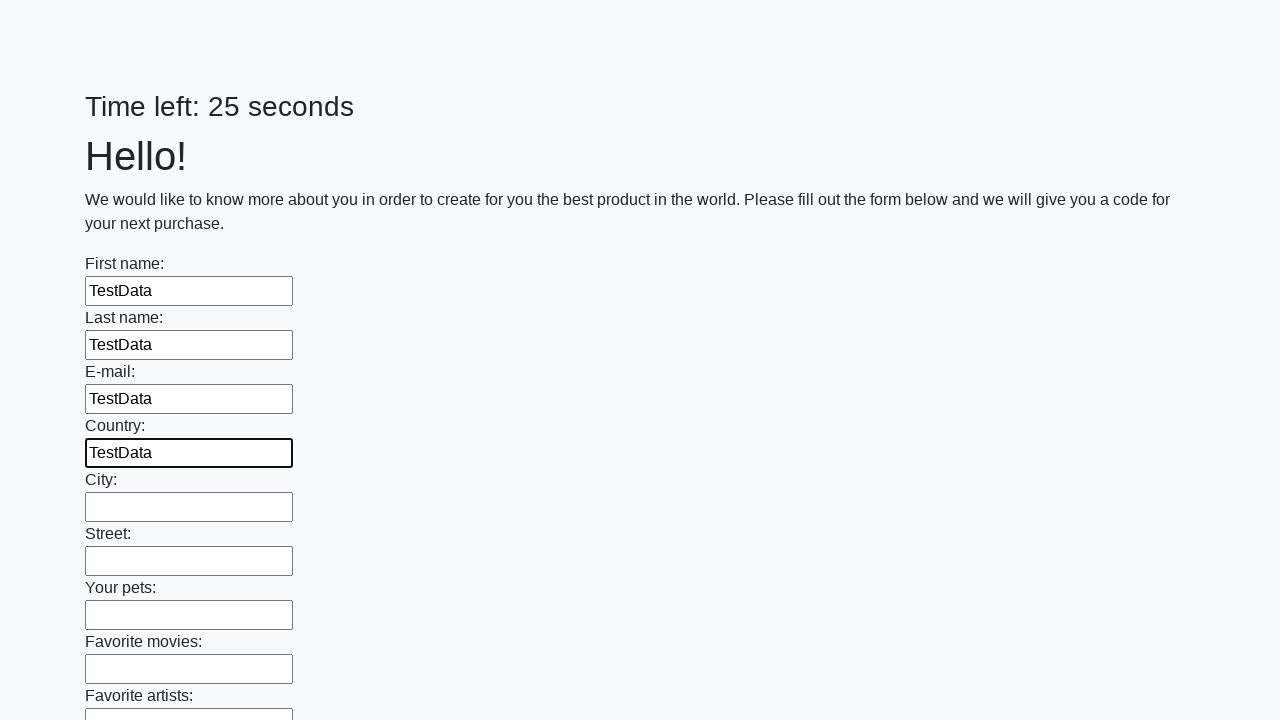

Filled an input field with 'TestData' on input >> nth=4
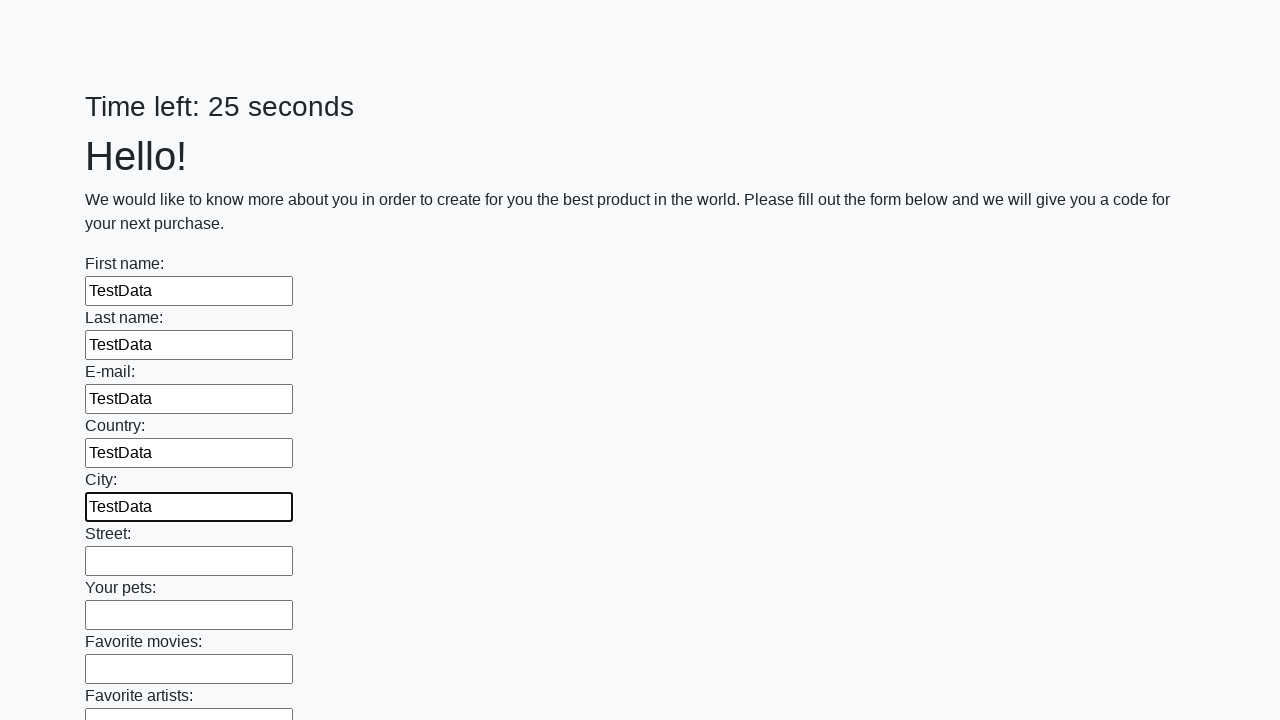

Filled an input field with 'TestData' on input >> nth=5
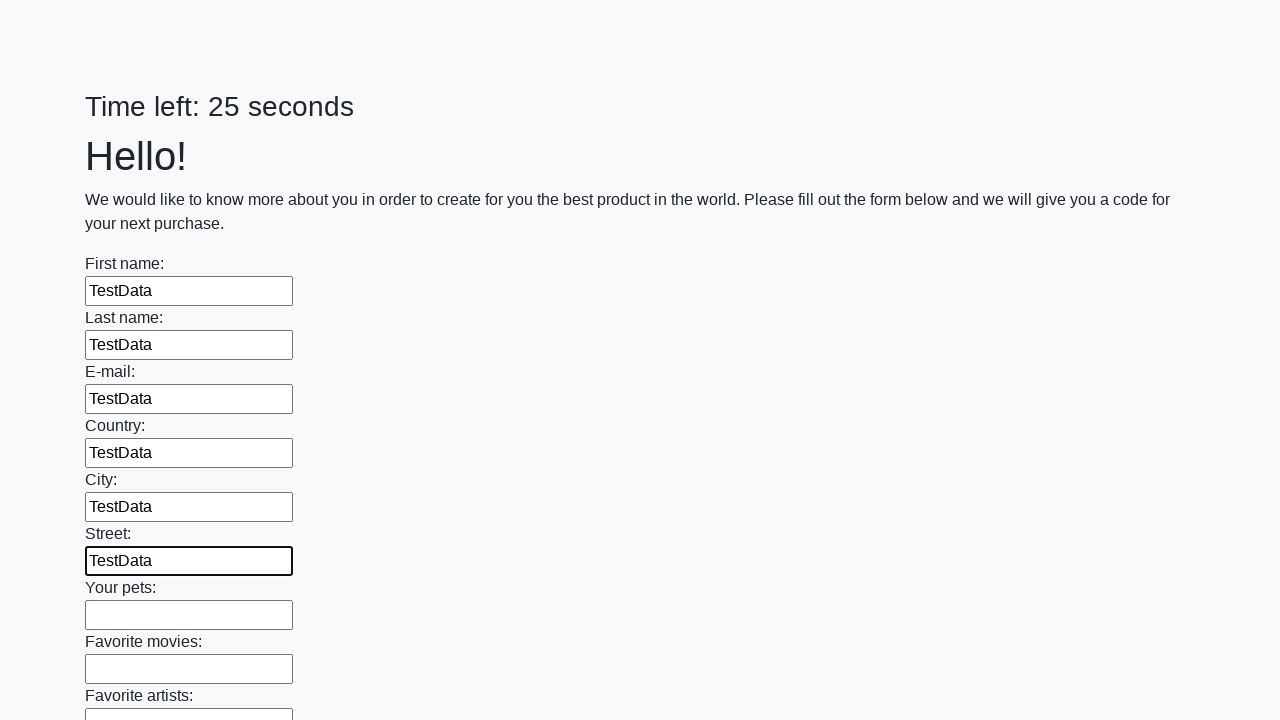

Filled an input field with 'TestData' on input >> nth=6
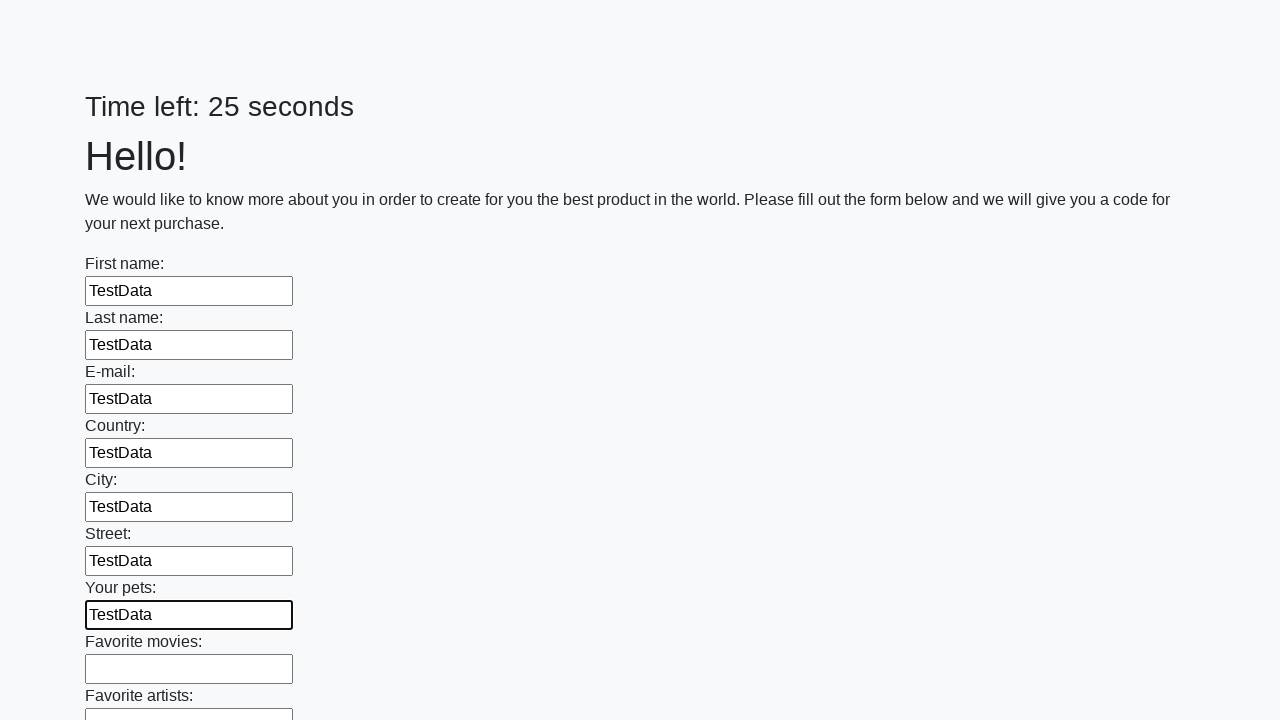

Filled an input field with 'TestData' on input >> nth=7
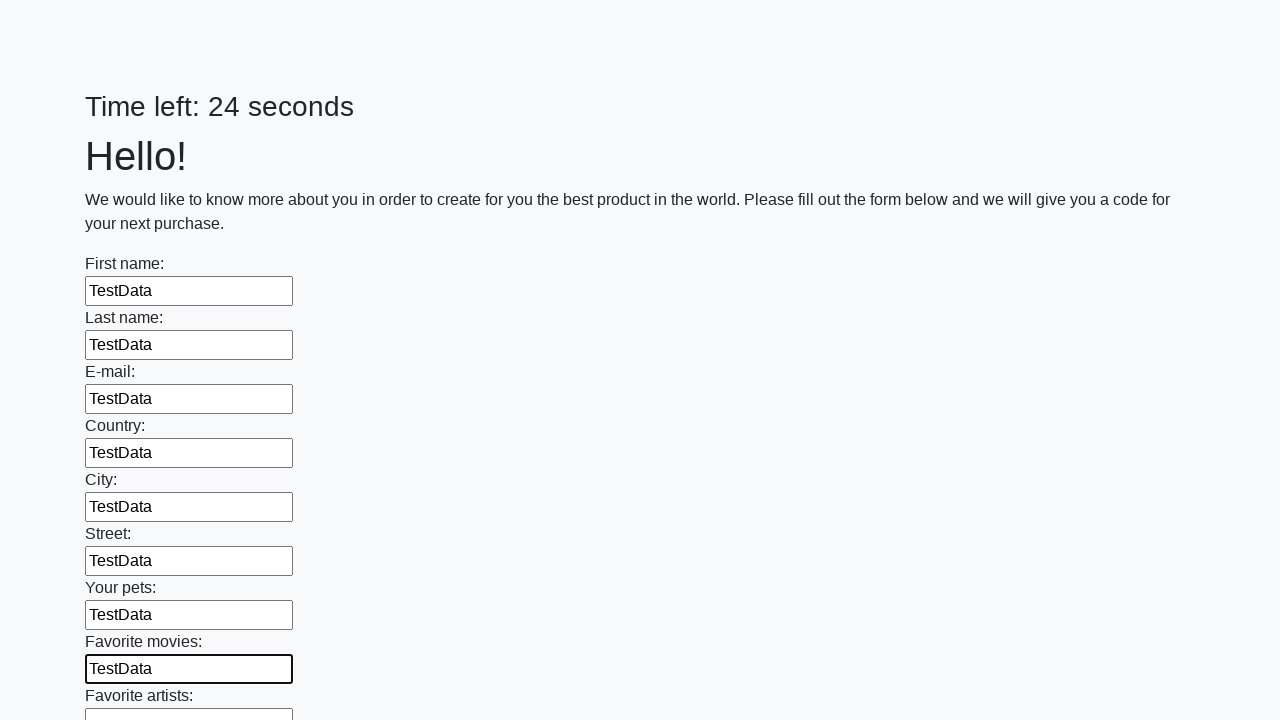

Filled an input field with 'TestData' on input >> nth=8
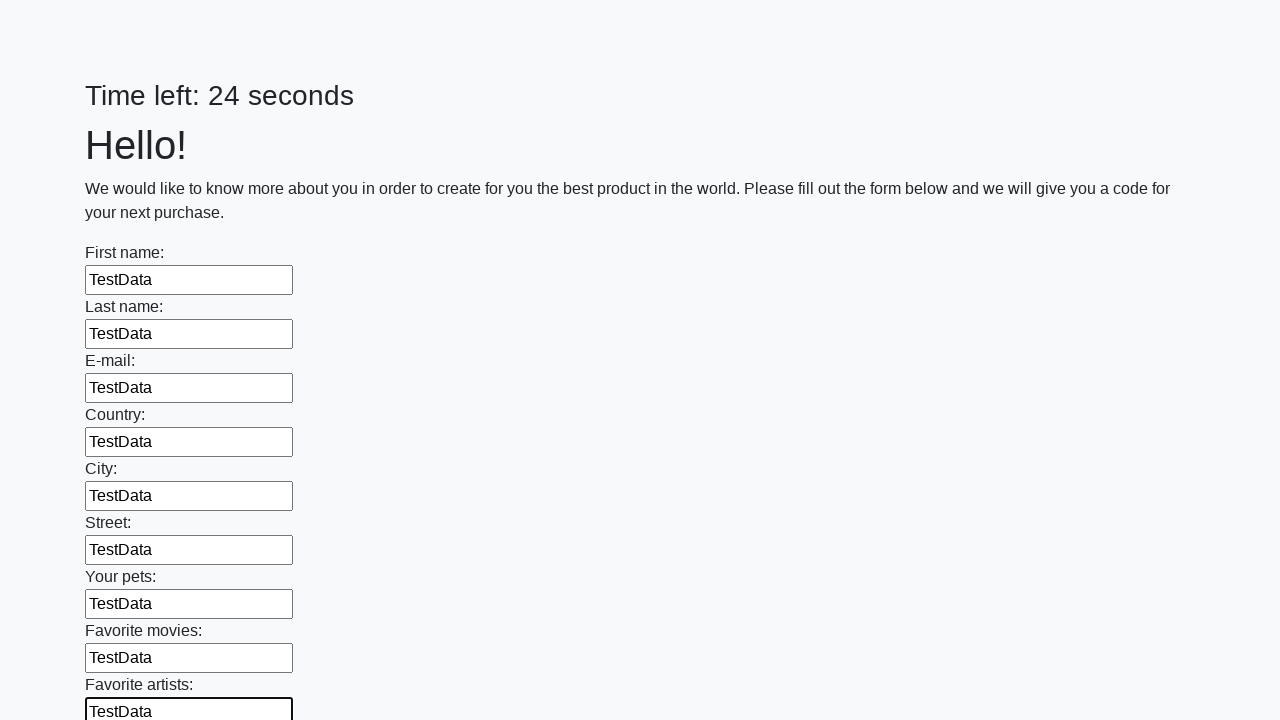

Filled an input field with 'TestData' on input >> nth=9
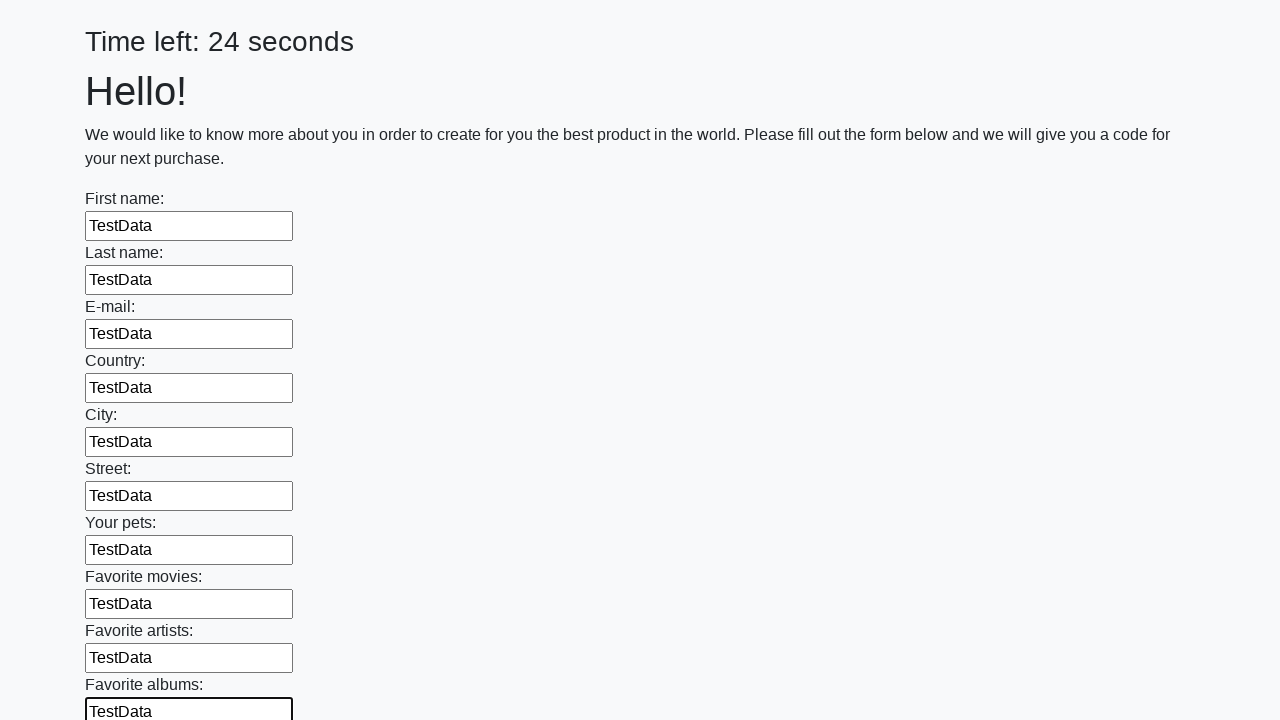

Filled an input field with 'TestData' on input >> nth=10
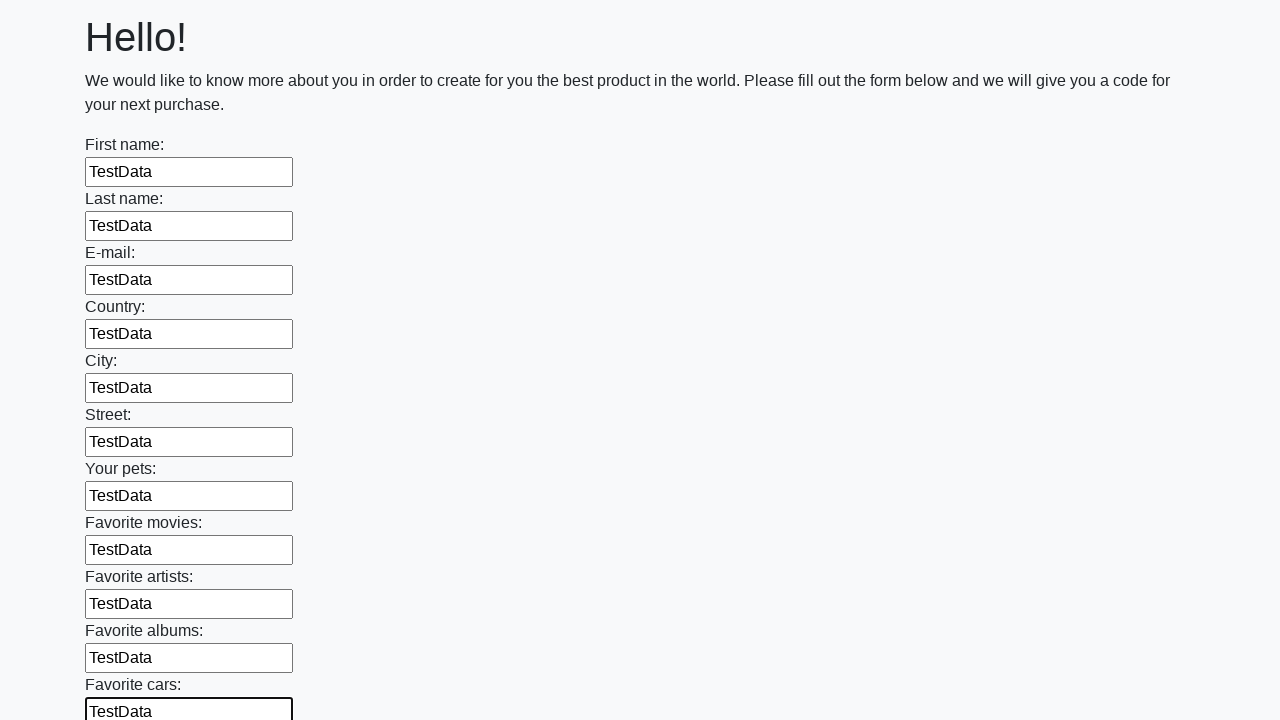

Filled an input field with 'TestData' on input >> nth=11
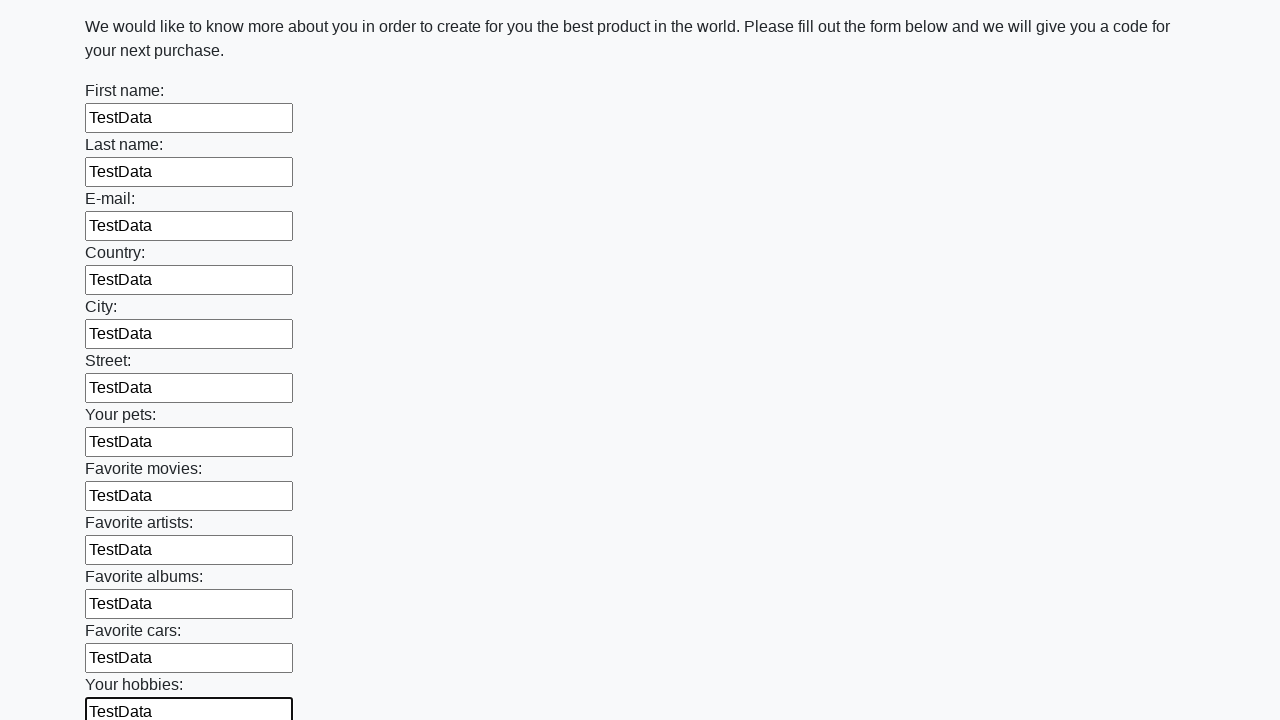

Filled an input field with 'TestData' on input >> nth=12
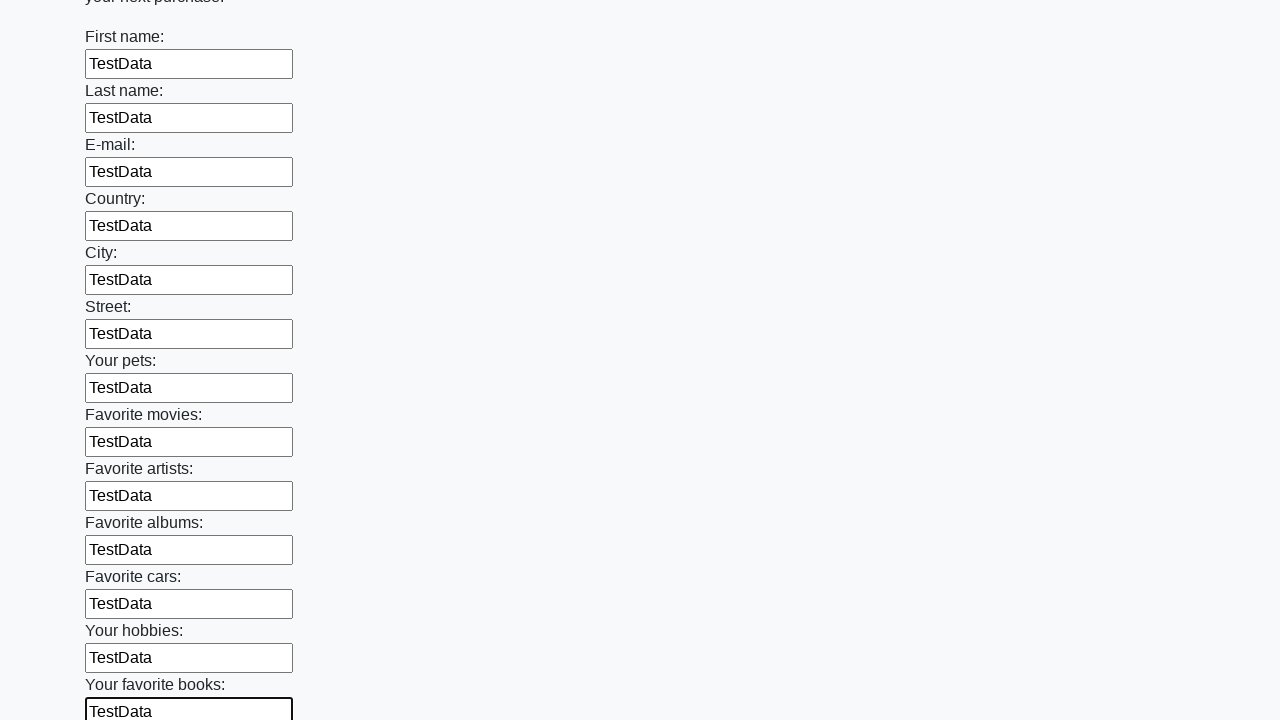

Filled an input field with 'TestData' on input >> nth=13
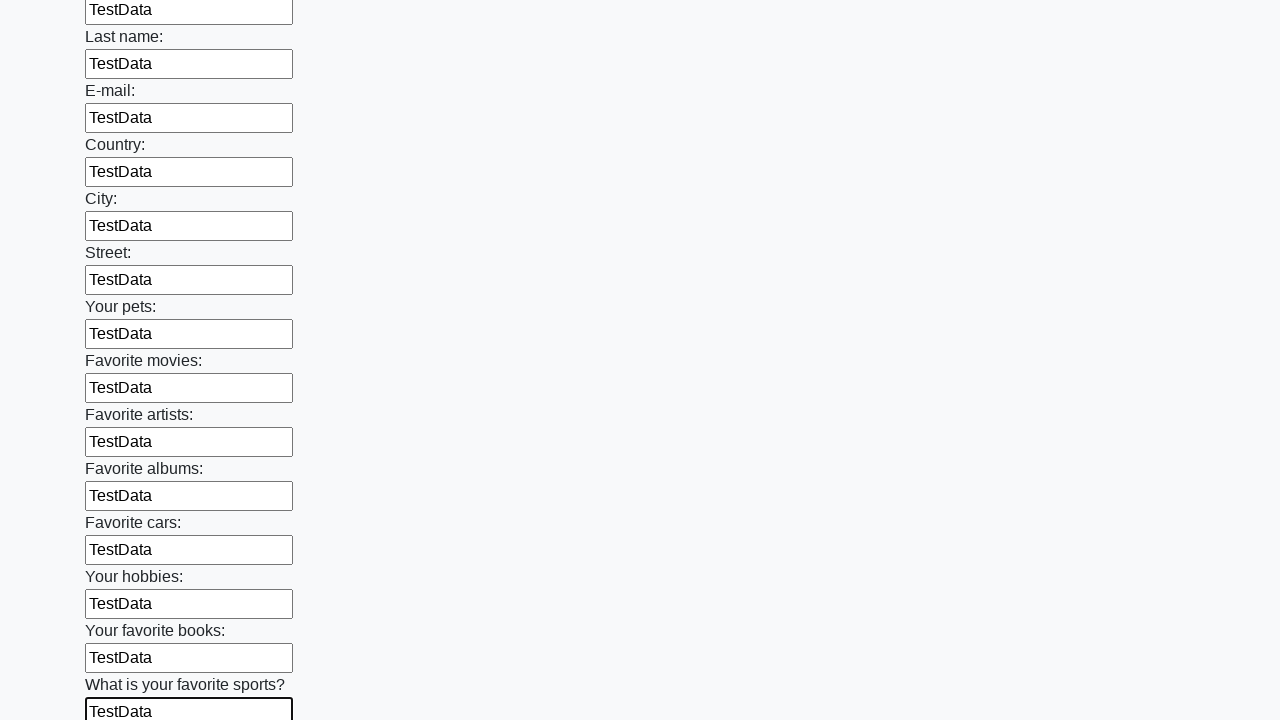

Filled an input field with 'TestData' on input >> nth=14
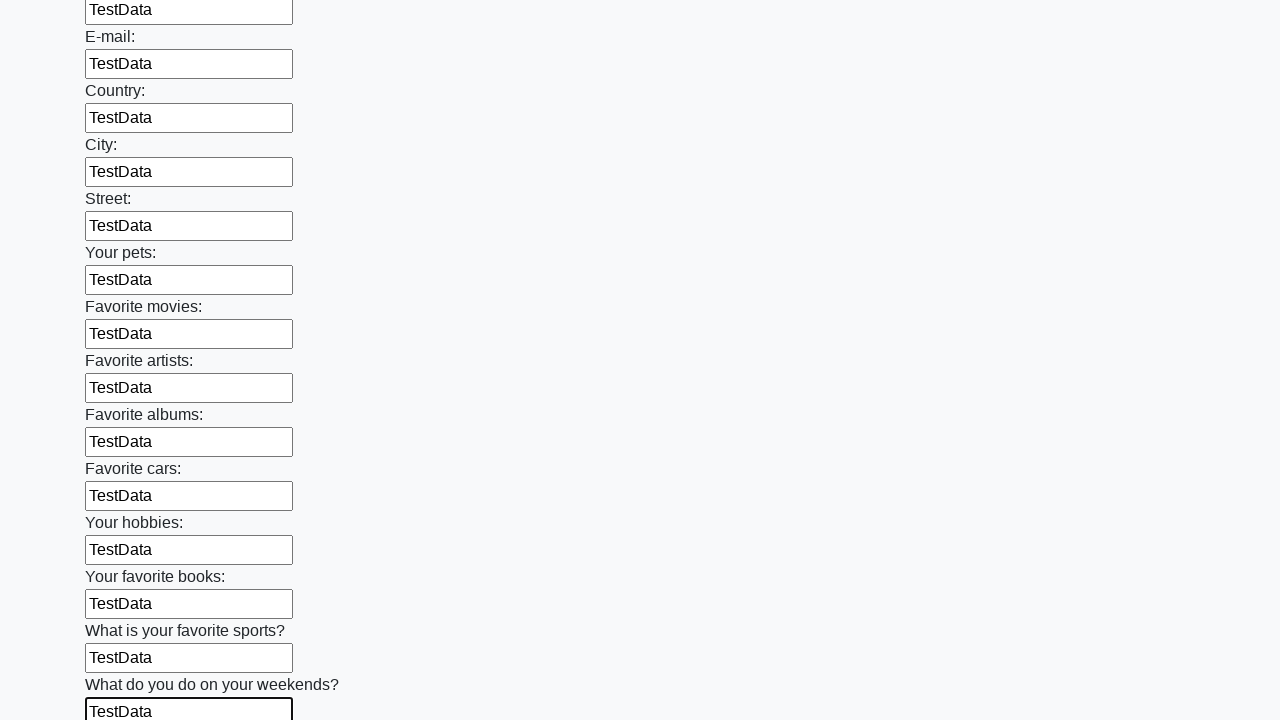

Filled an input field with 'TestData' on input >> nth=15
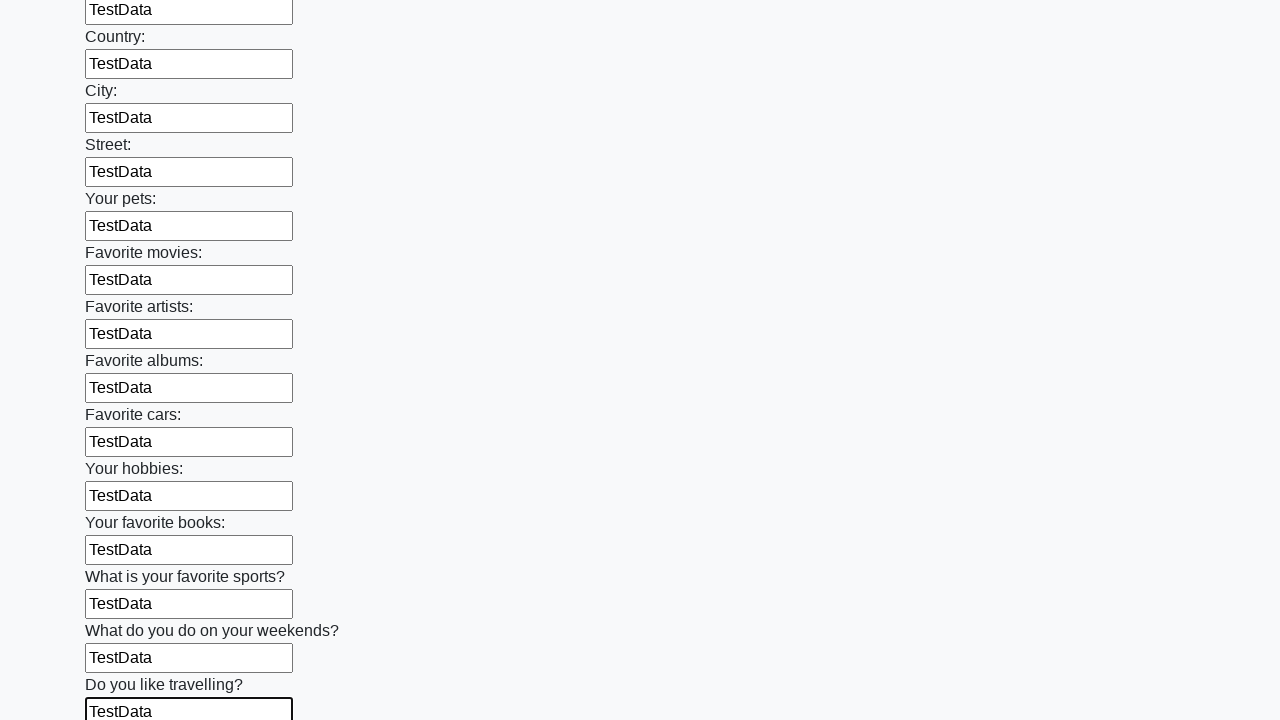

Filled an input field with 'TestData' on input >> nth=16
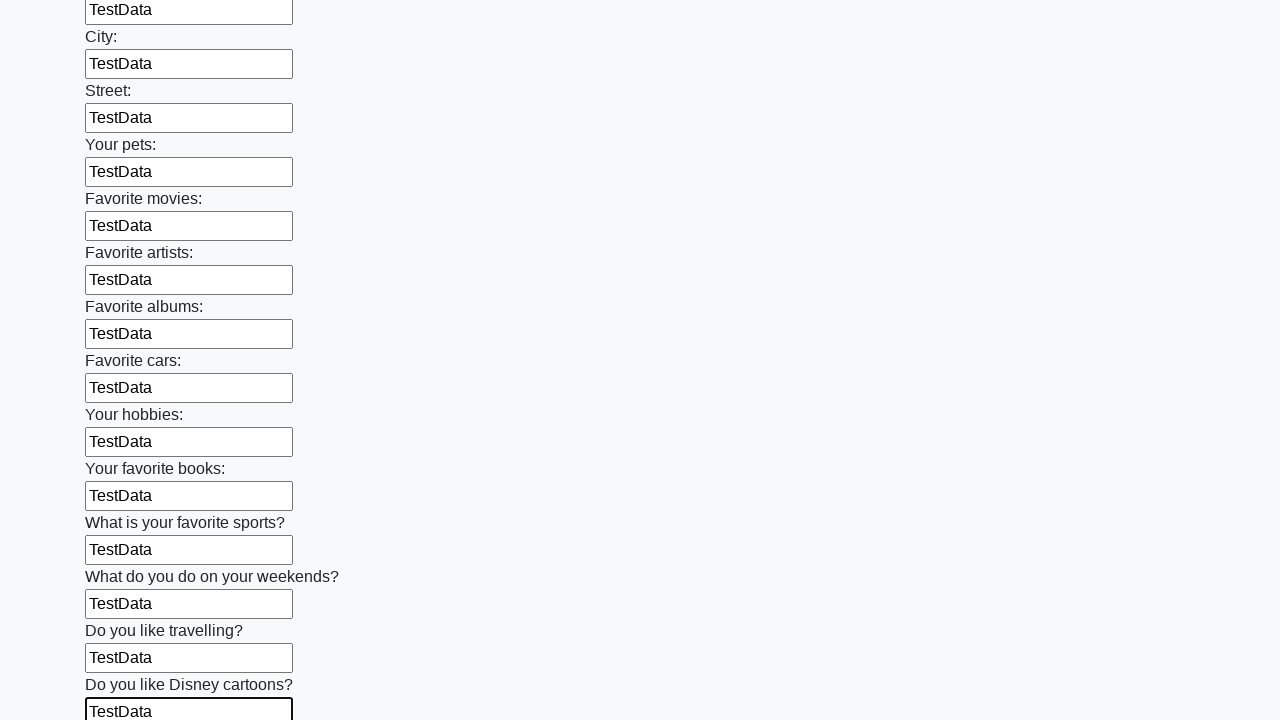

Filled an input field with 'TestData' on input >> nth=17
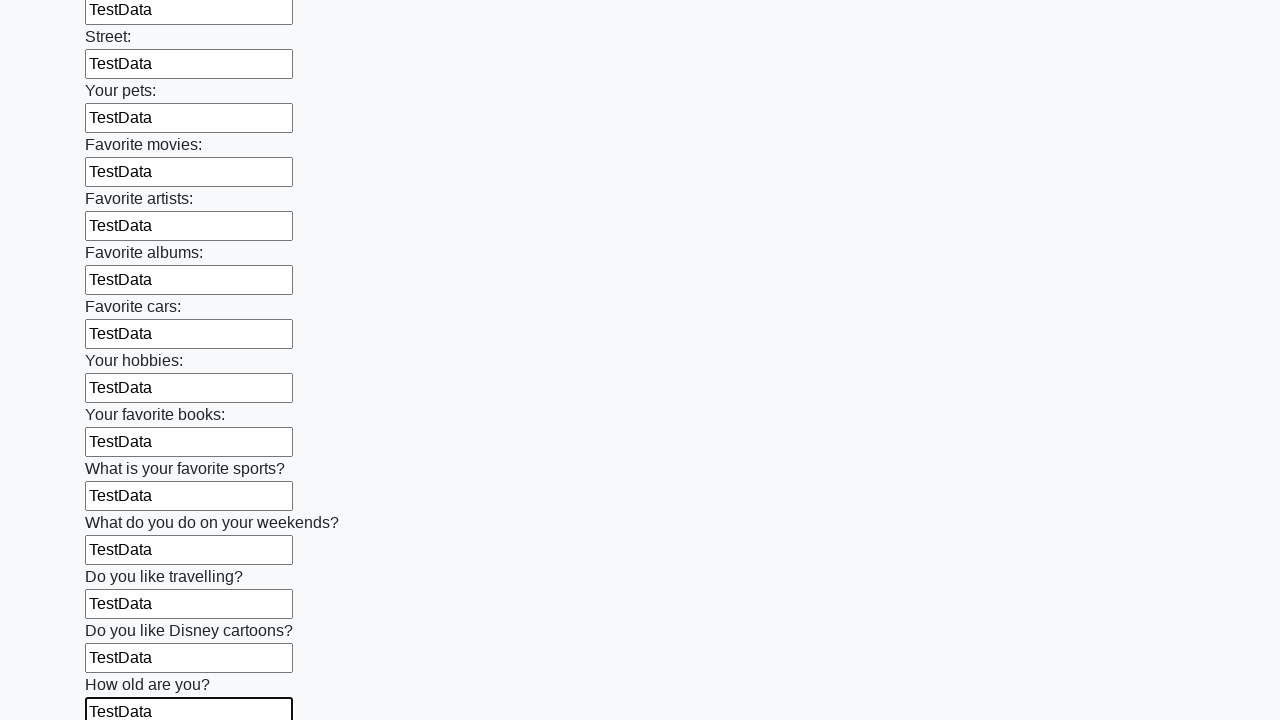

Filled an input field with 'TestData' on input >> nth=18
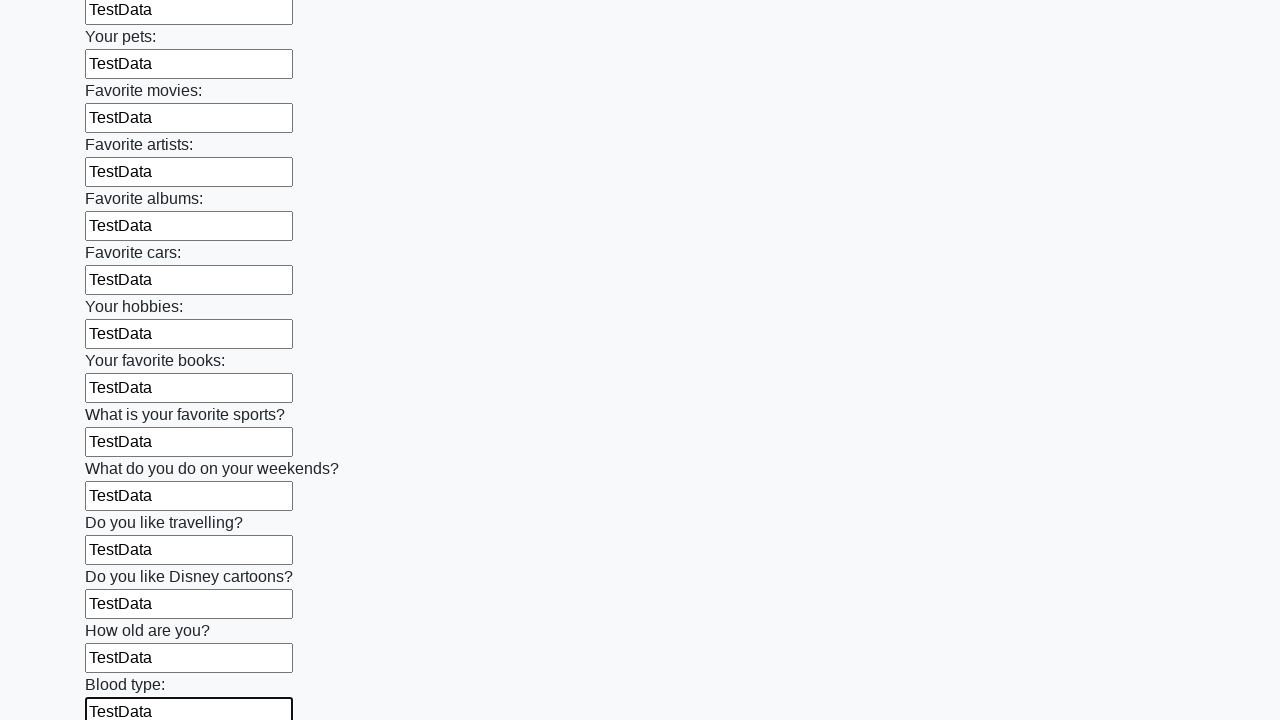

Filled an input field with 'TestData' on input >> nth=19
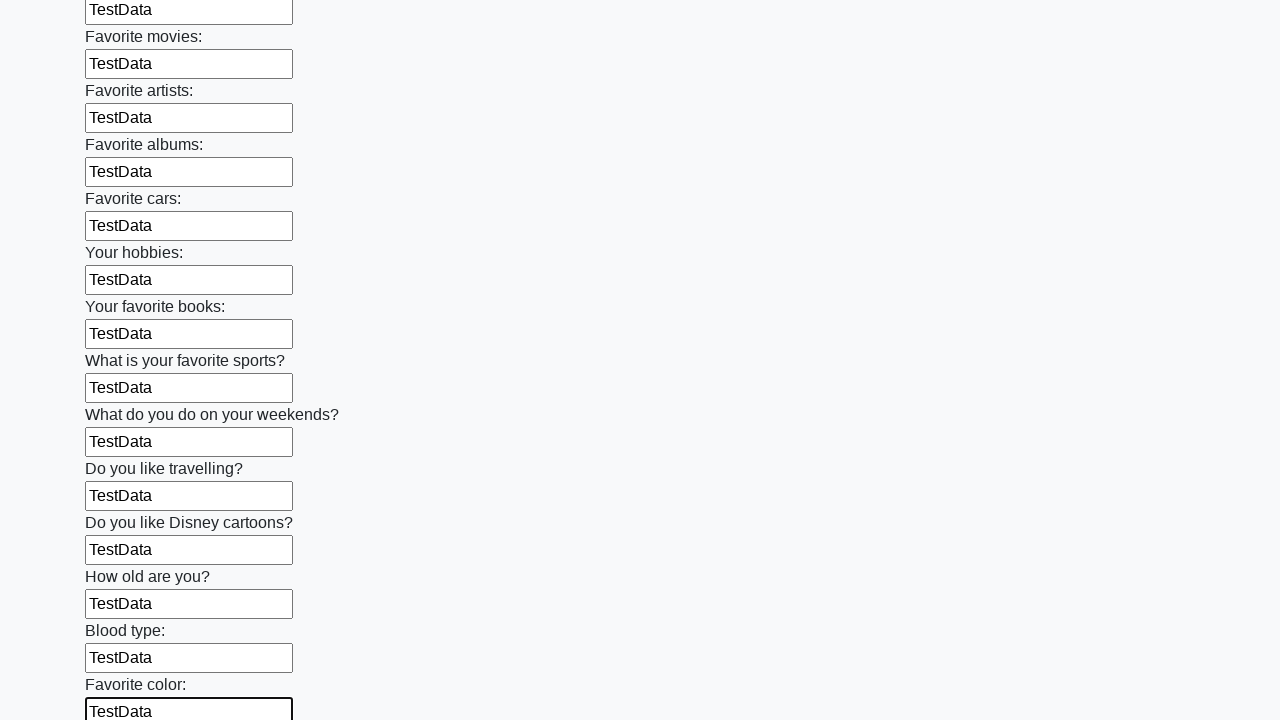

Filled an input field with 'TestData' on input >> nth=20
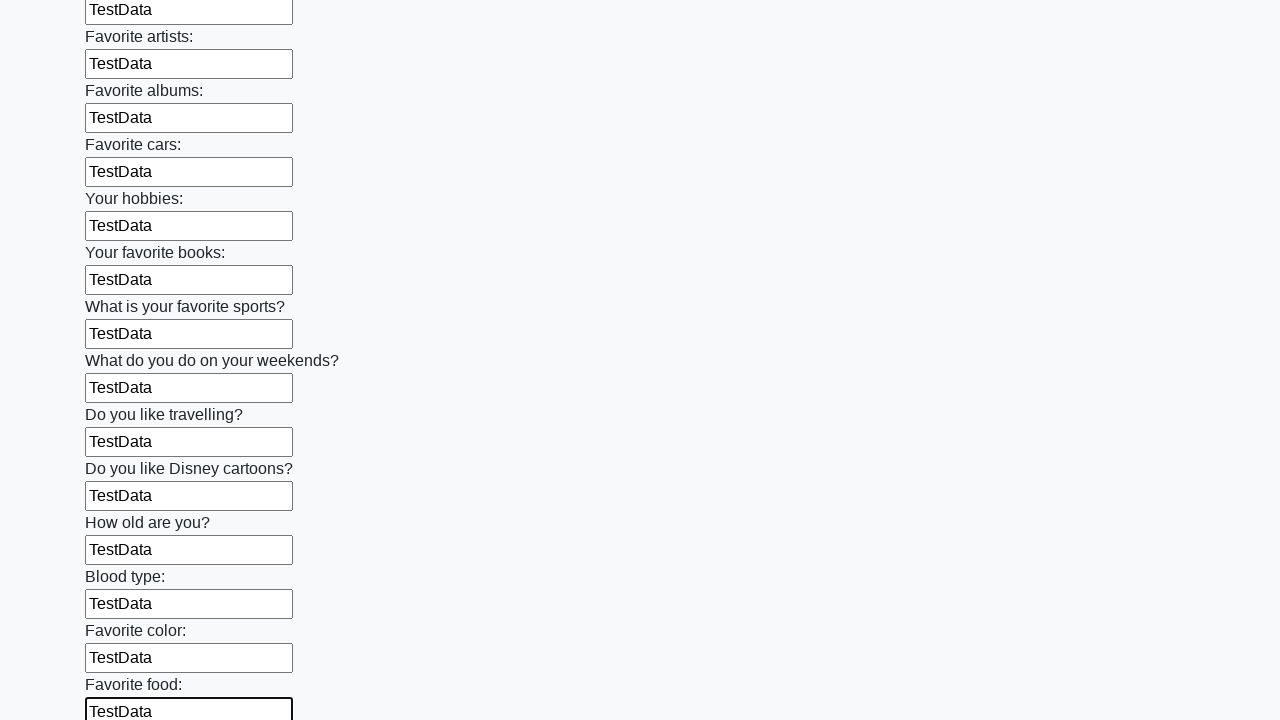

Filled an input field with 'TestData' on input >> nth=21
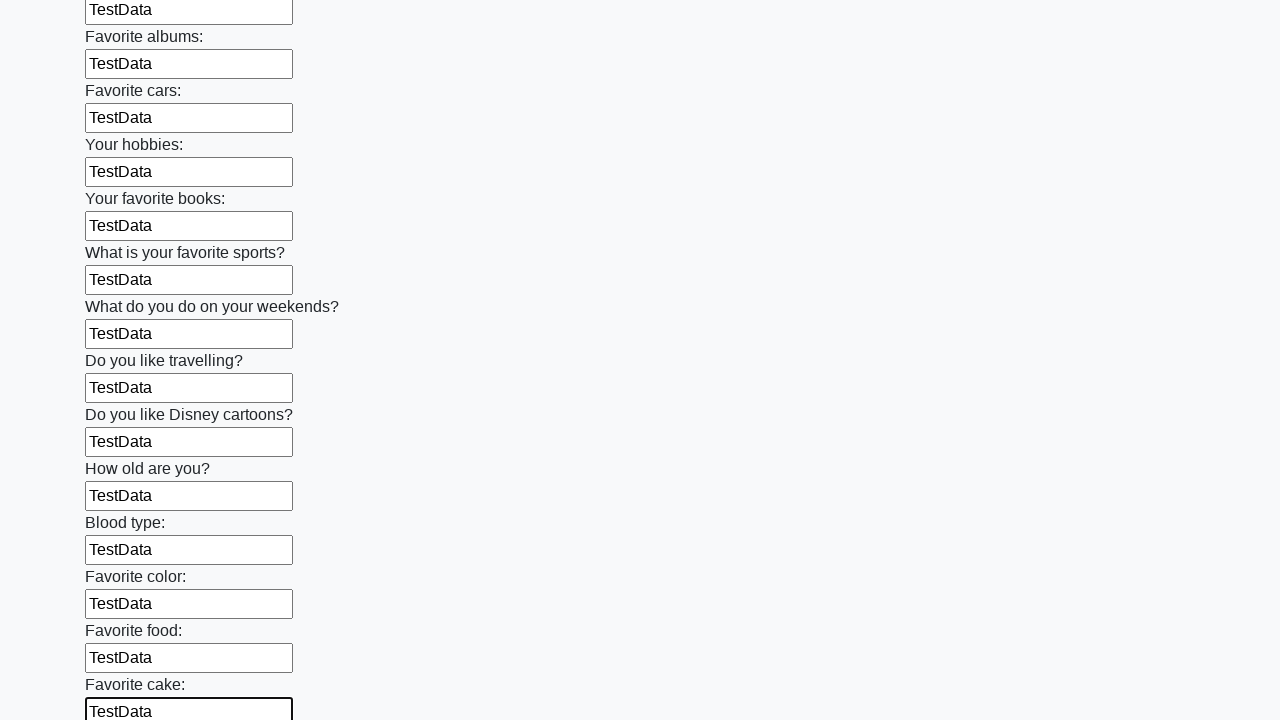

Filled an input field with 'TestData' on input >> nth=22
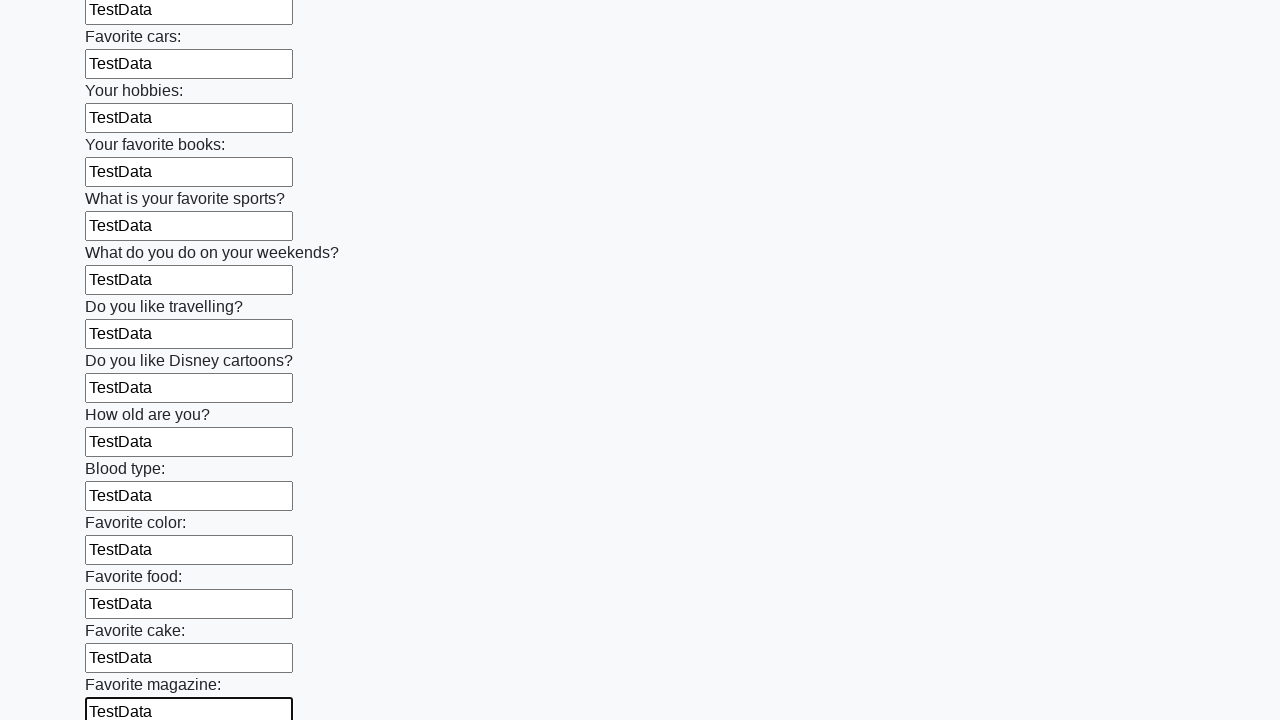

Filled an input field with 'TestData' on input >> nth=23
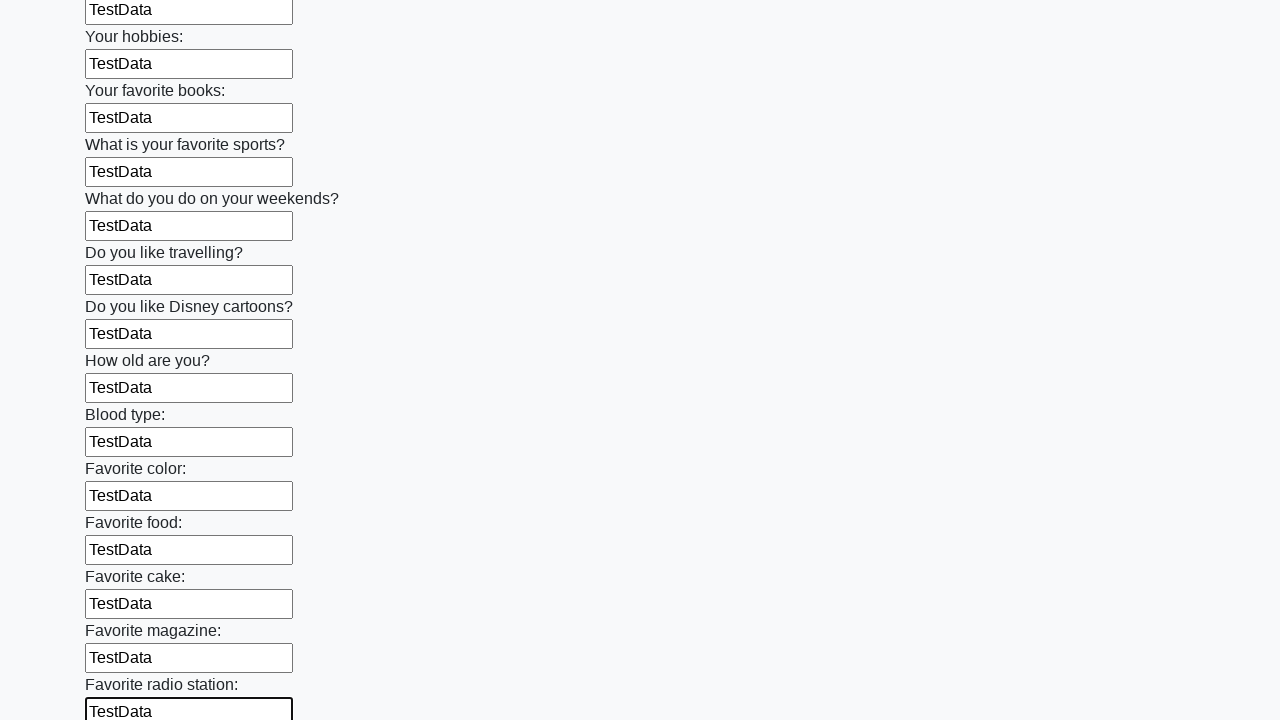

Filled an input field with 'TestData' on input >> nth=24
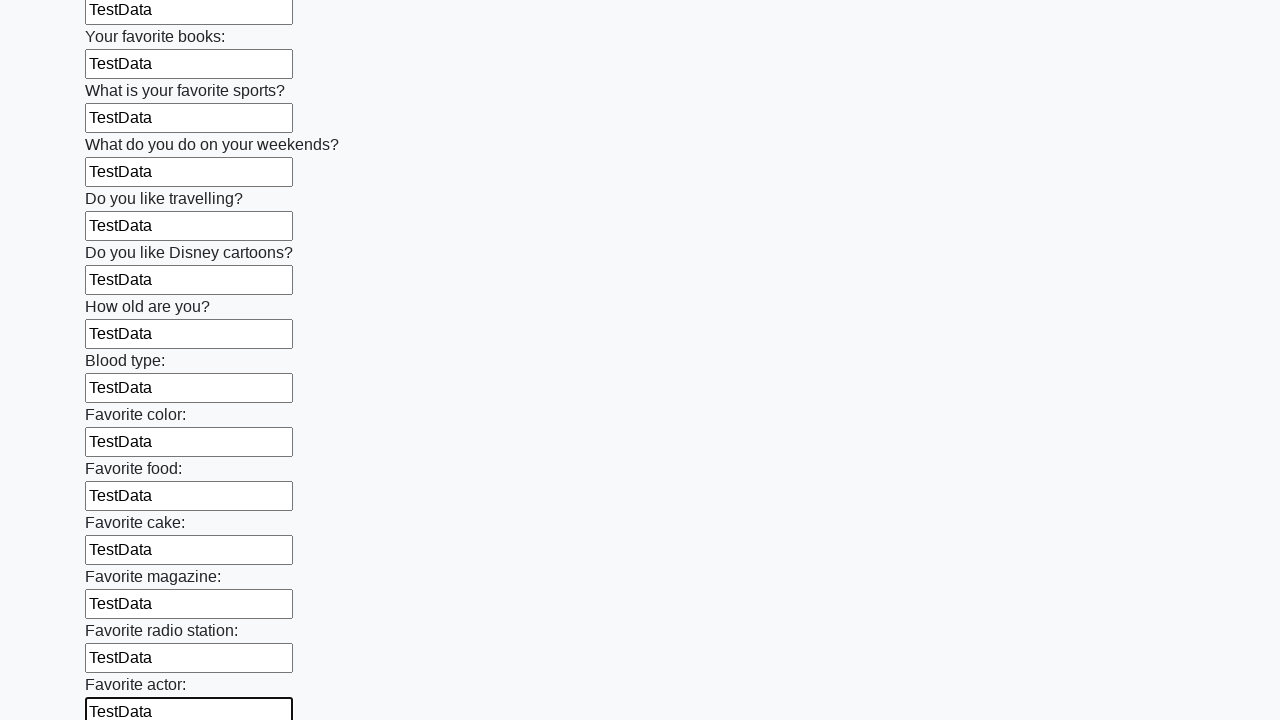

Filled an input field with 'TestData' on input >> nth=25
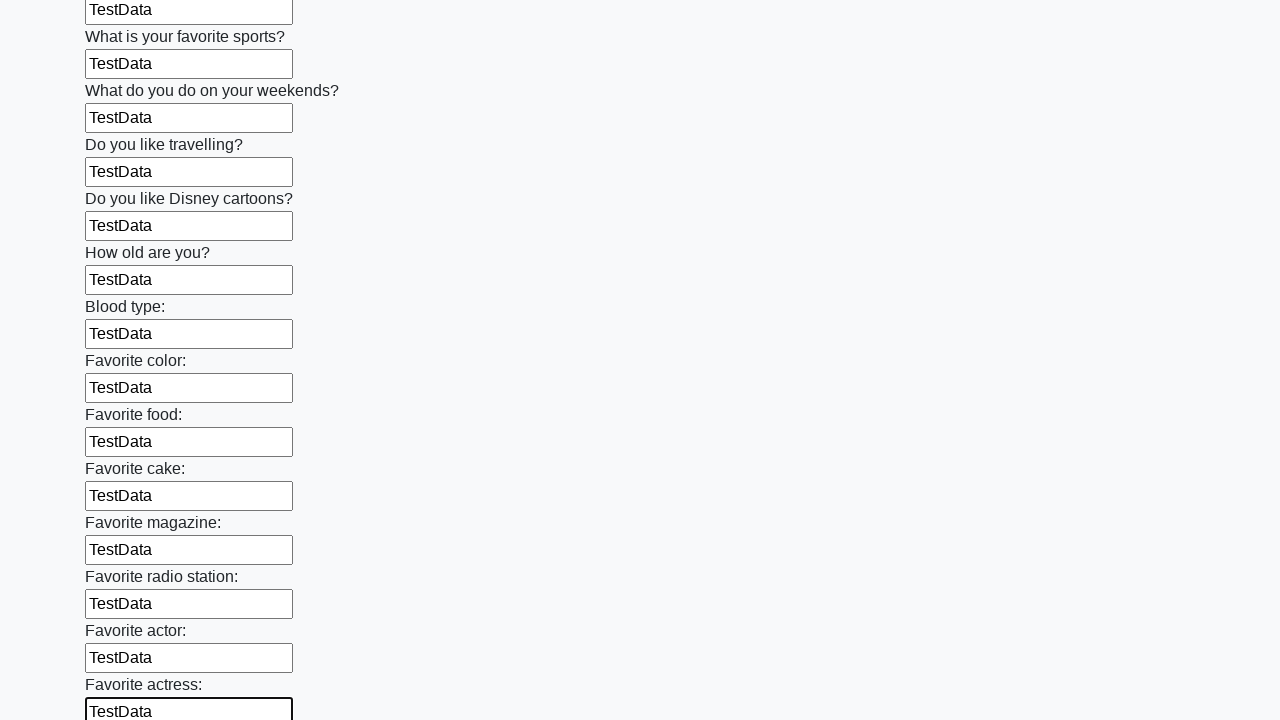

Filled an input field with 'TestData' on input >> nth=26
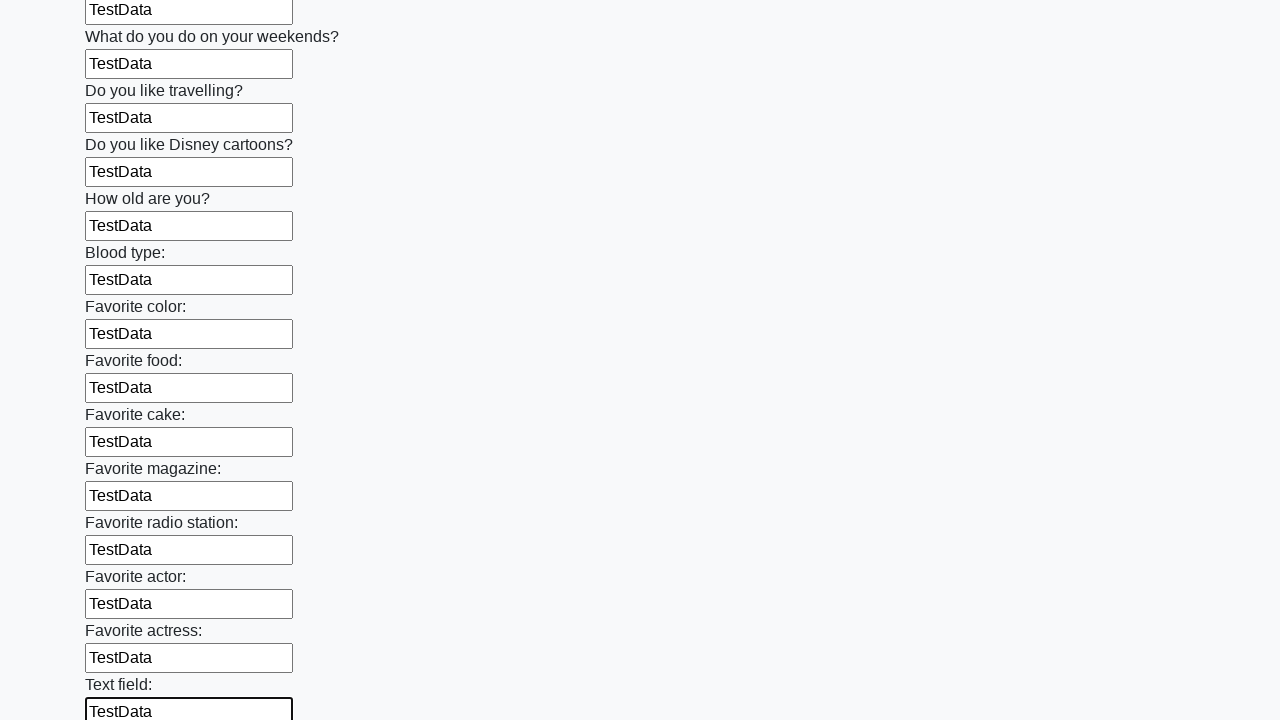

Filled an input field with 'TestData' on input >> nth=27
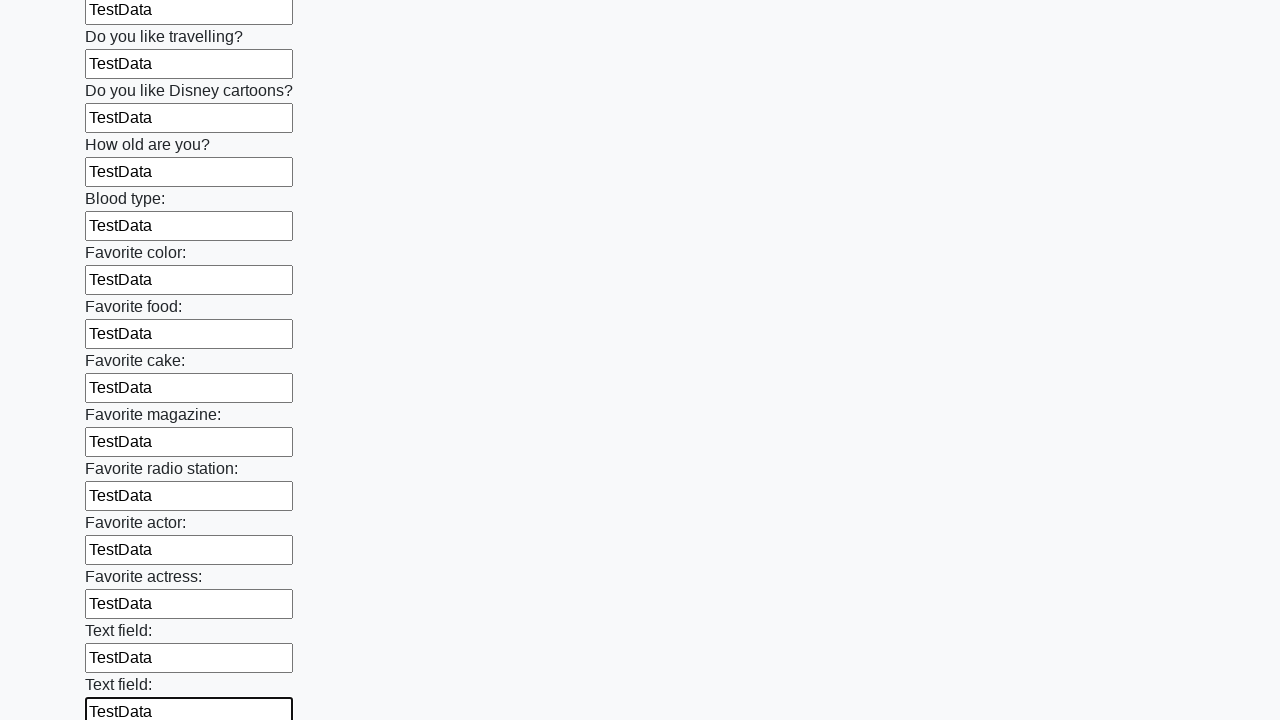

Filled an input field with 'TestData' on input >> nth=28
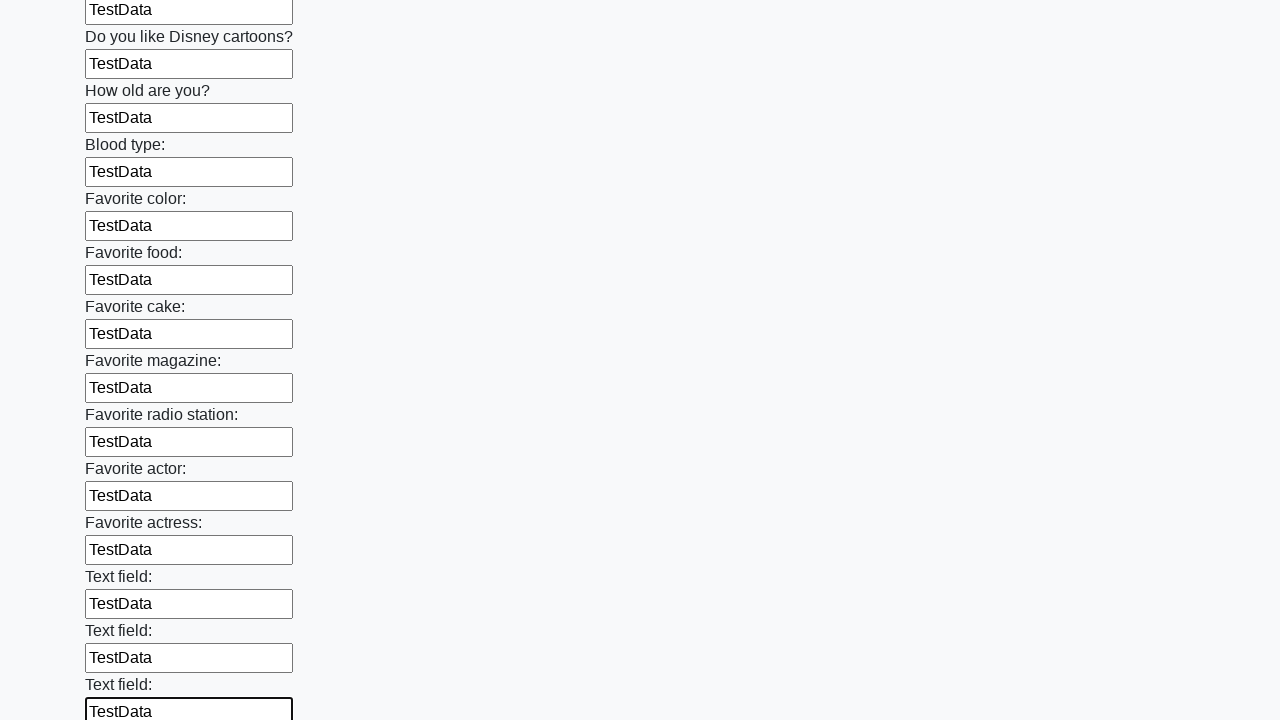

Filled an input field with 'TestData' on input >> nth=29
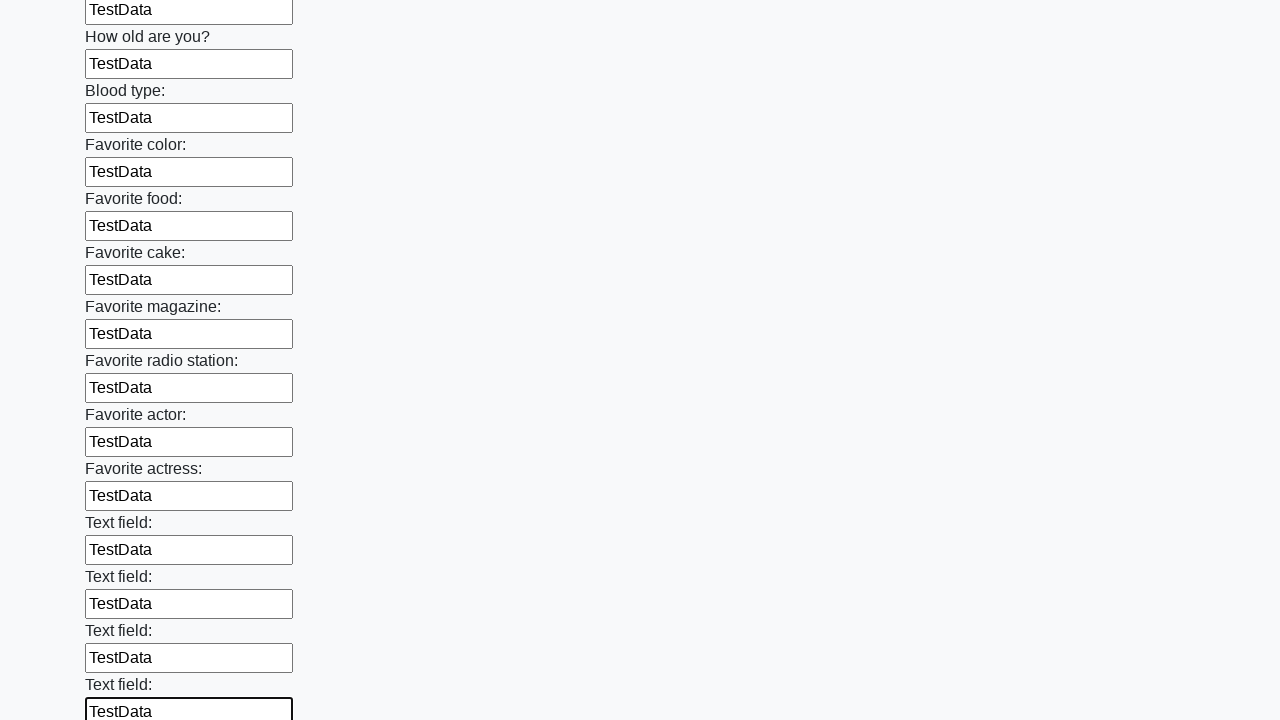

Filled an input field with 'TestData' on input >> nth=30
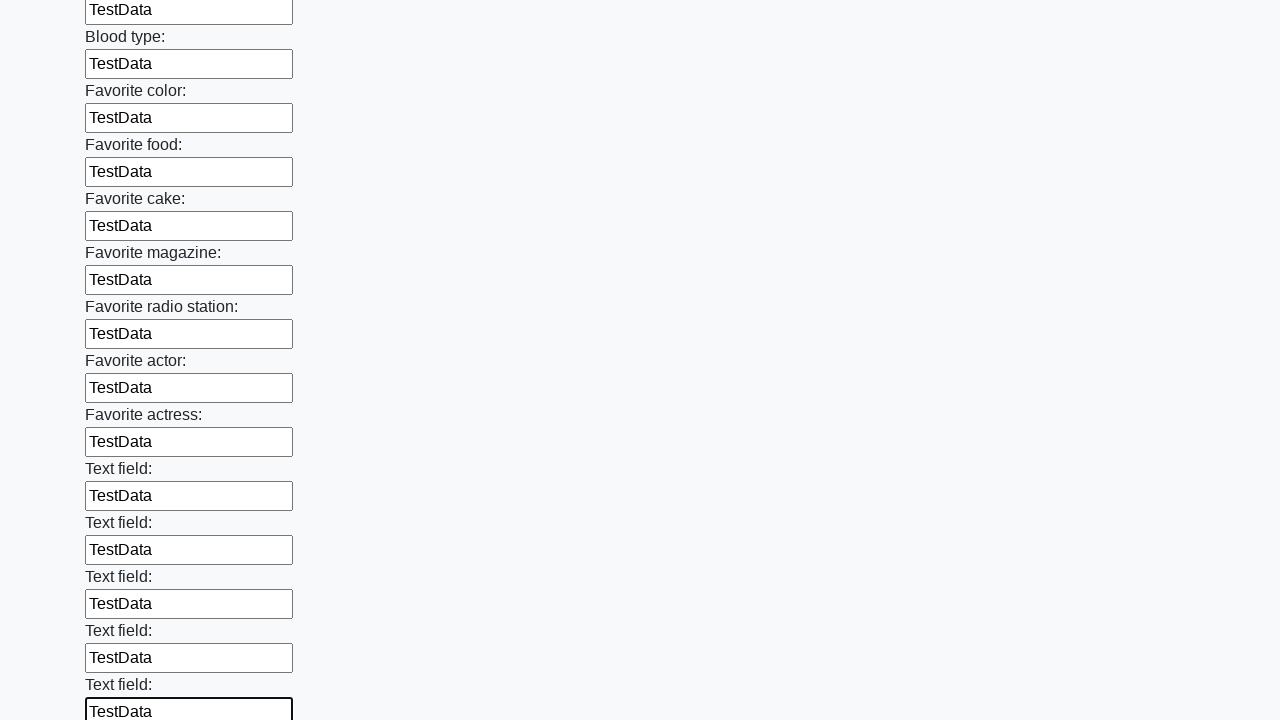

Filled an input field with 'TestData' on input >> nth=31
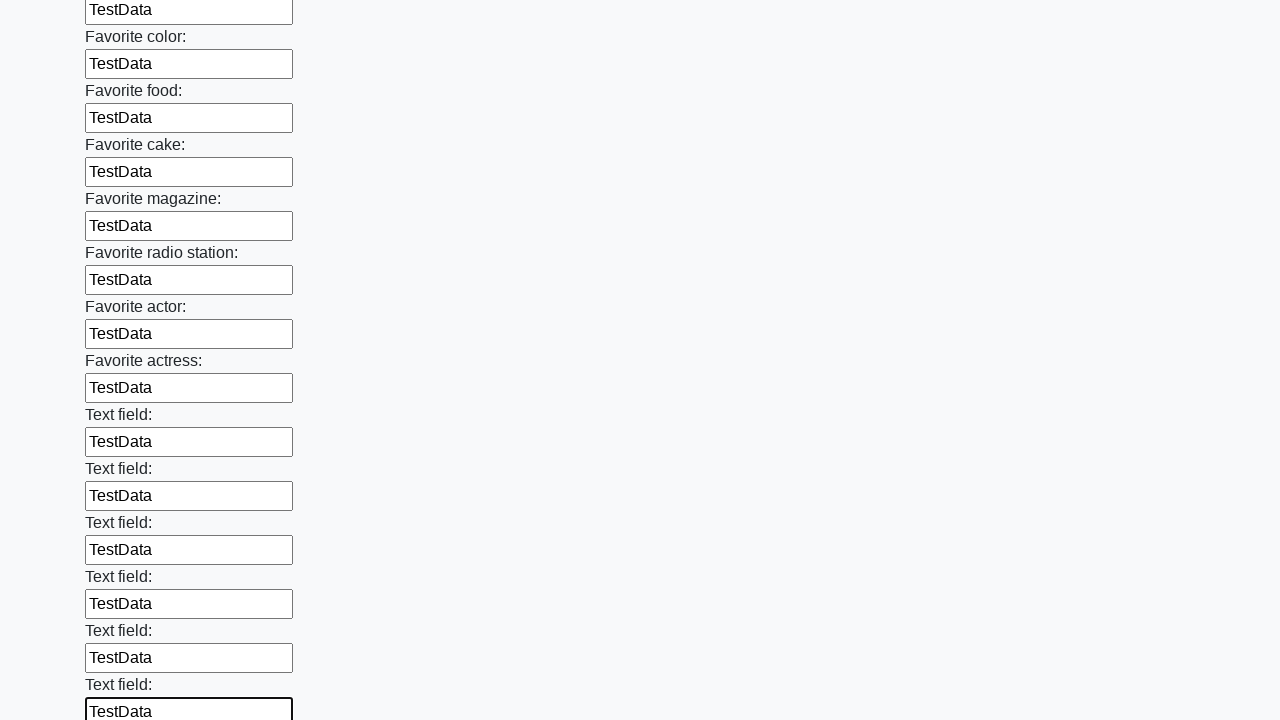

Filled an input field with 'TestData' on input >> nth=32
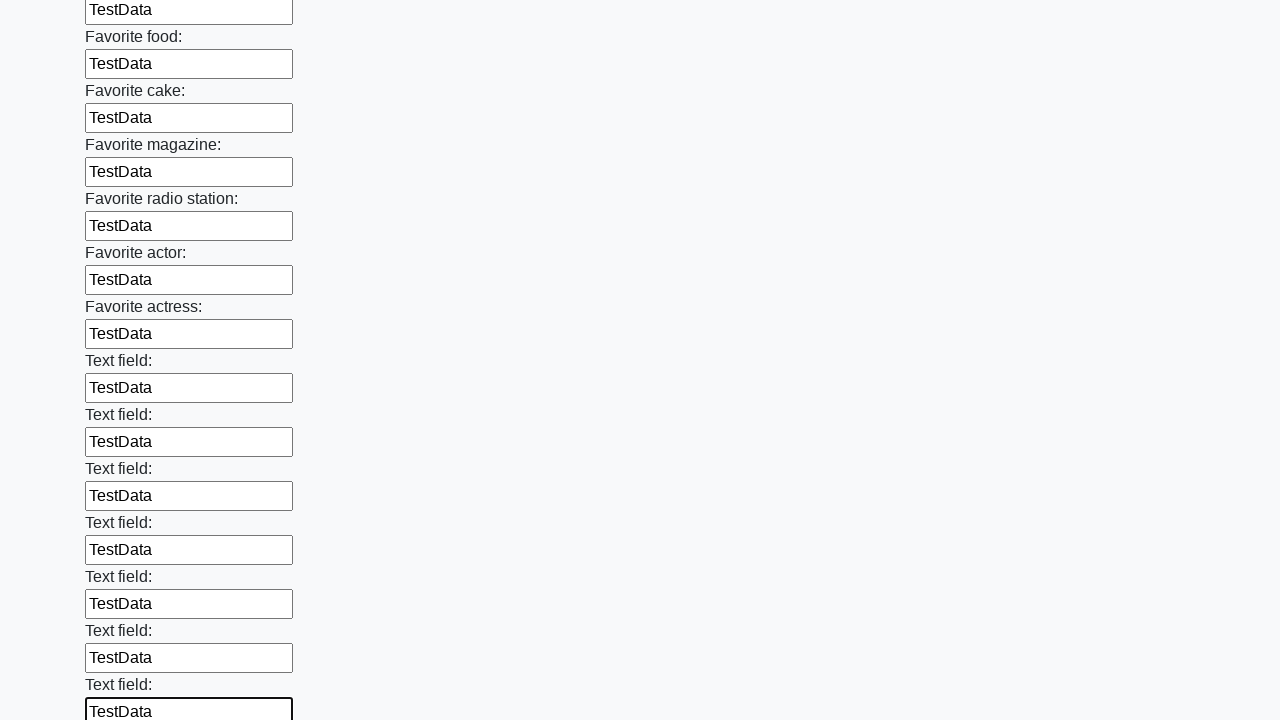

Filled an input field with 'TestData' on input >> nth=33
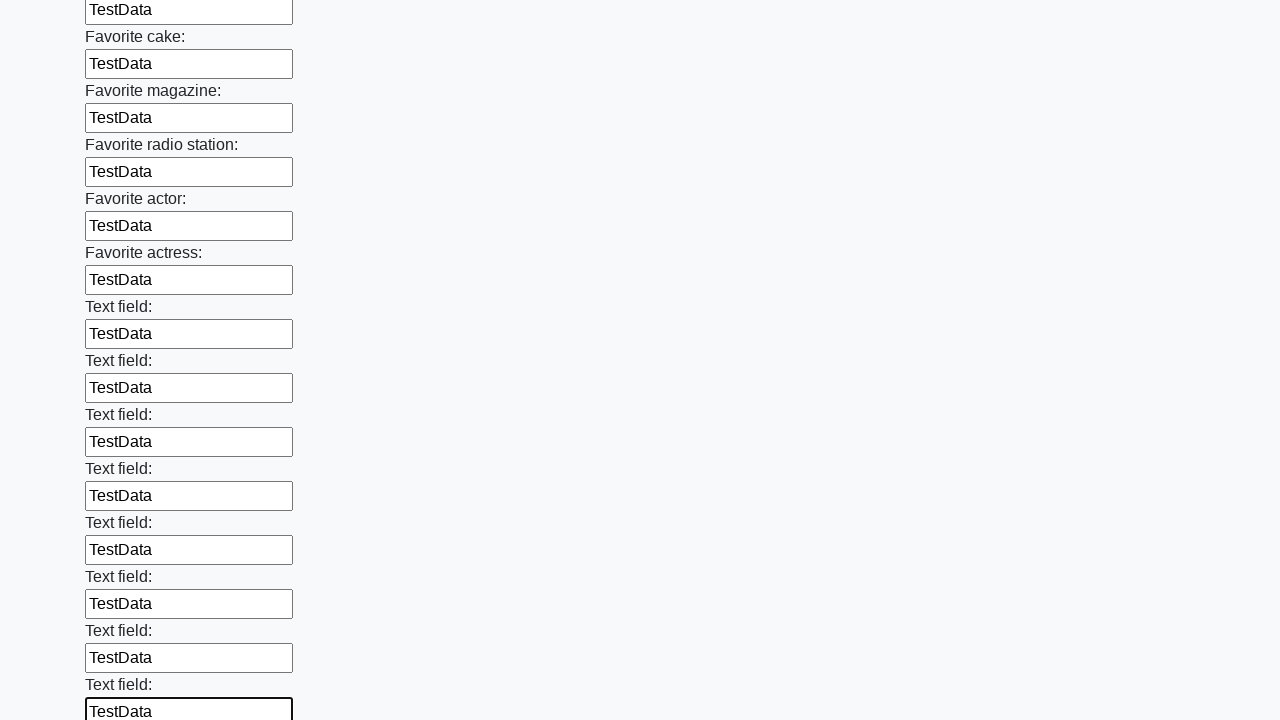

Filled an input field with 'TestData' on input >> nth=34
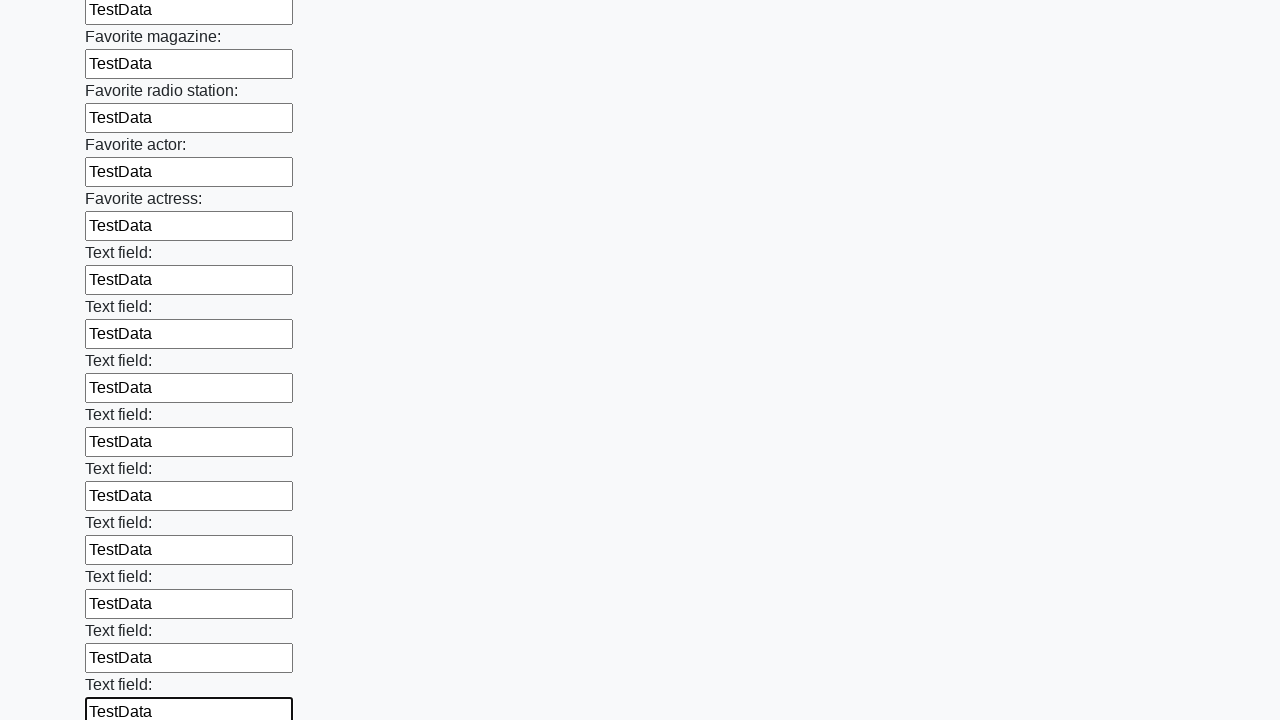

Filled an input field with 'TestData' on input >> nth=35
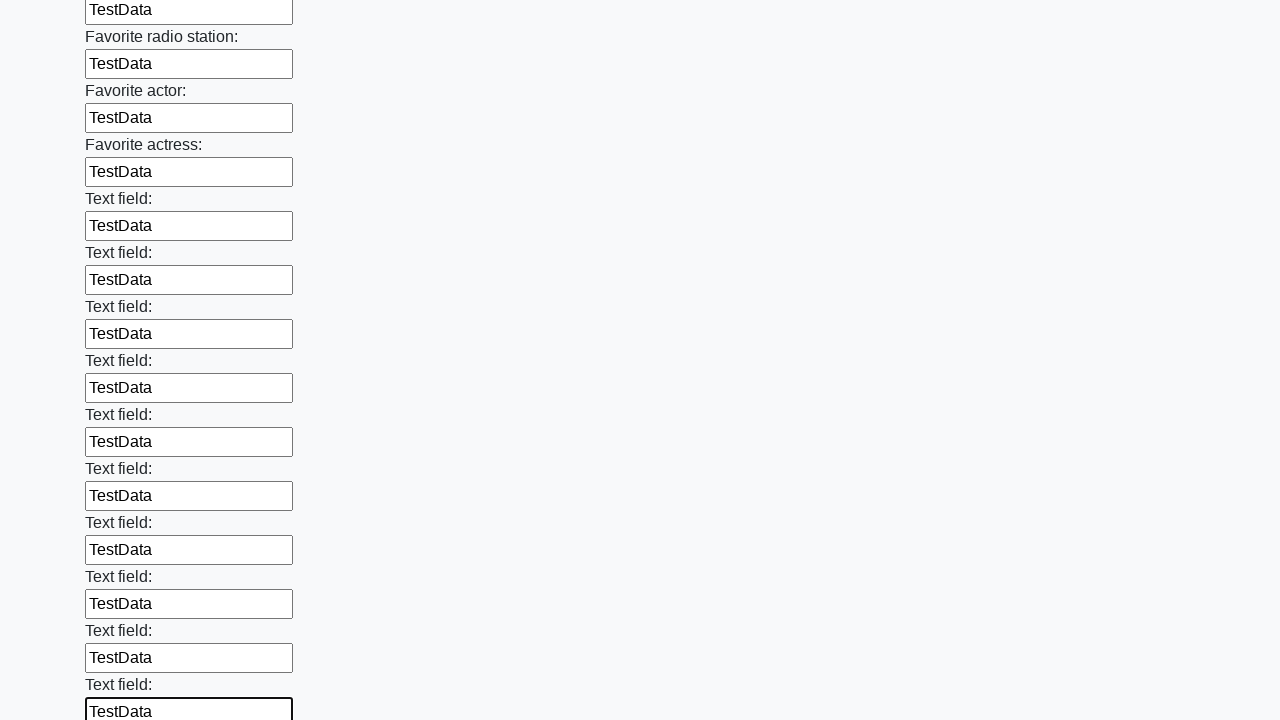

Filled an input field with 'TestData' on input >> nth=36
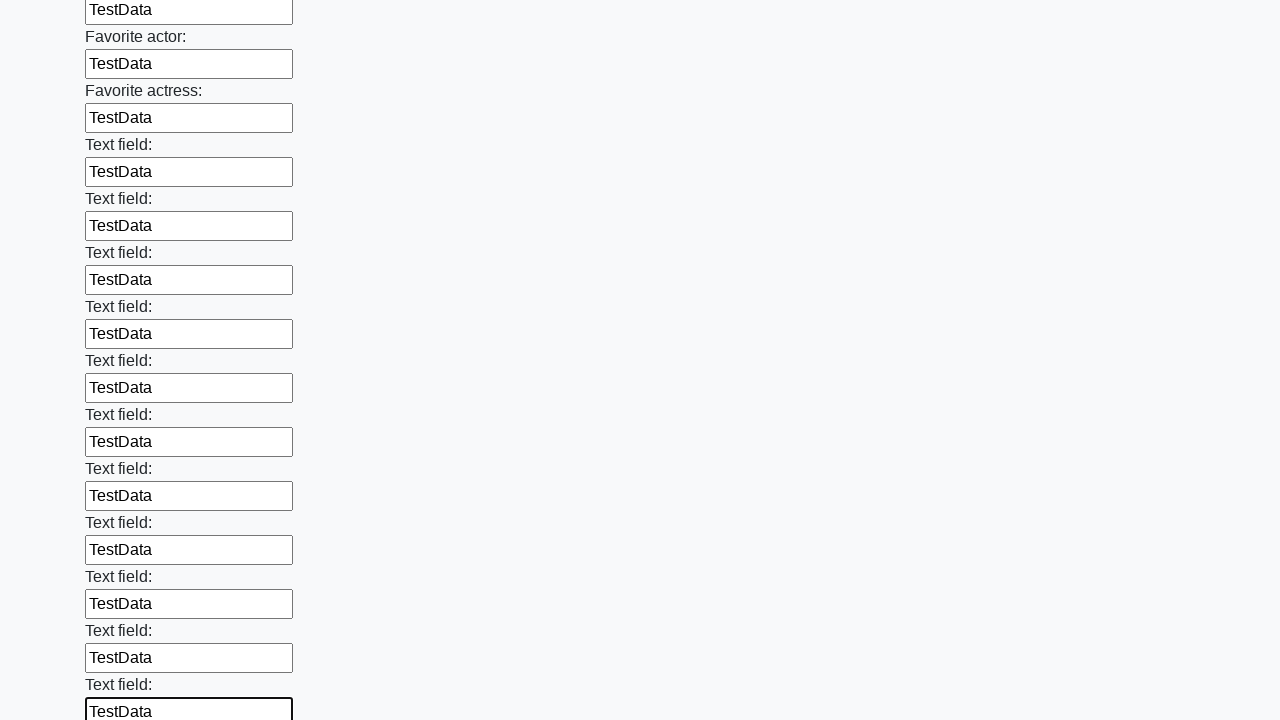

Filled an input field with 'TestData' on input >> nth=37
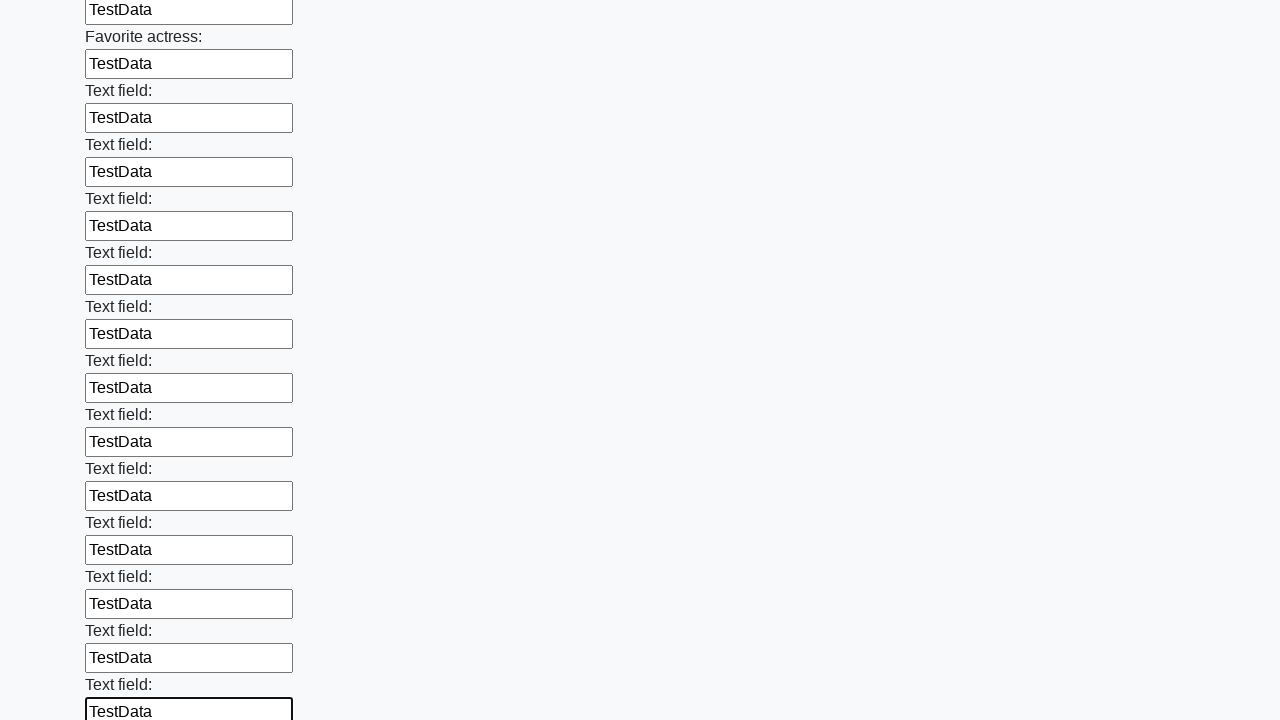

Filled an input field with 'TestData' on input >> nth=38
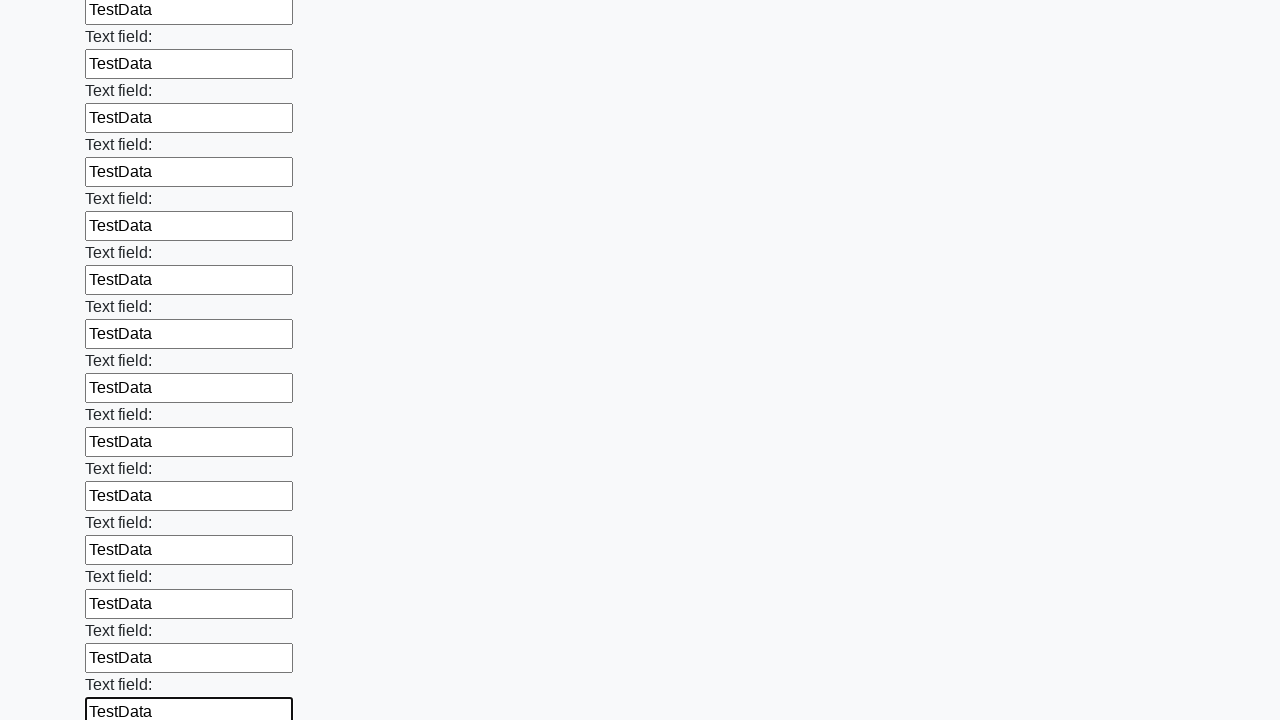

Filled an input field with 'TestData' on input >> nth=39
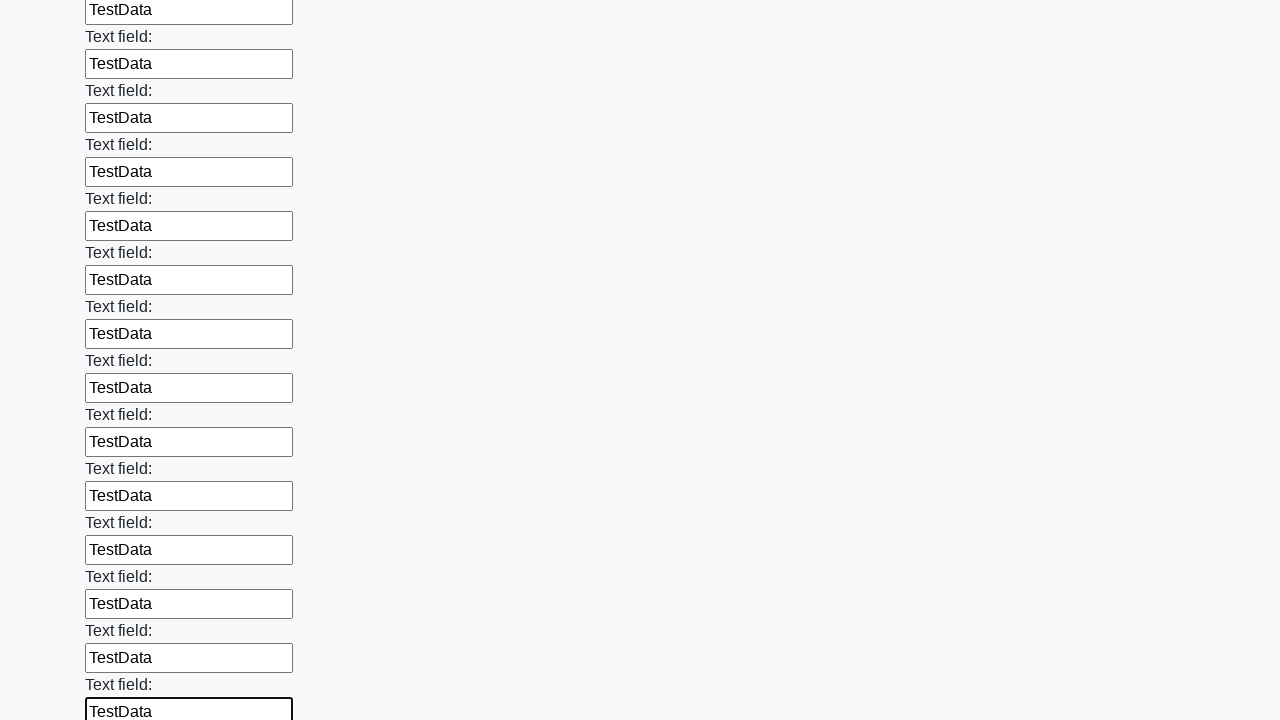

Filled an input field with 'TestData' on input >> nth=40
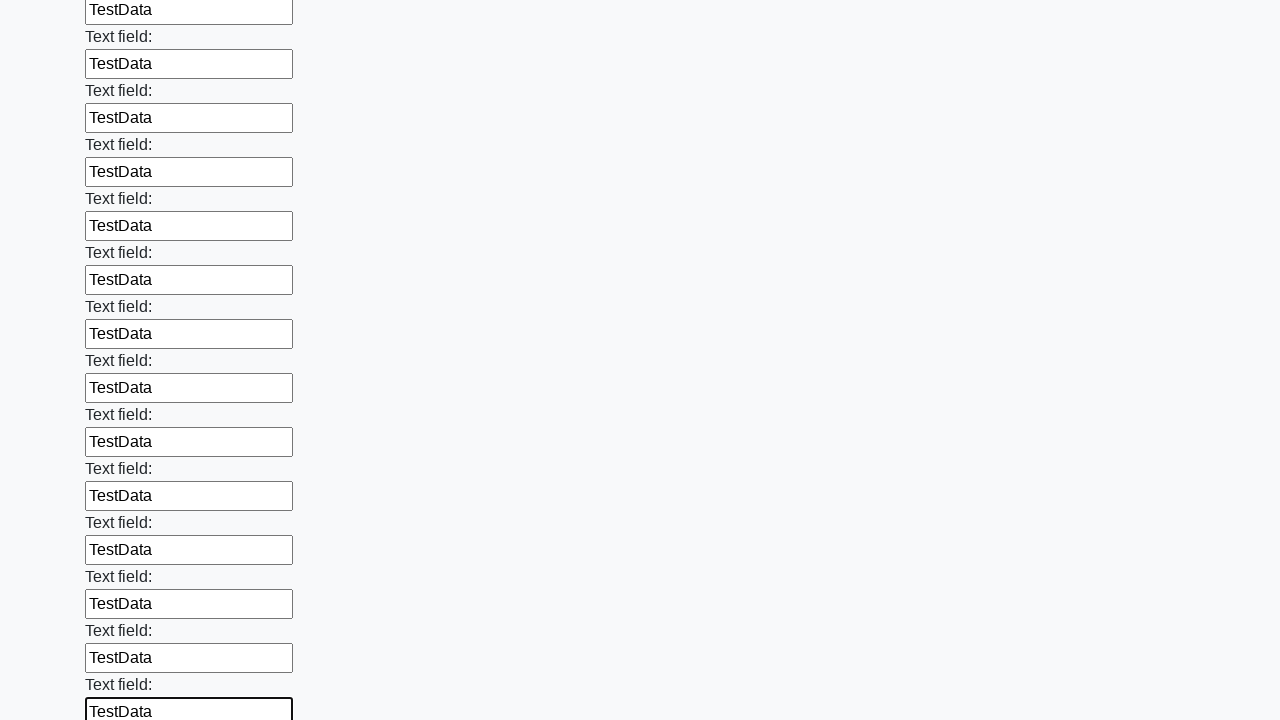

Filled an input field with 'TestData' on input >> nth=41
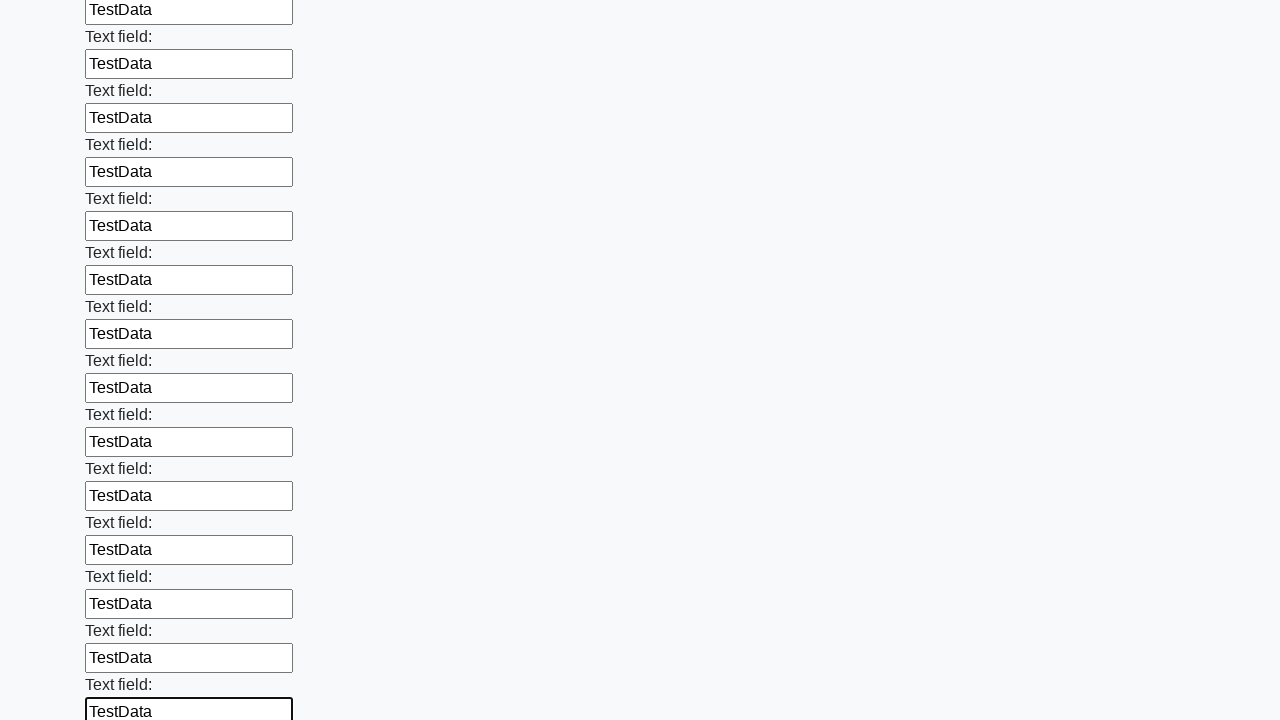

Filled an input field with 'TestData' on input >> nth=42
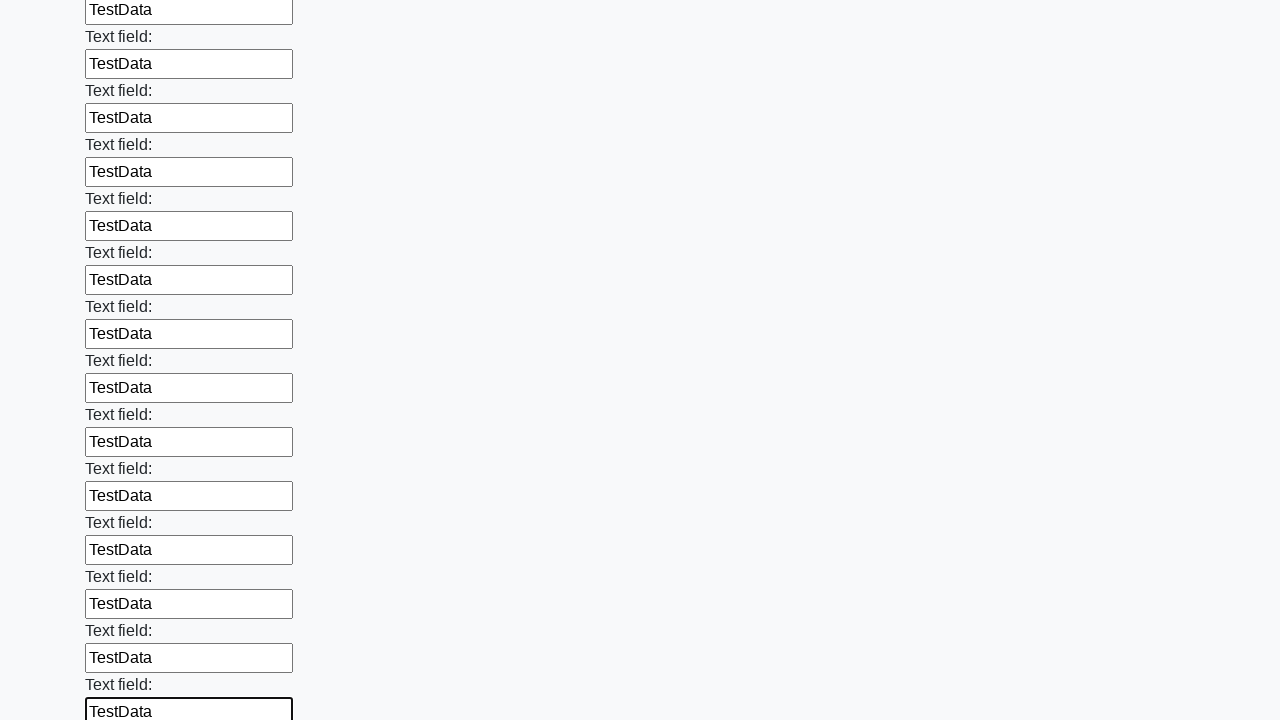

Filled an input field with 'TestData' on input >> nth=43
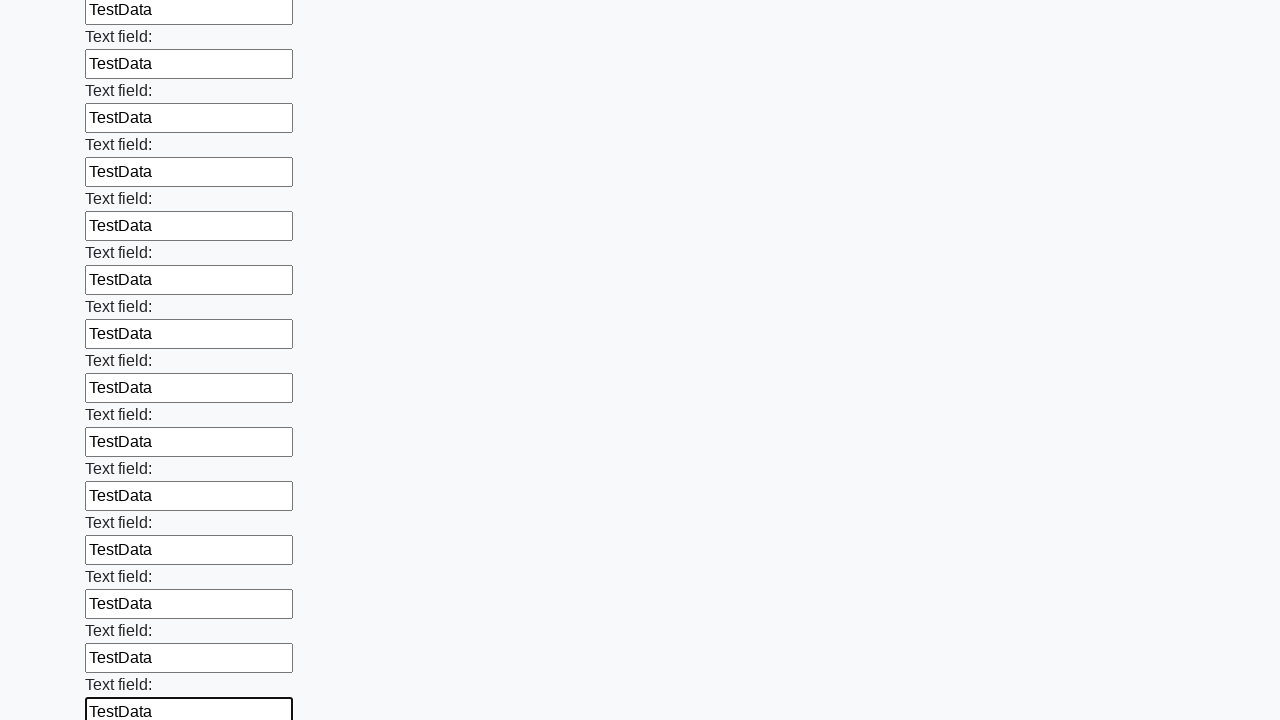

Filled an input field with 'TestData' on input >> nth=44
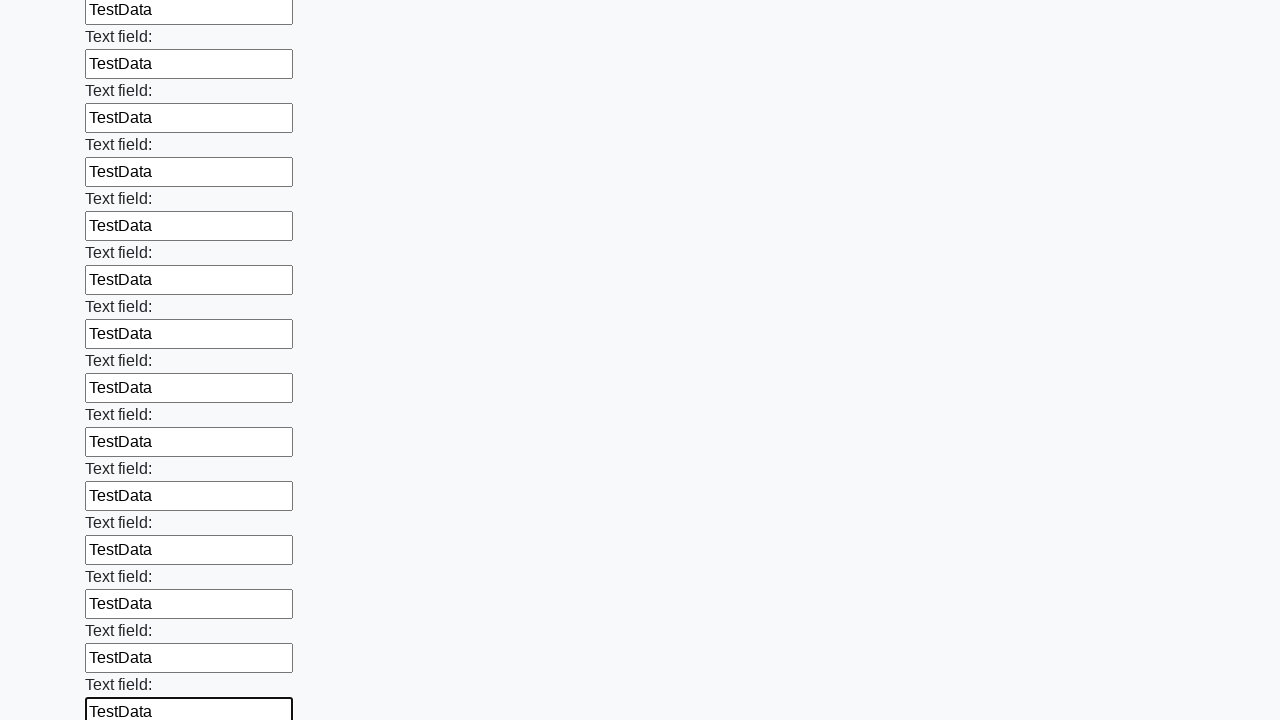

Filled an input field with 'TestData' on input >> nth=45
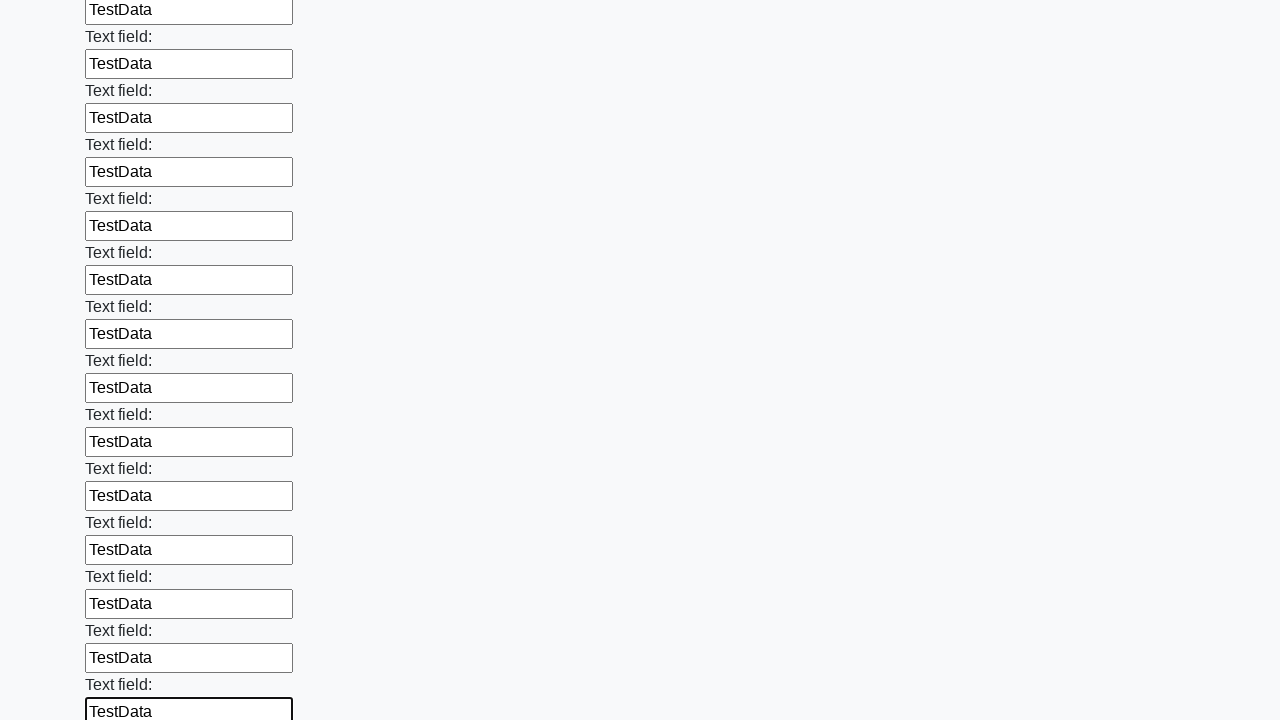

Filled an input field with 'TestData' on input >> nth=46
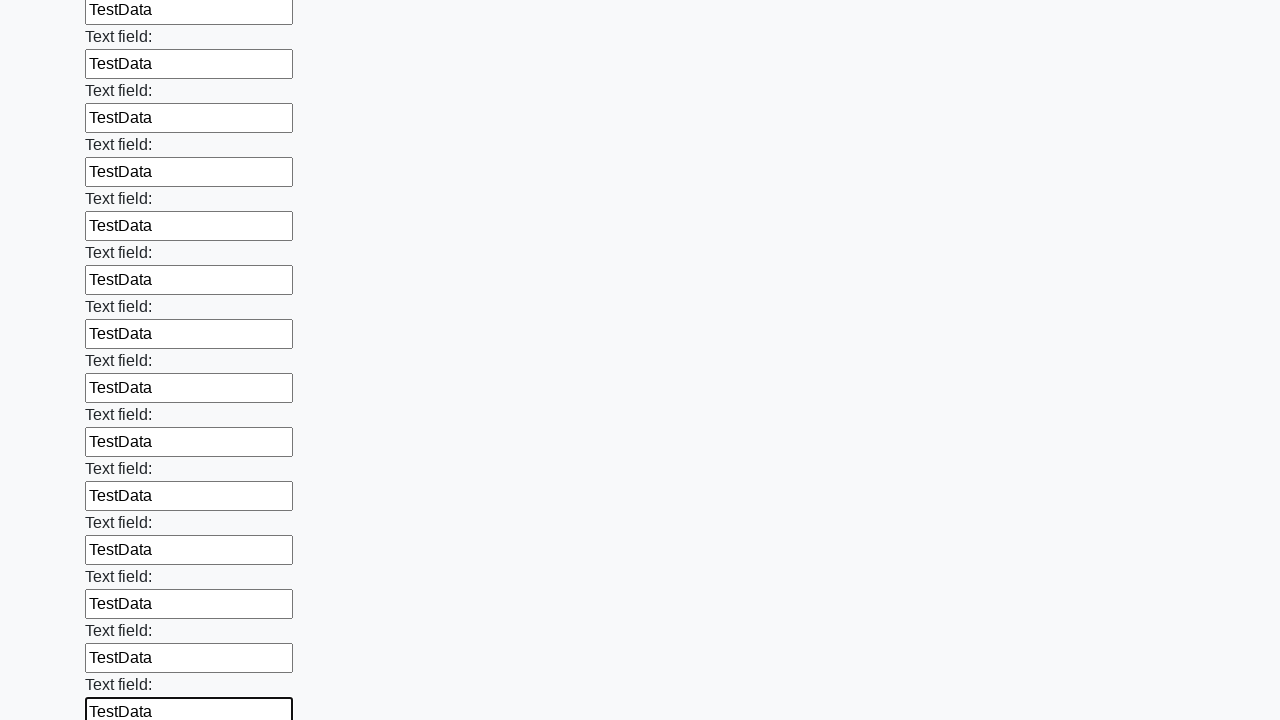

Filled an input field with 'TestData' on input >> nth=47
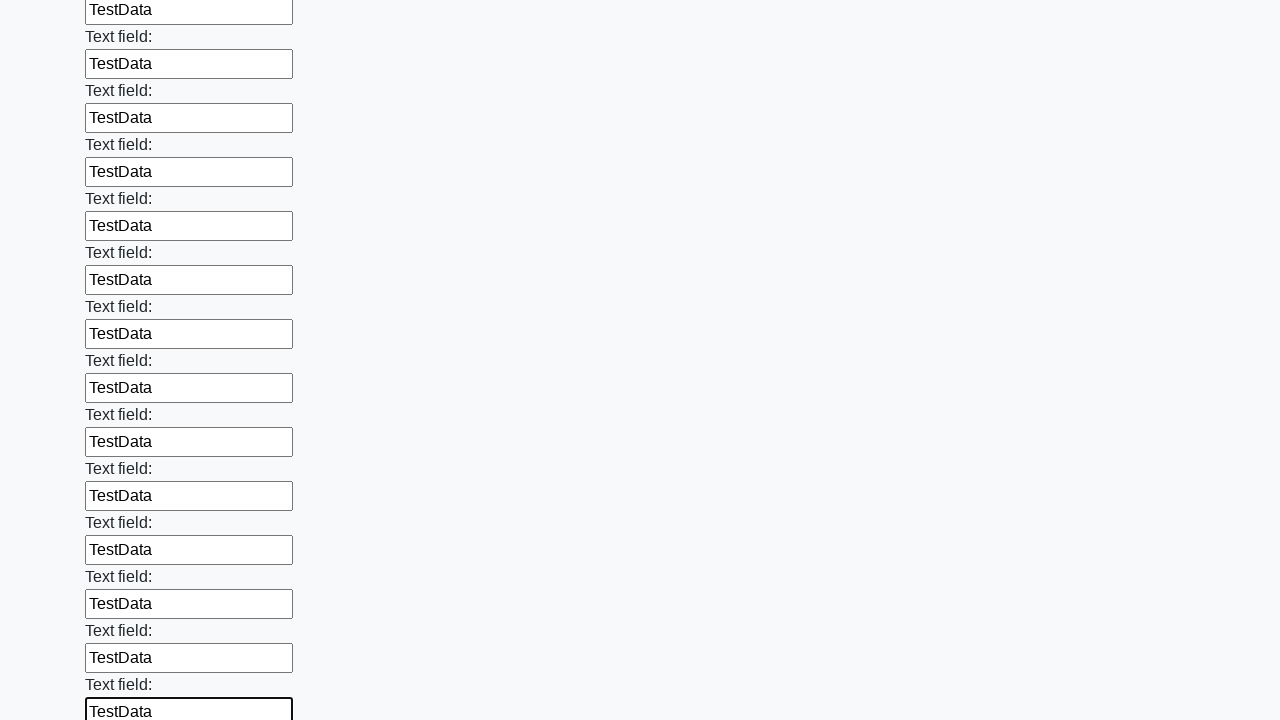

Filled an input field with 'TestData' on input >> nth=48
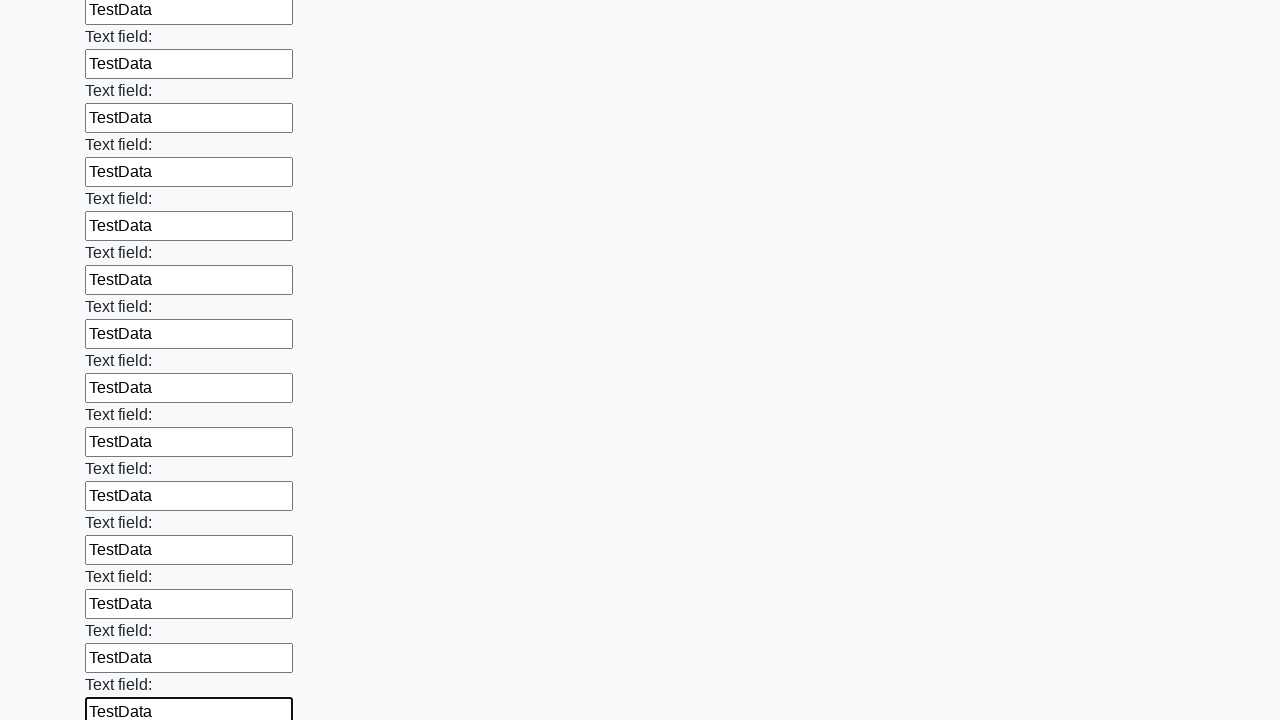

Filled an input field with 'TestData' on input >> nth=49
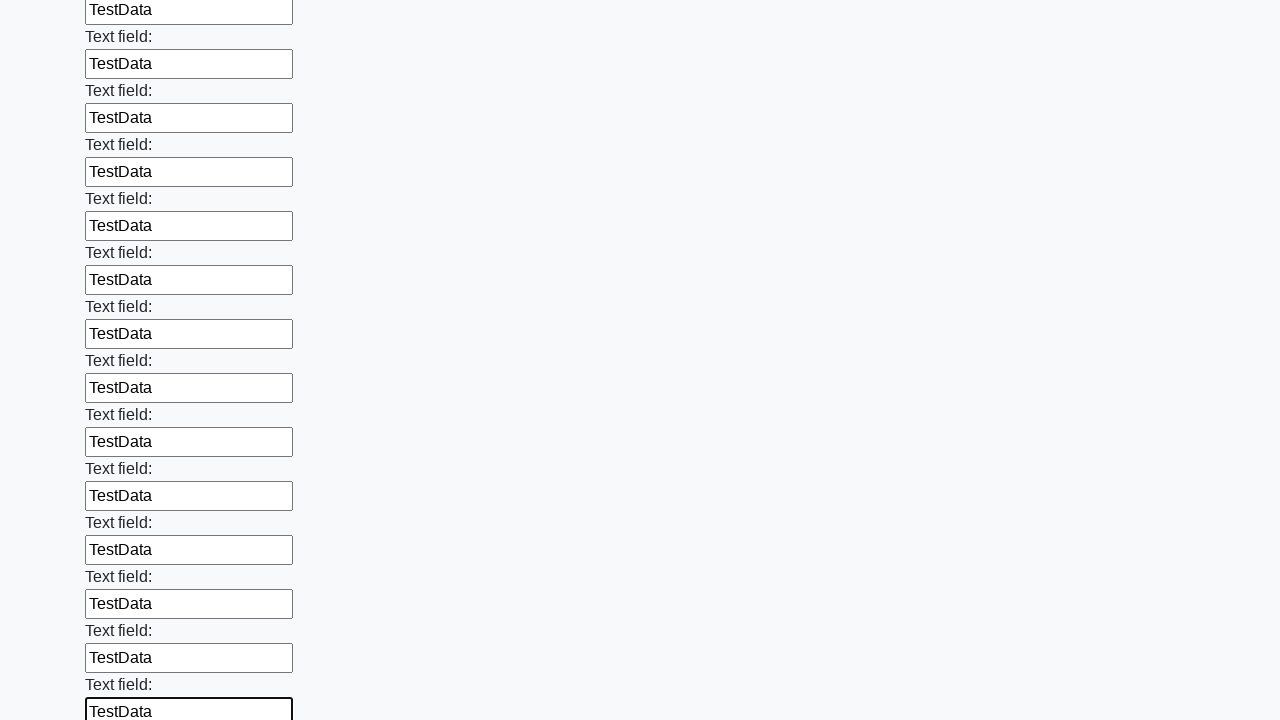

Filled an input field with 'TestData' on input >> nth=50
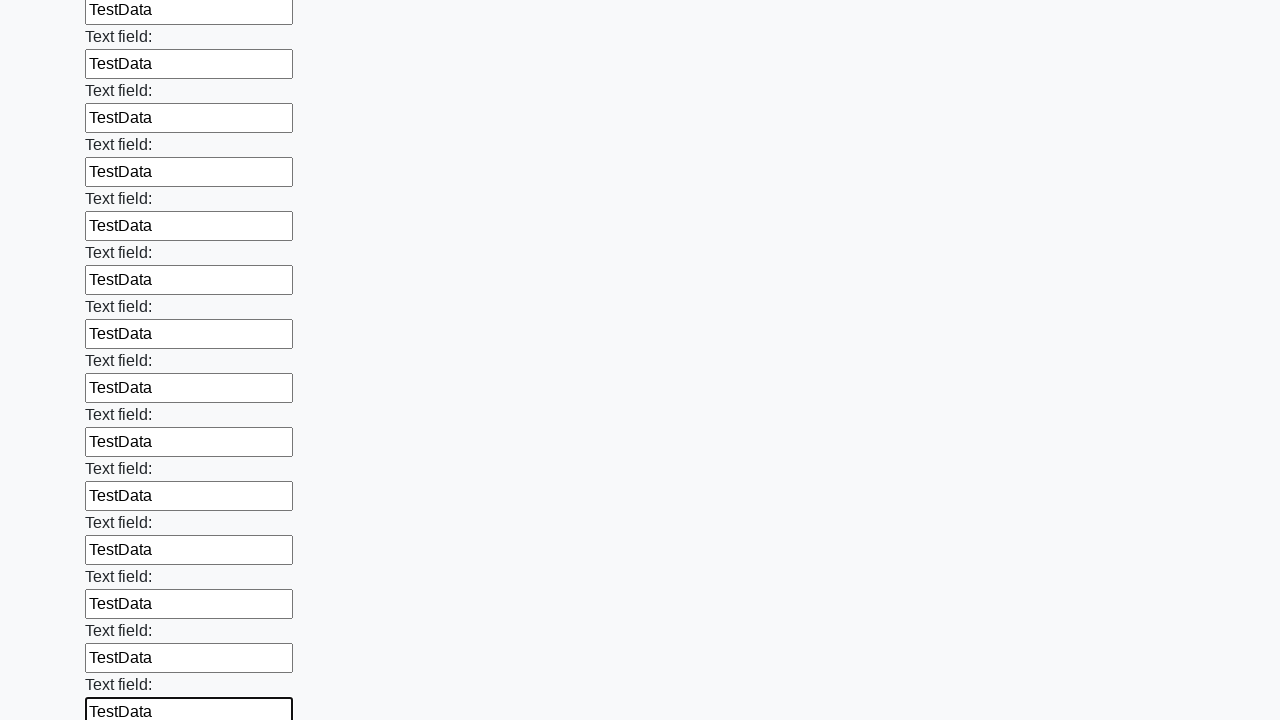

Filled an input field with 'TestData' on input >> nth=51
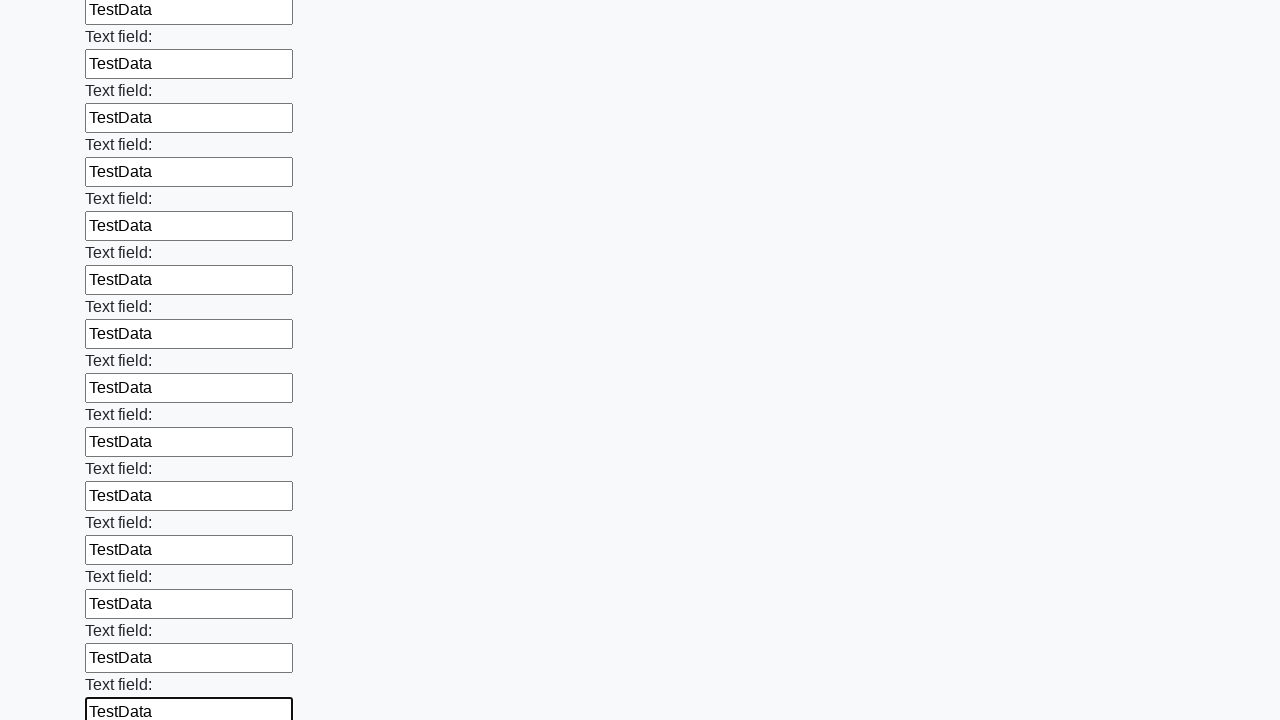

Filled an input field with 'TestData' on input >> nth=52
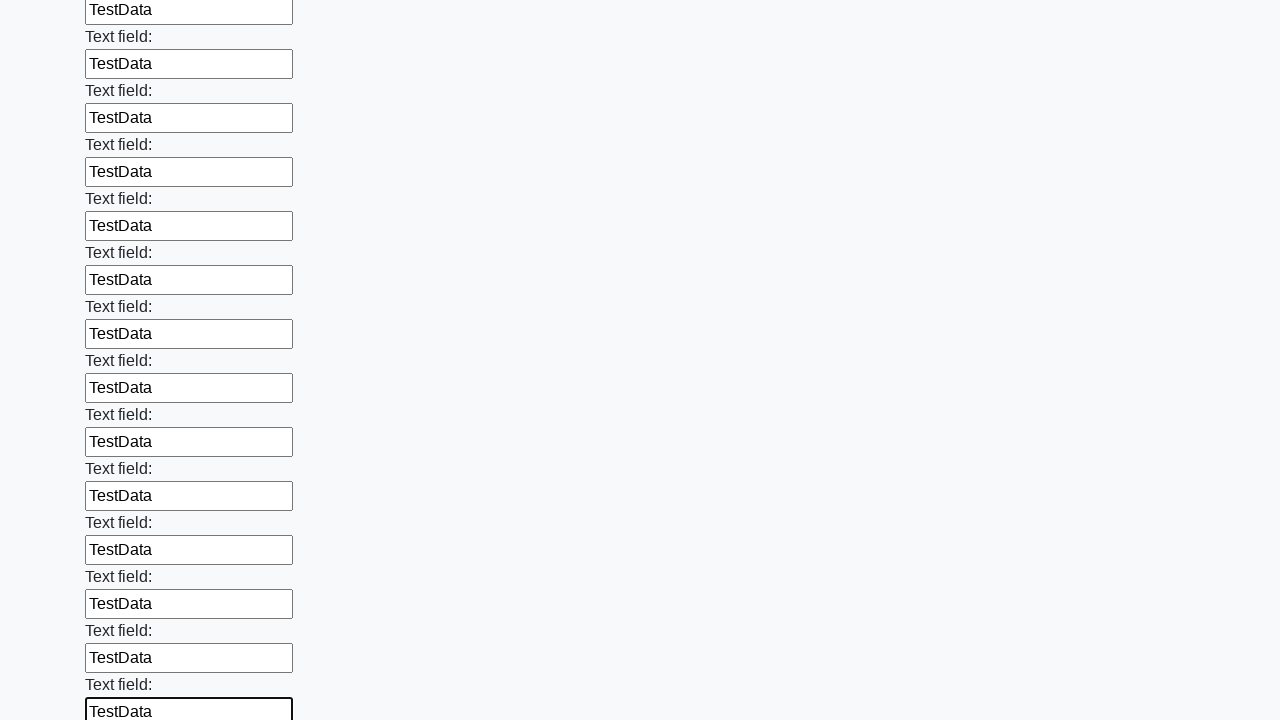

Filled an input field with 'TestData' on input >> nth=53
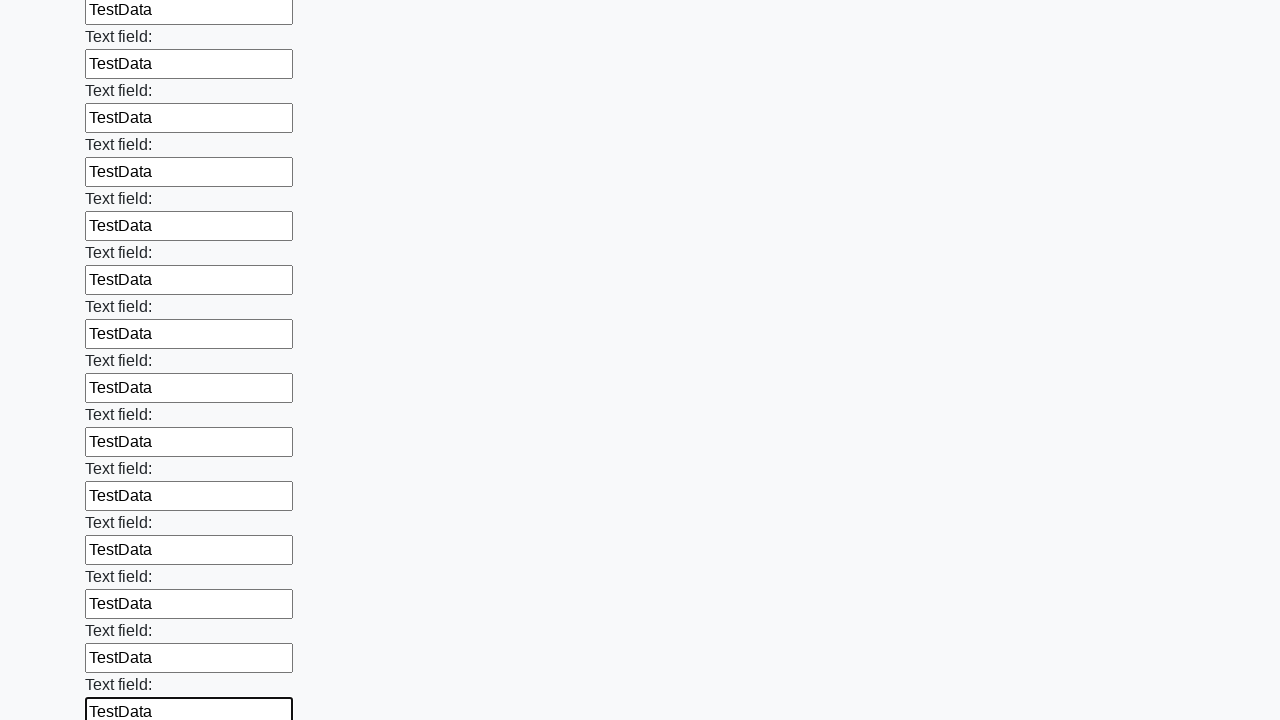

Filled an input field with 'TestData' on input >> nth=54
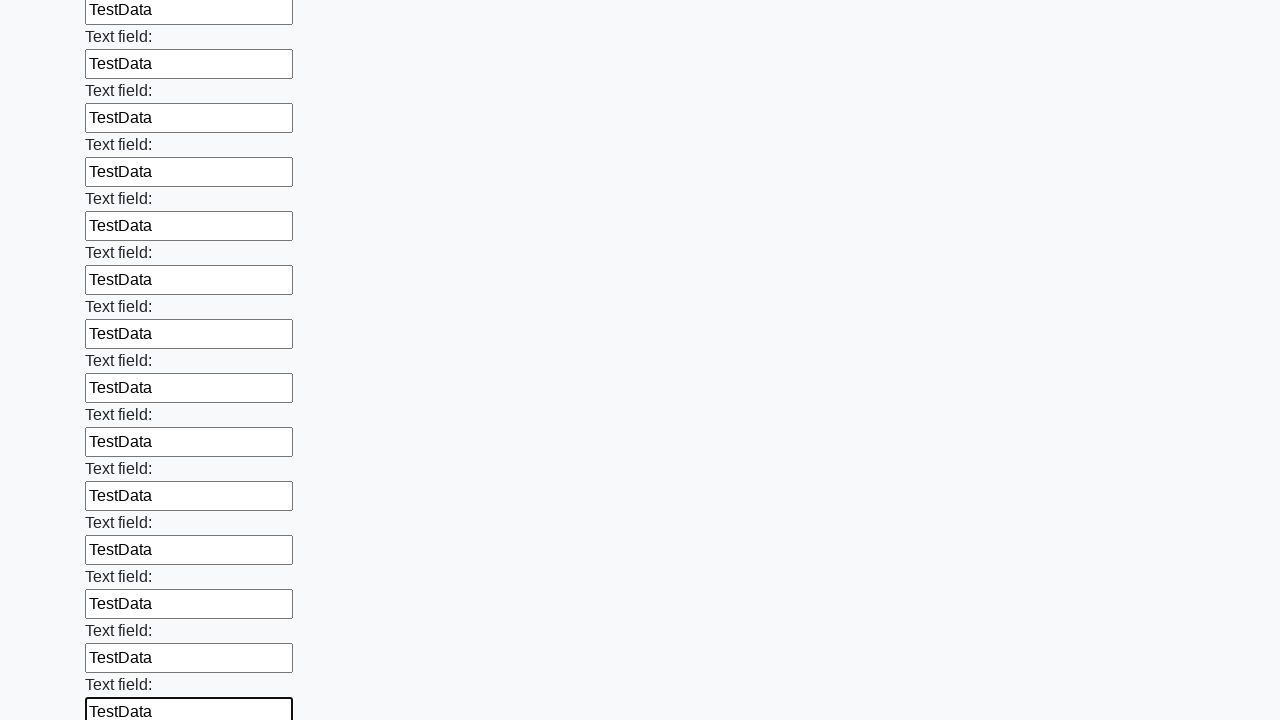

Filled an input field with 'TestData' on input >> nth=55
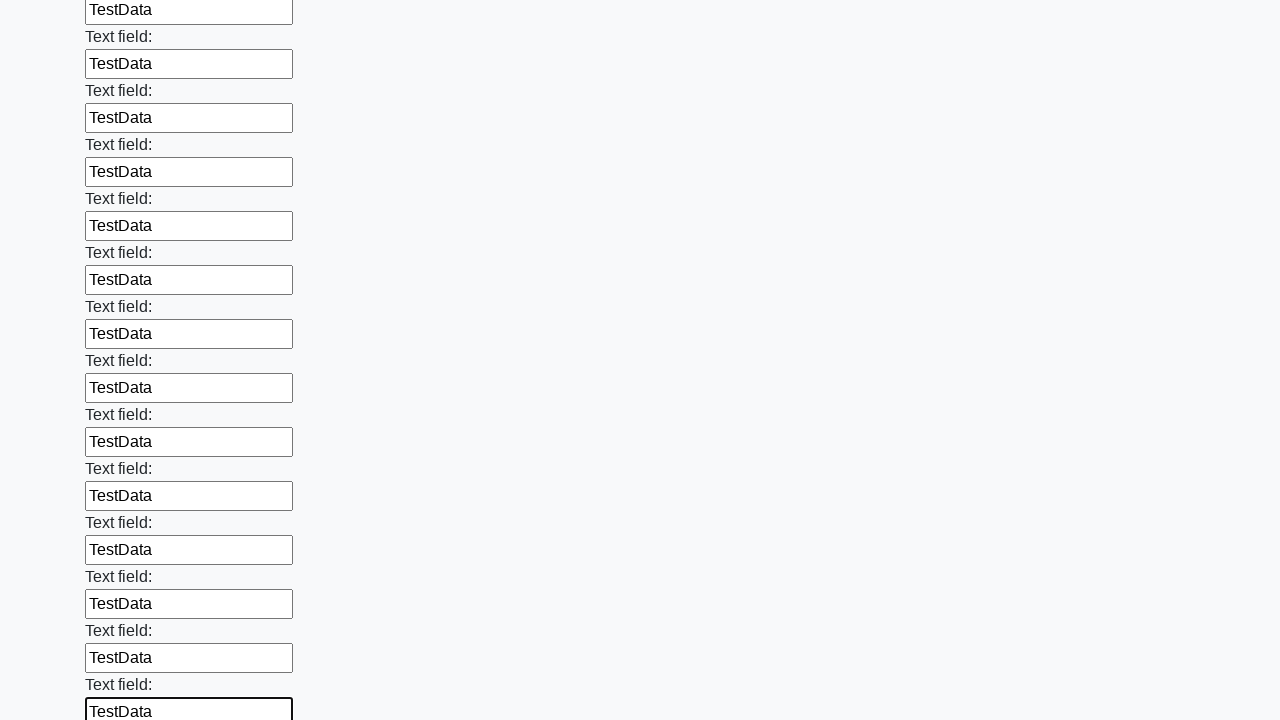

Filled an input field with 'TestData' on input >> nth=56
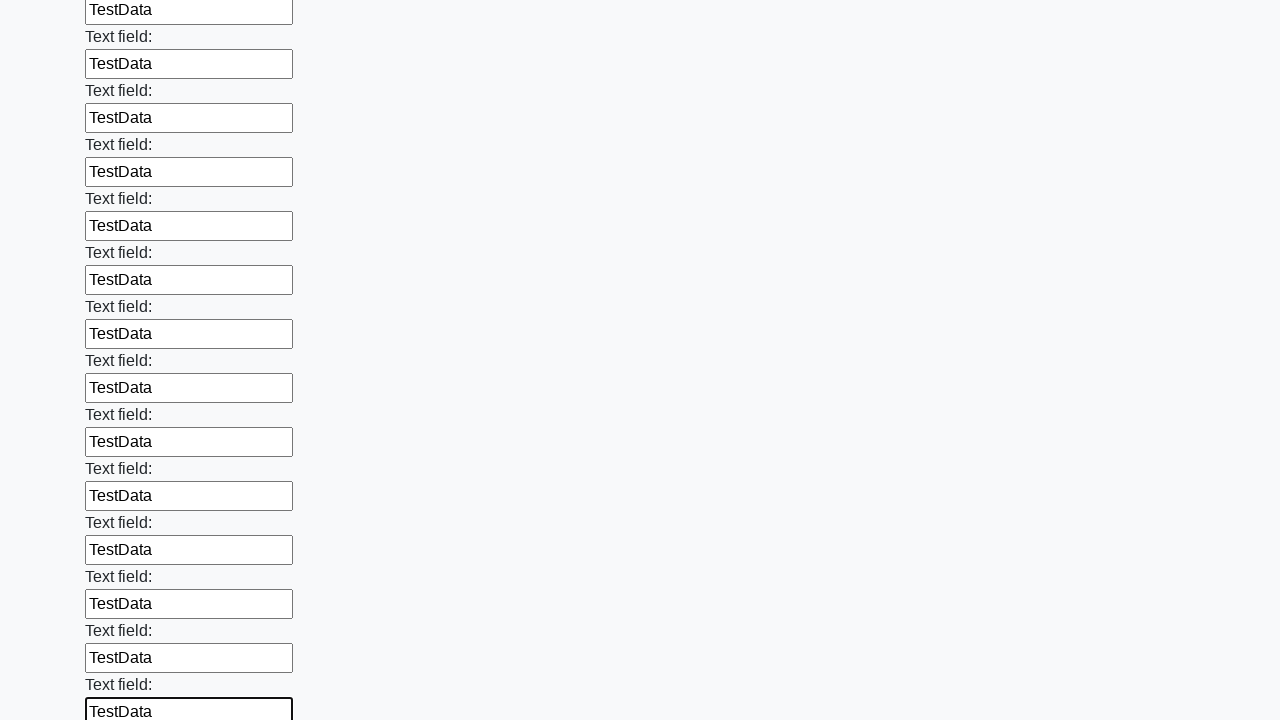

Filled an input field with 'TestData' on input >> nth=57
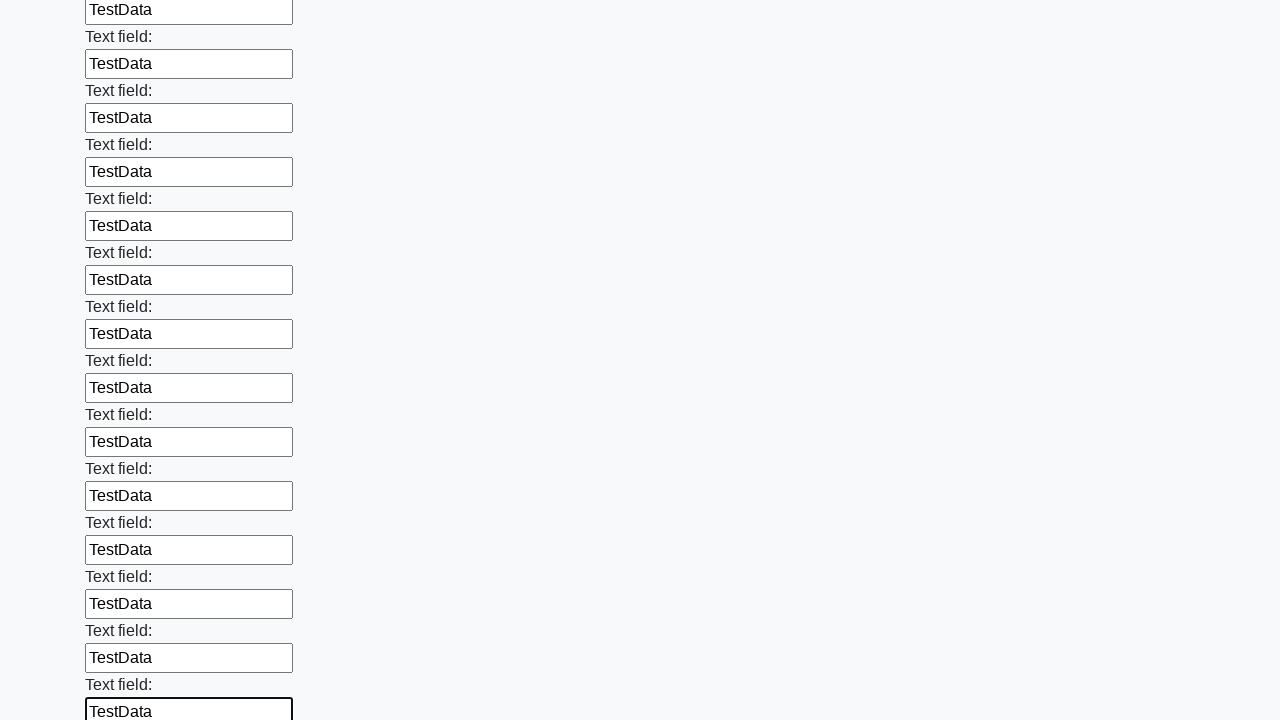

Filled an input field with 'TestData' on input >> nth=58
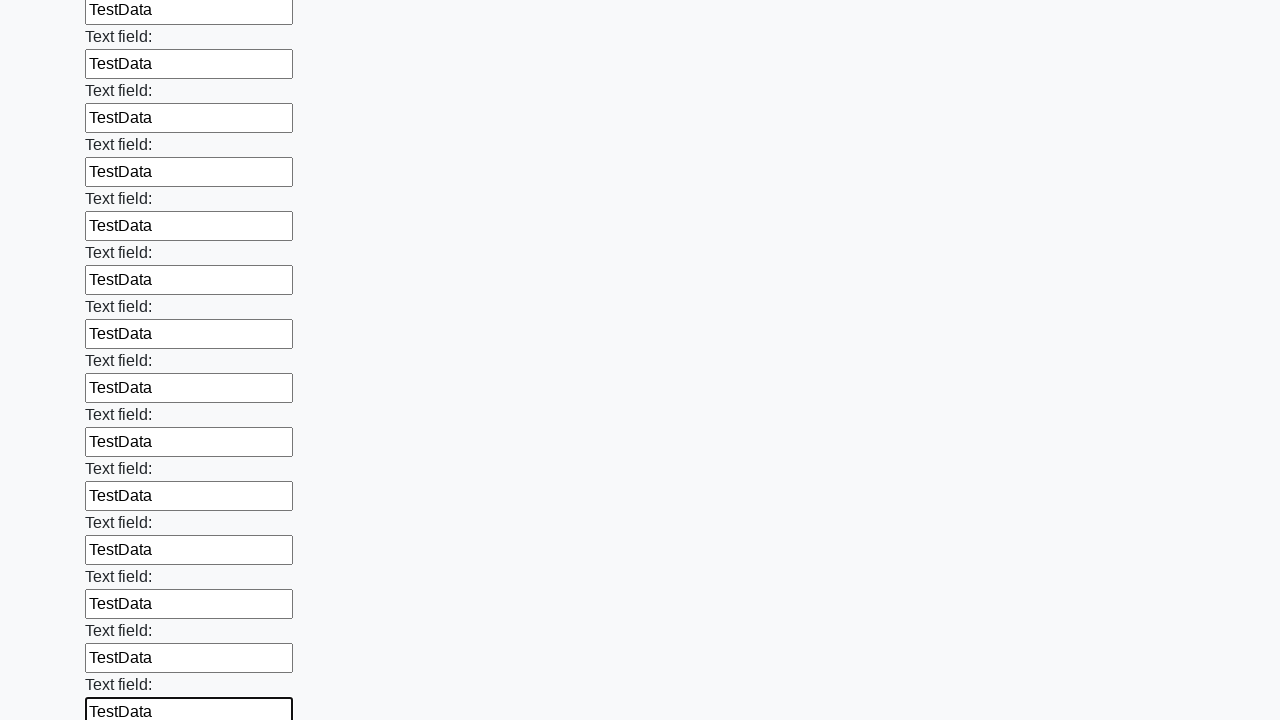

Filled an input field with 'TestData' on input >> nth=59
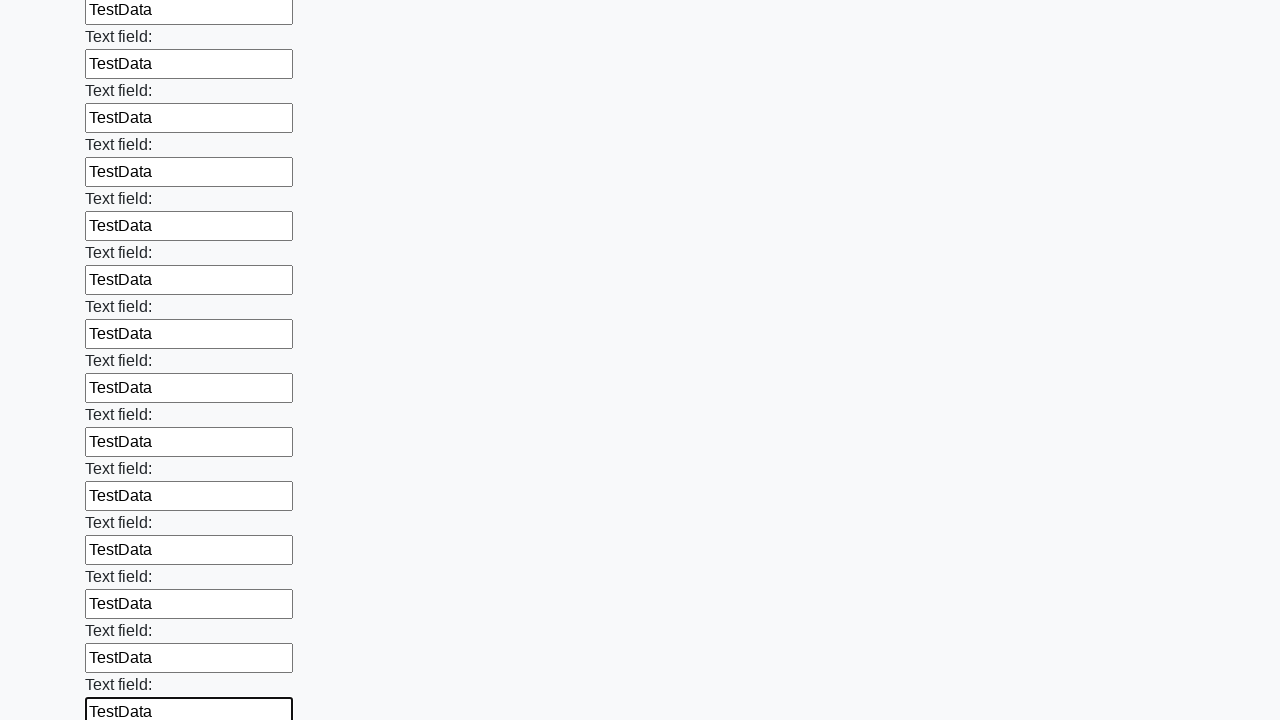

Filled an input field with 'TestData' on input >> nth=60
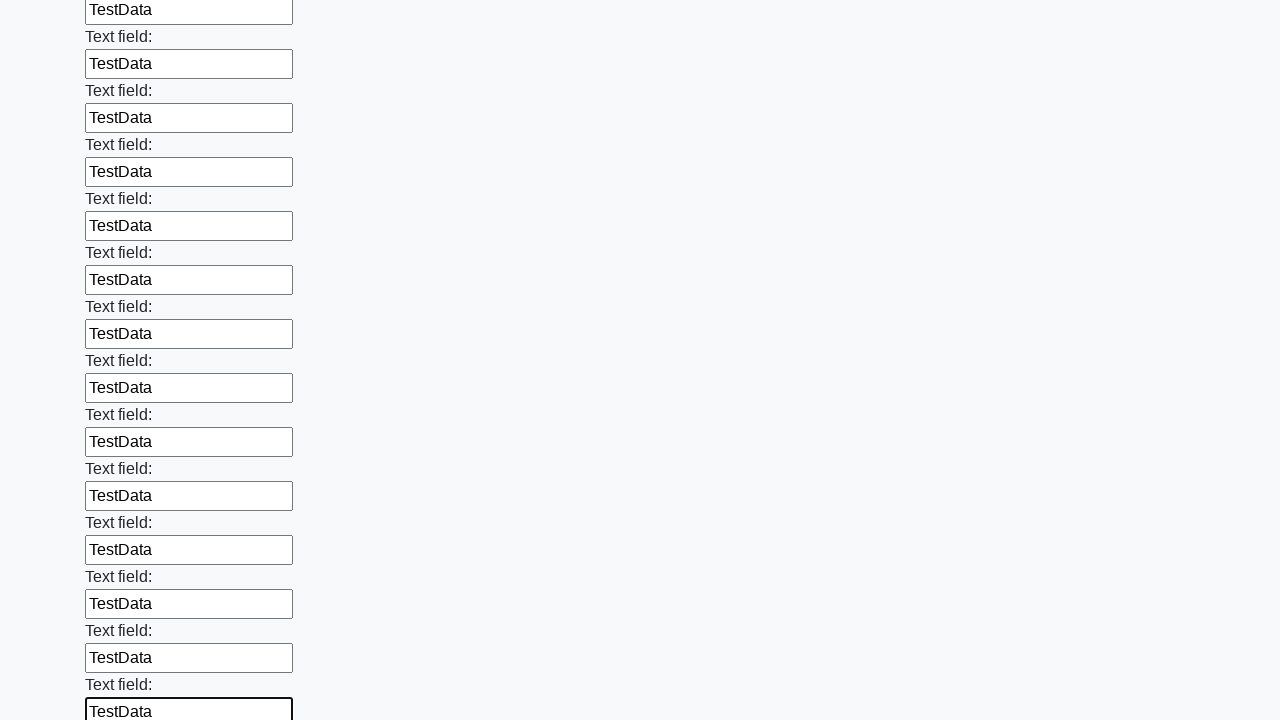

Filled an input field with 'TestData' on input >> nth=61
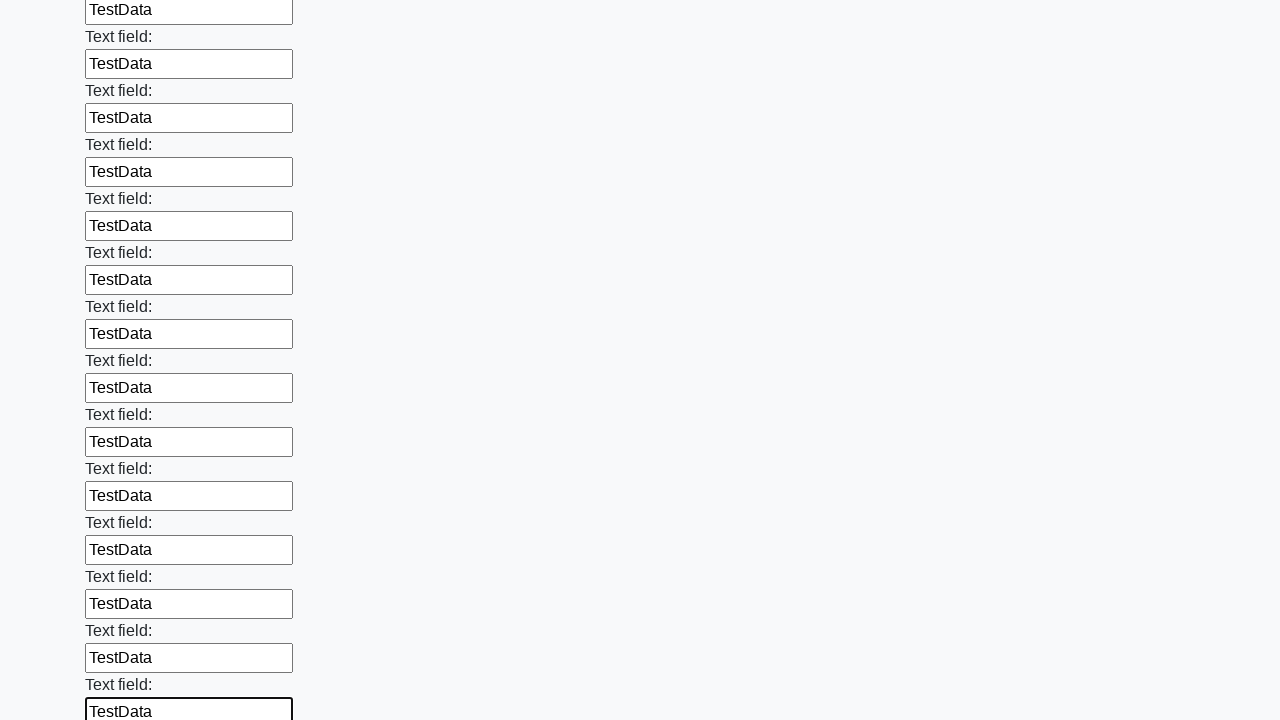

Filled an input field with 'TestData' on input >> nth=62
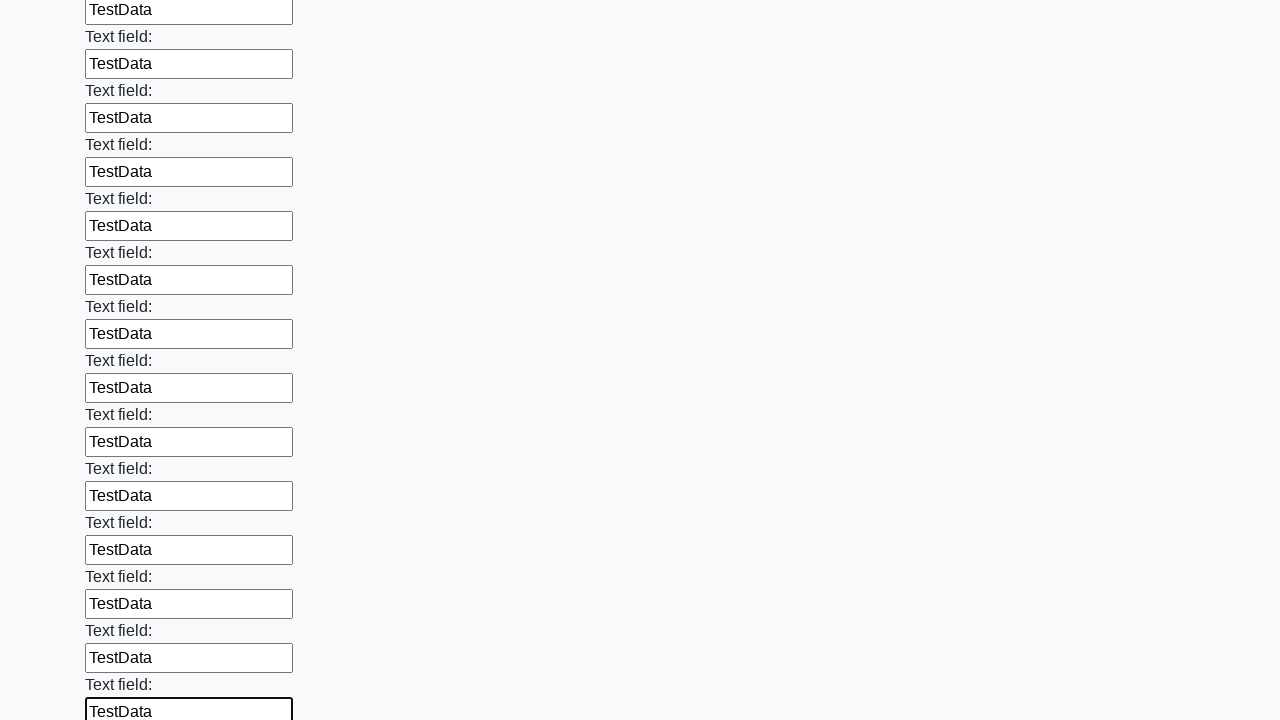

Filled an input field with 'TestData' on input >> nth=63
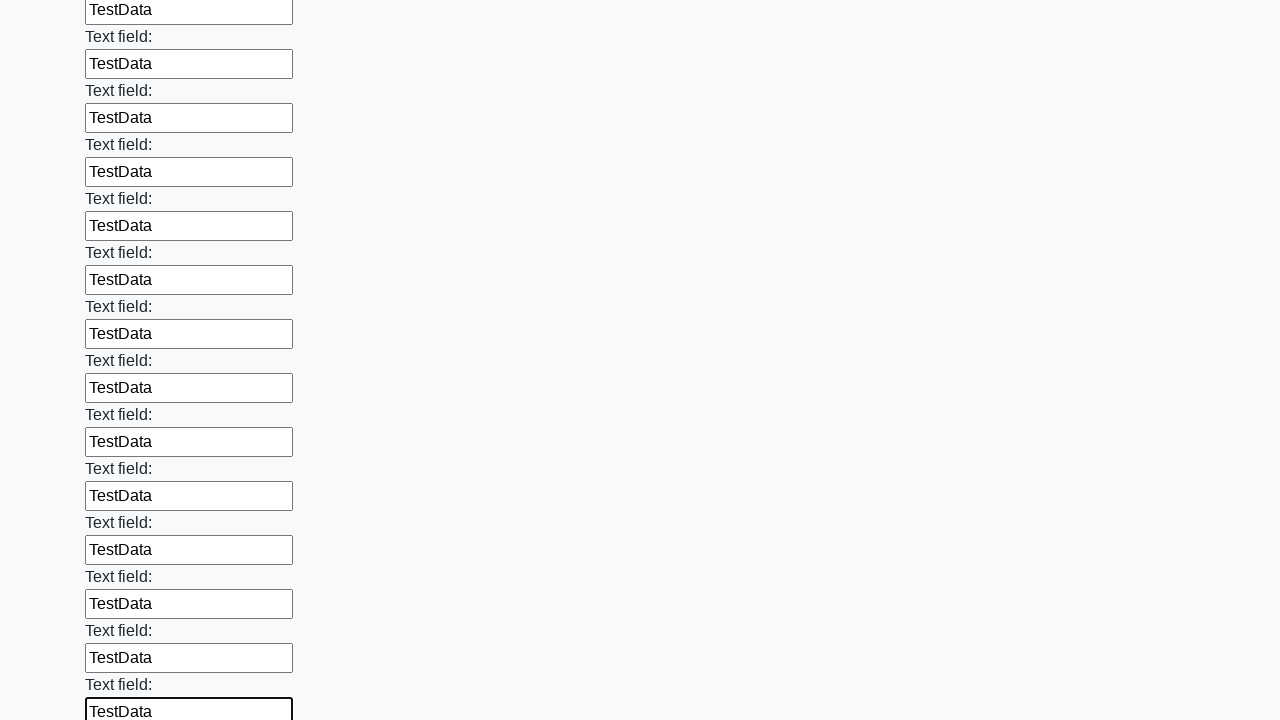

Filled an input field with 'TestData' on input >> nth=64
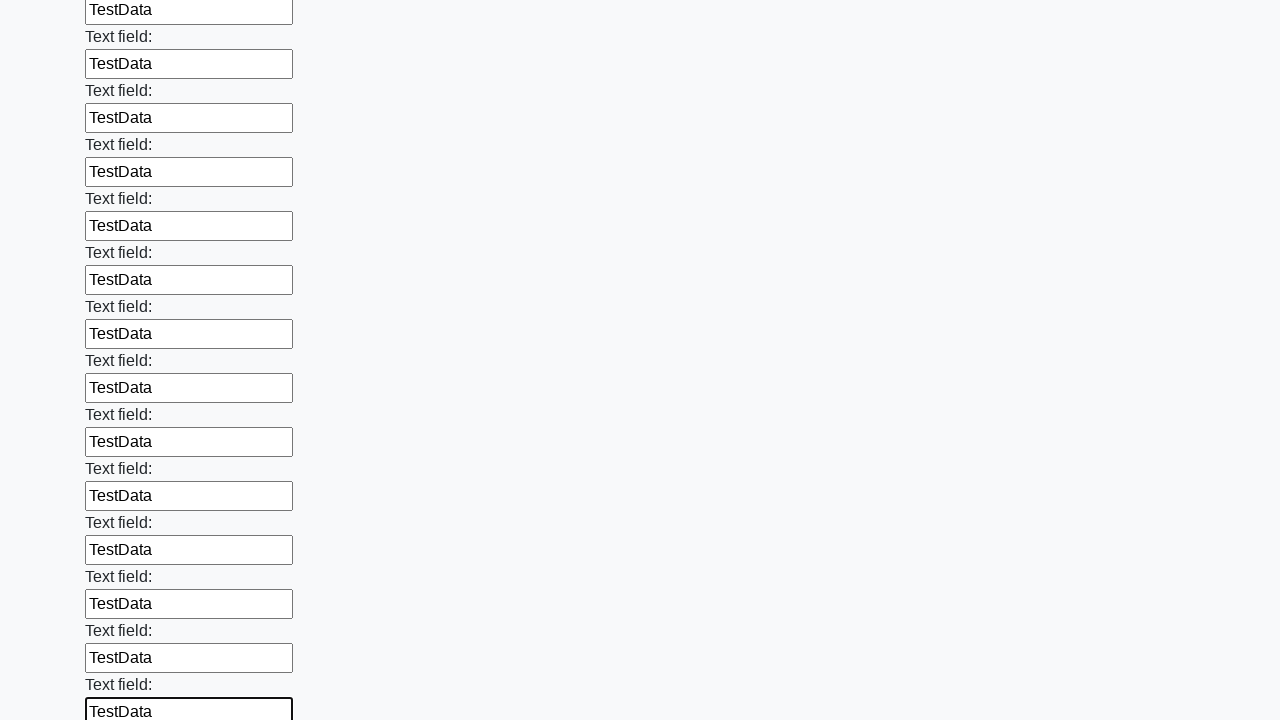

Filled an input field with 'TestData' on input >> nth=65
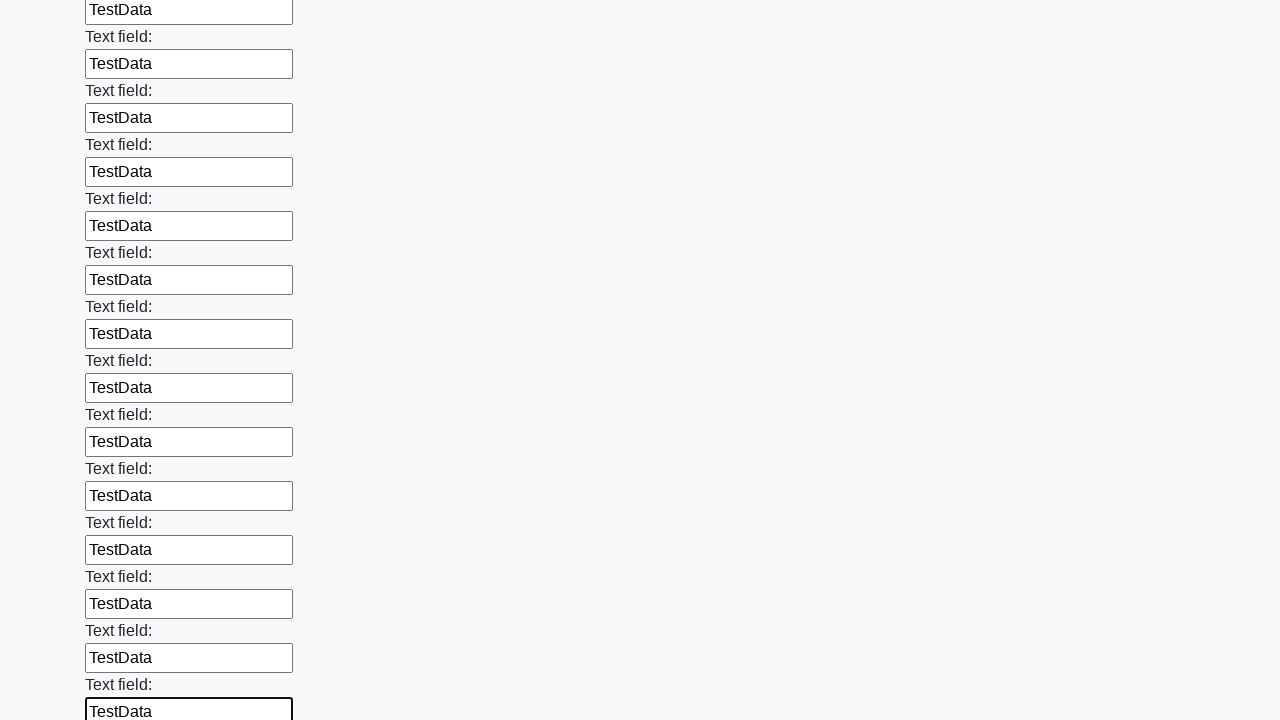

Filled an input field with 'TestData' on input >> nth=66
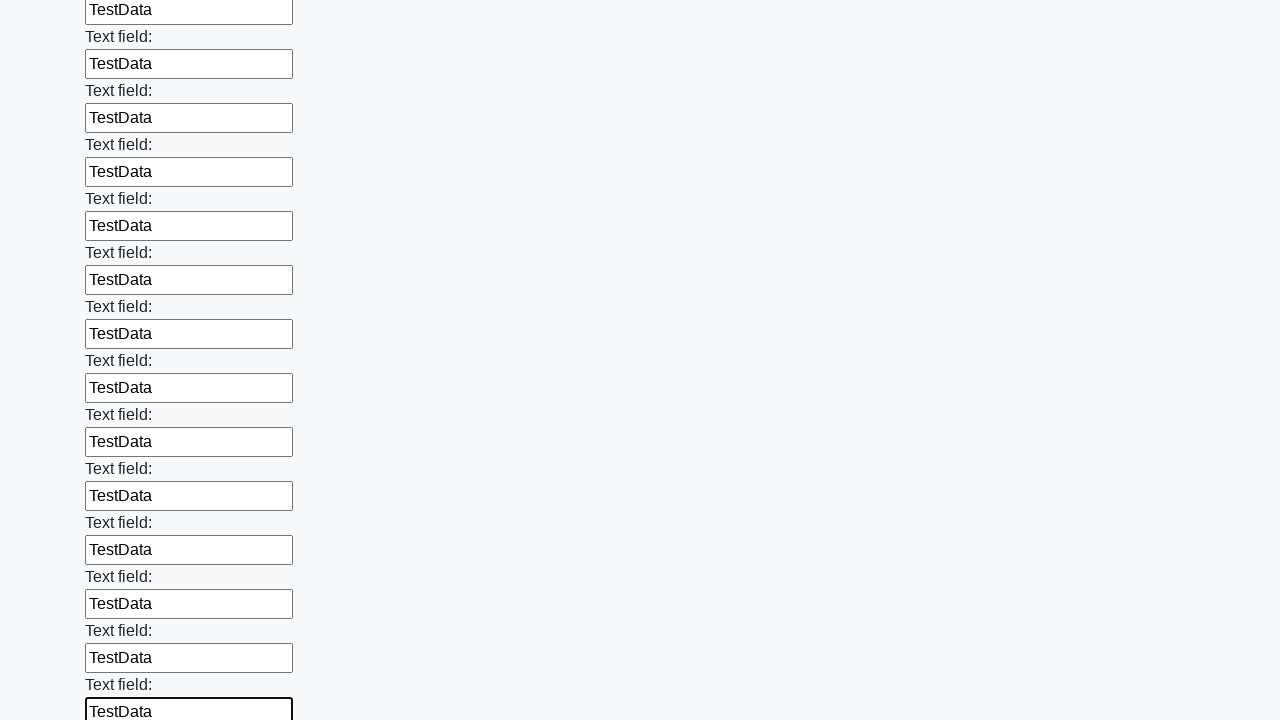

Filled an input field with 'TestData' on input >> nth=67
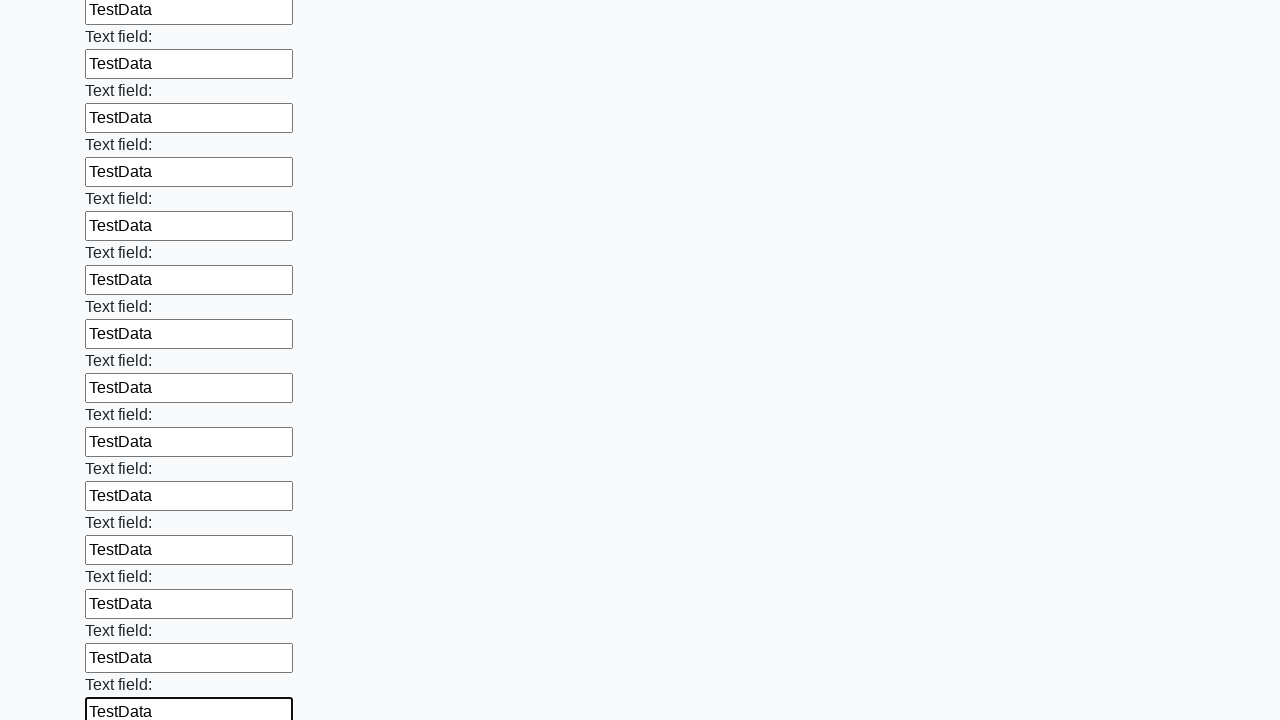

Filled an input field with 'TestData' on input >> nth=68
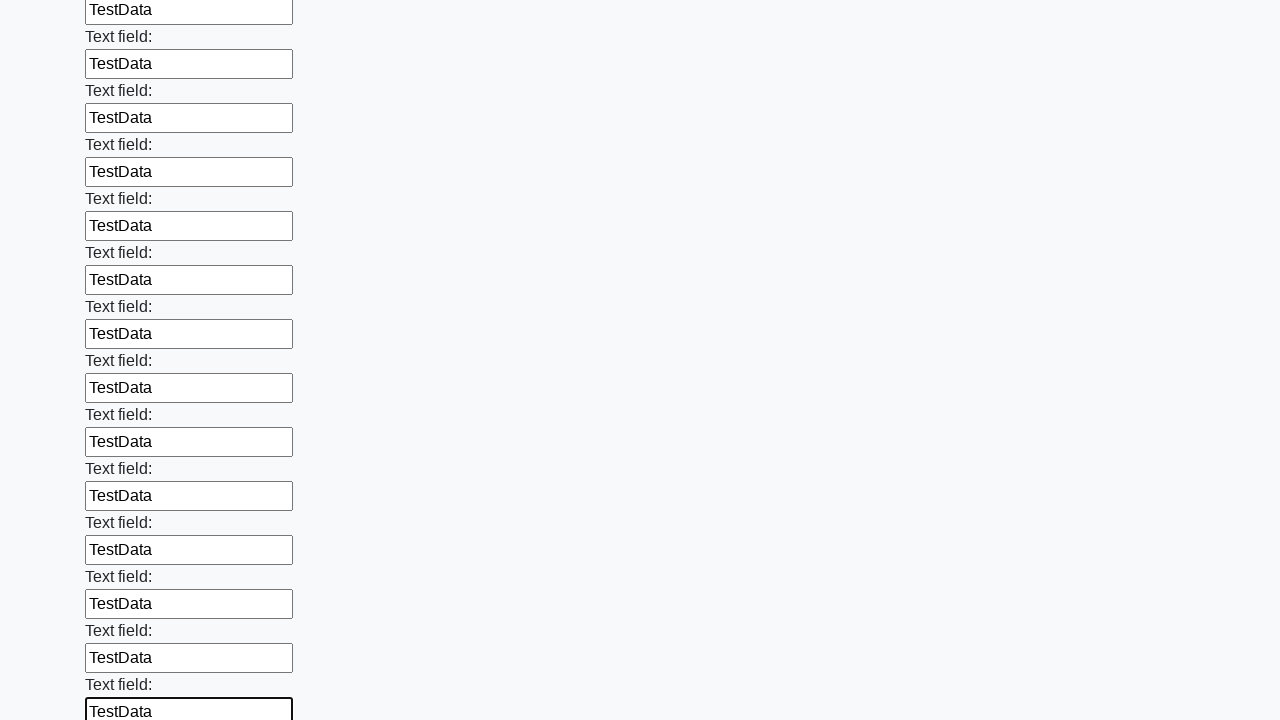

Filled an input field with 'TestData' on input >> nth=69
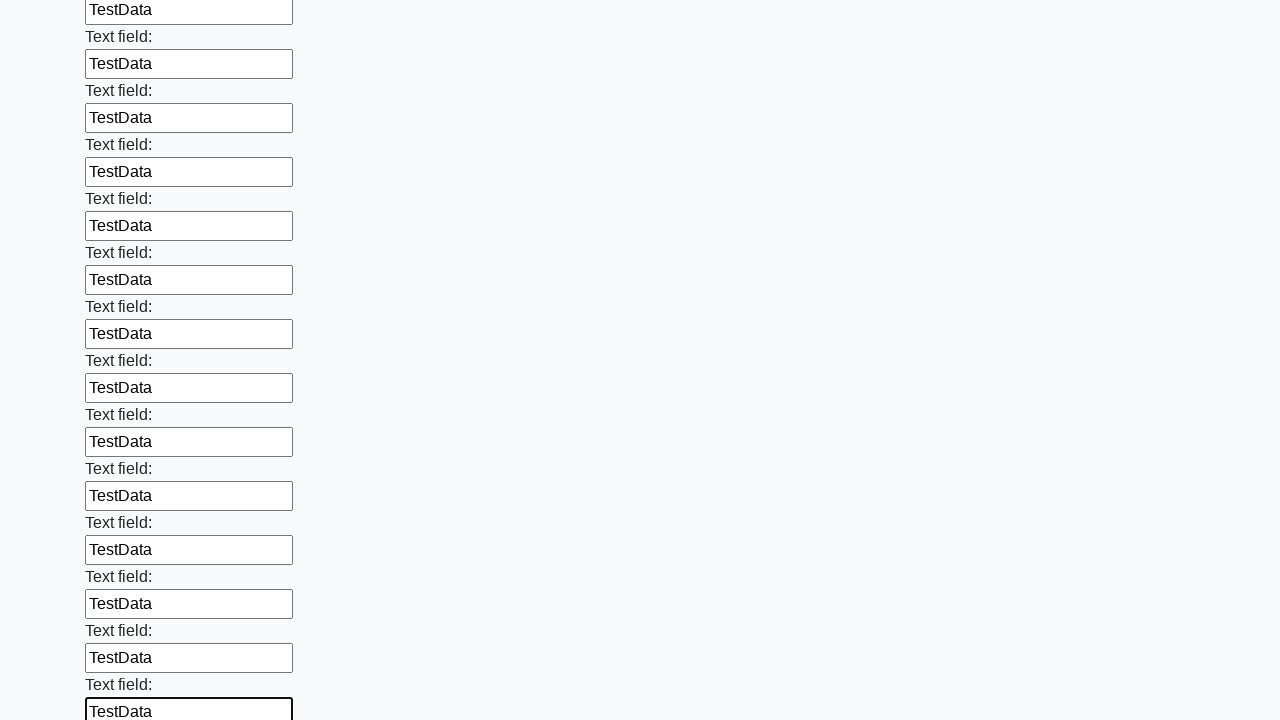

Filled an input field with 'TestData' on input >> nth=70
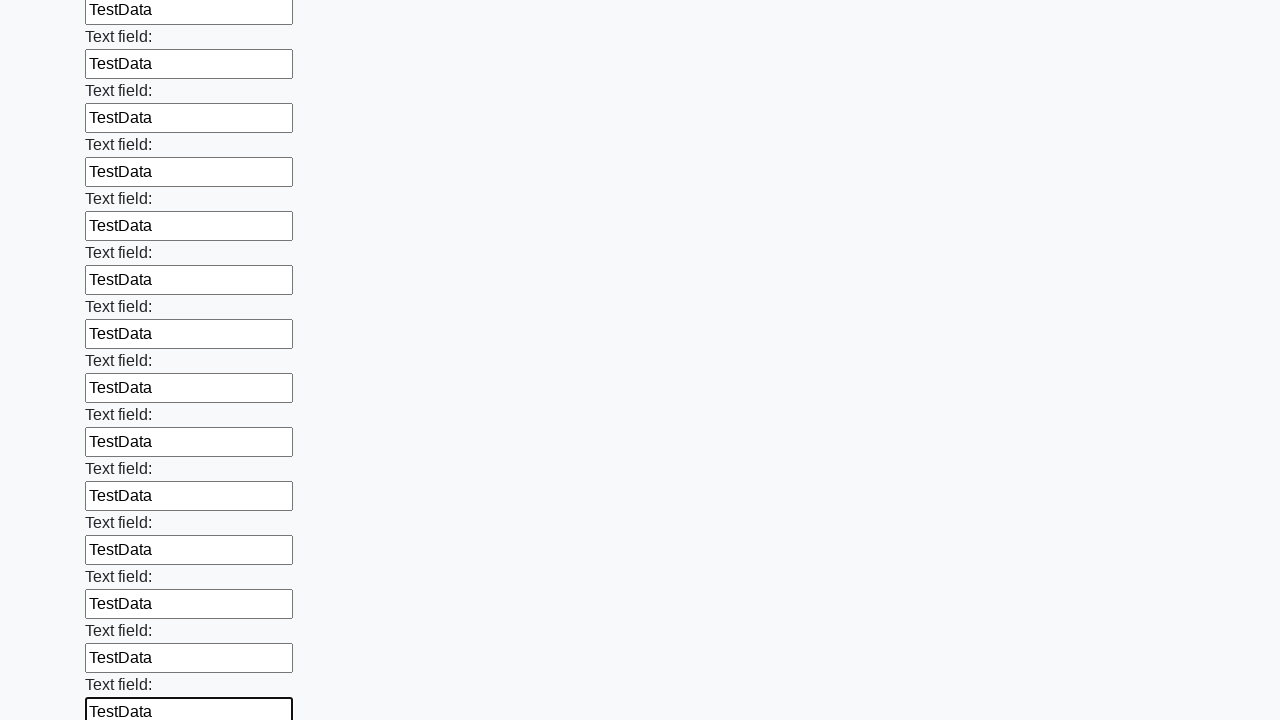

Filled an input field with 'TestData' on input >> nth=71
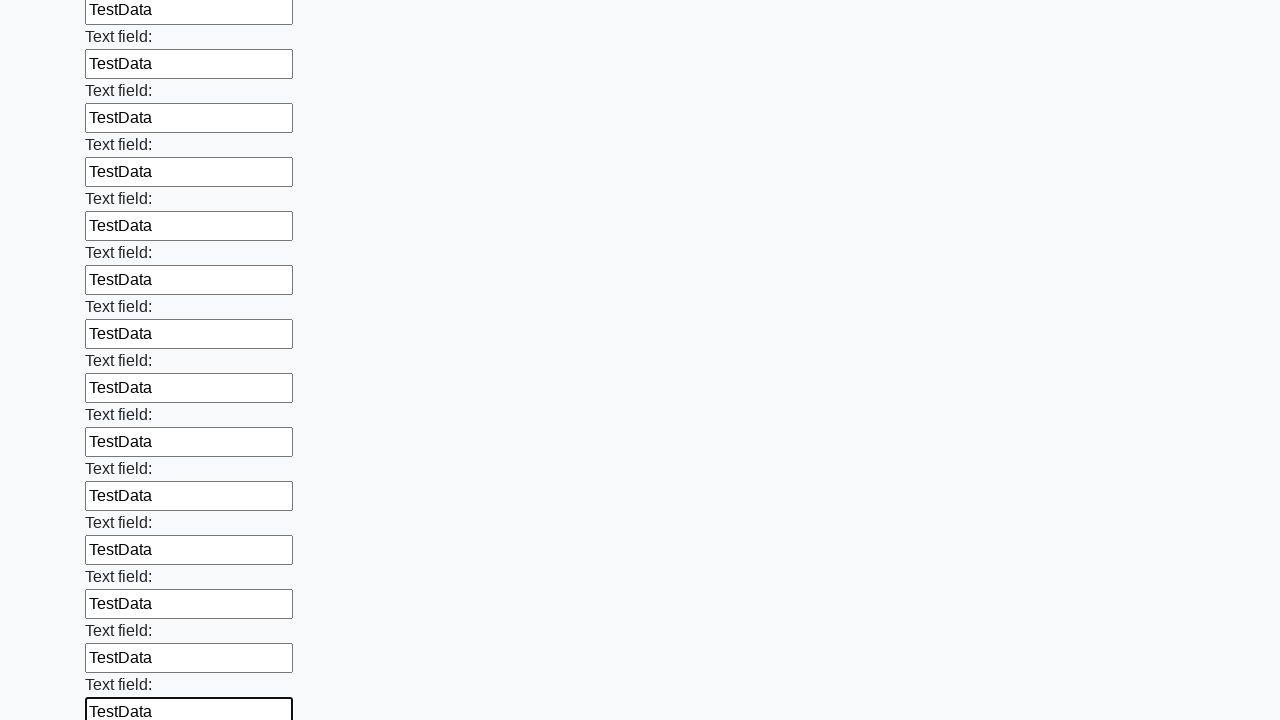

Filled an input field with 'TestData' on input >> nth=72
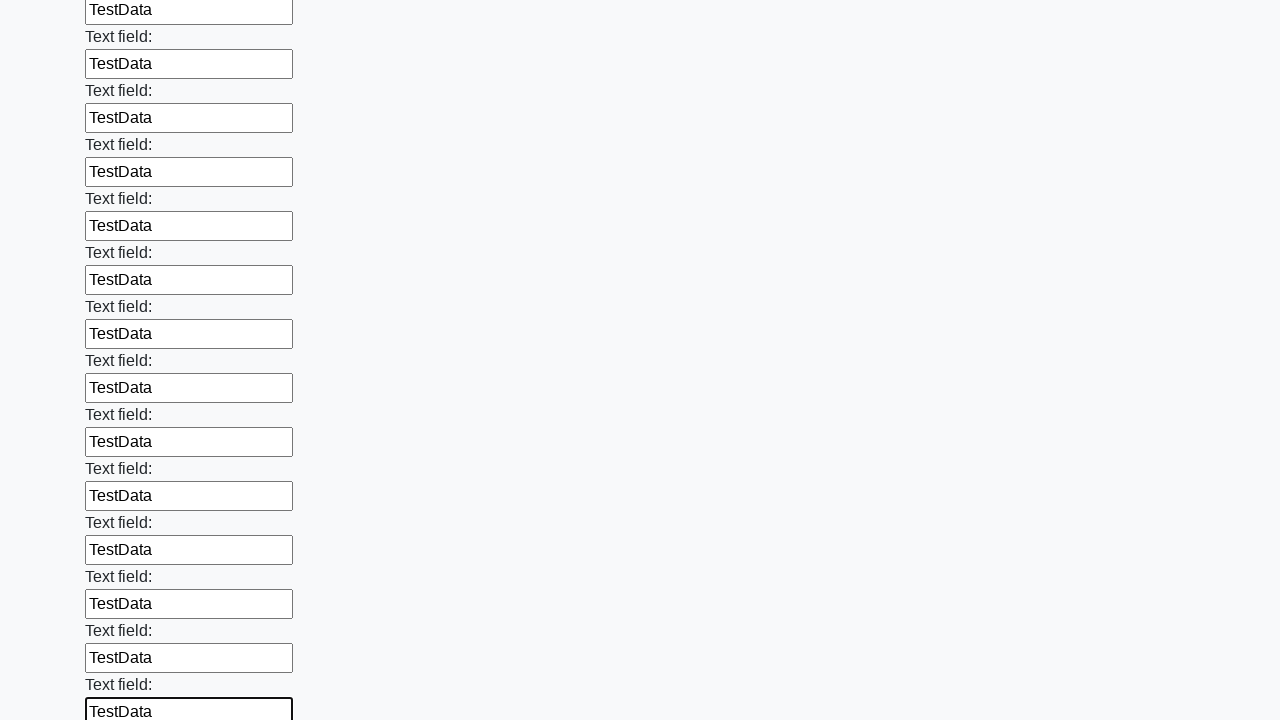

Filled an input field with 'TestData' on input >> nth=73
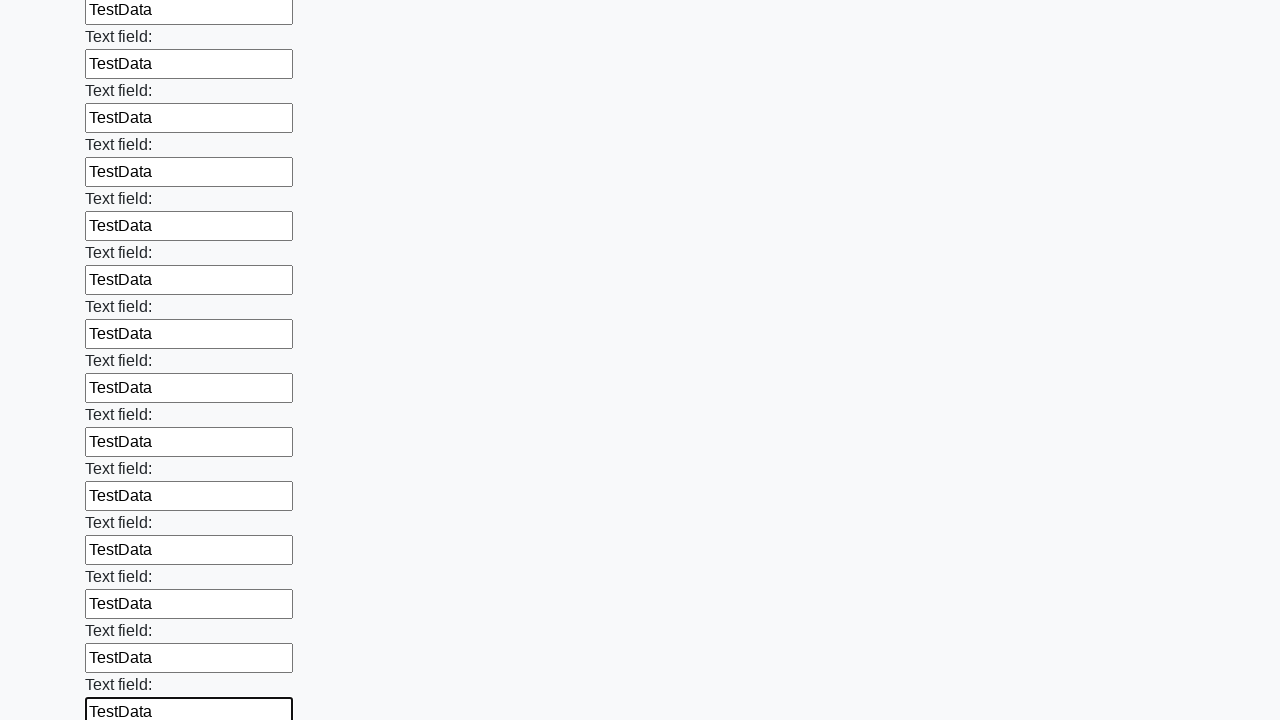

Filled an input field with 'TestData' on input >> nth=74
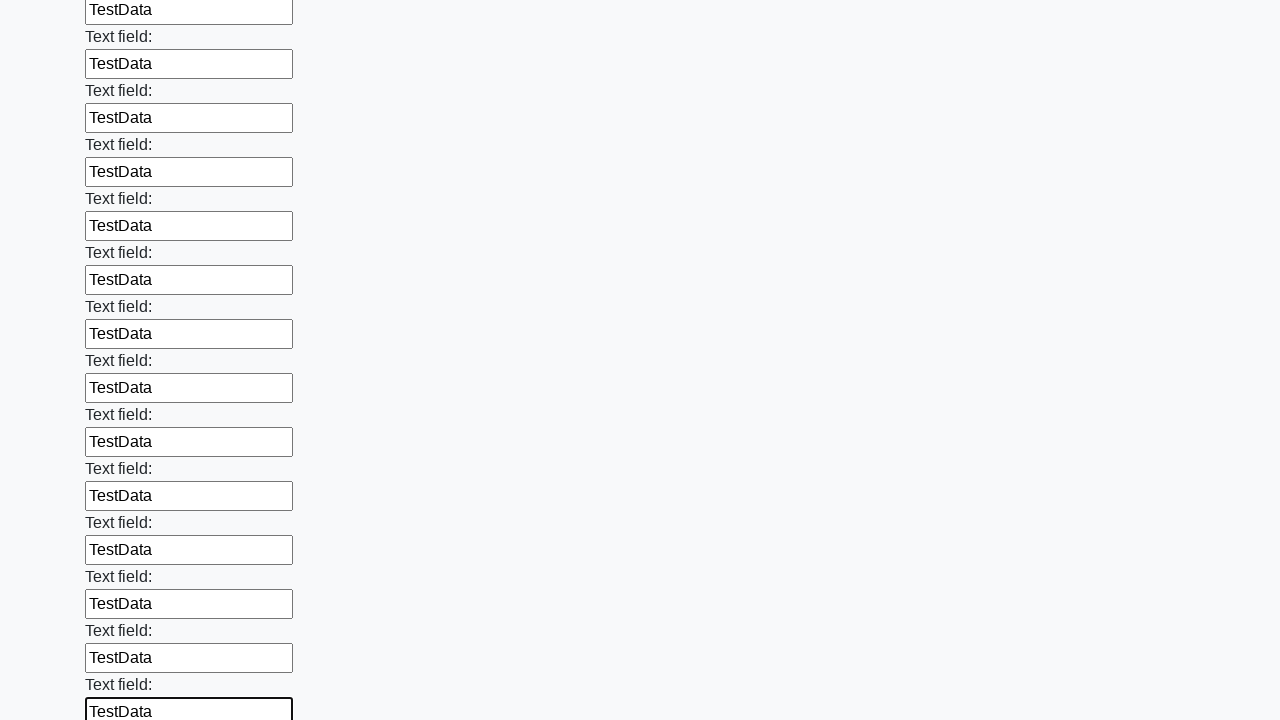

Filled an input field with 'TestData' on input >> nth=75
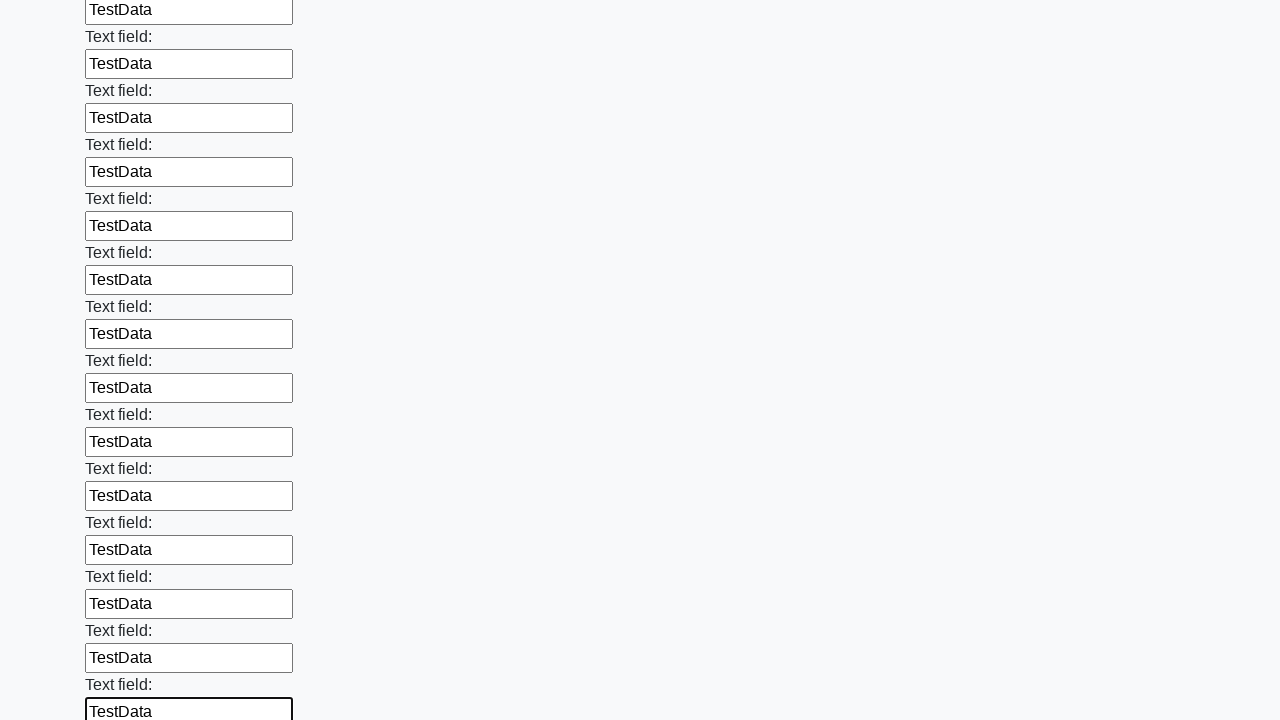

Filled an input field with 'TestData' on input >> nth=76
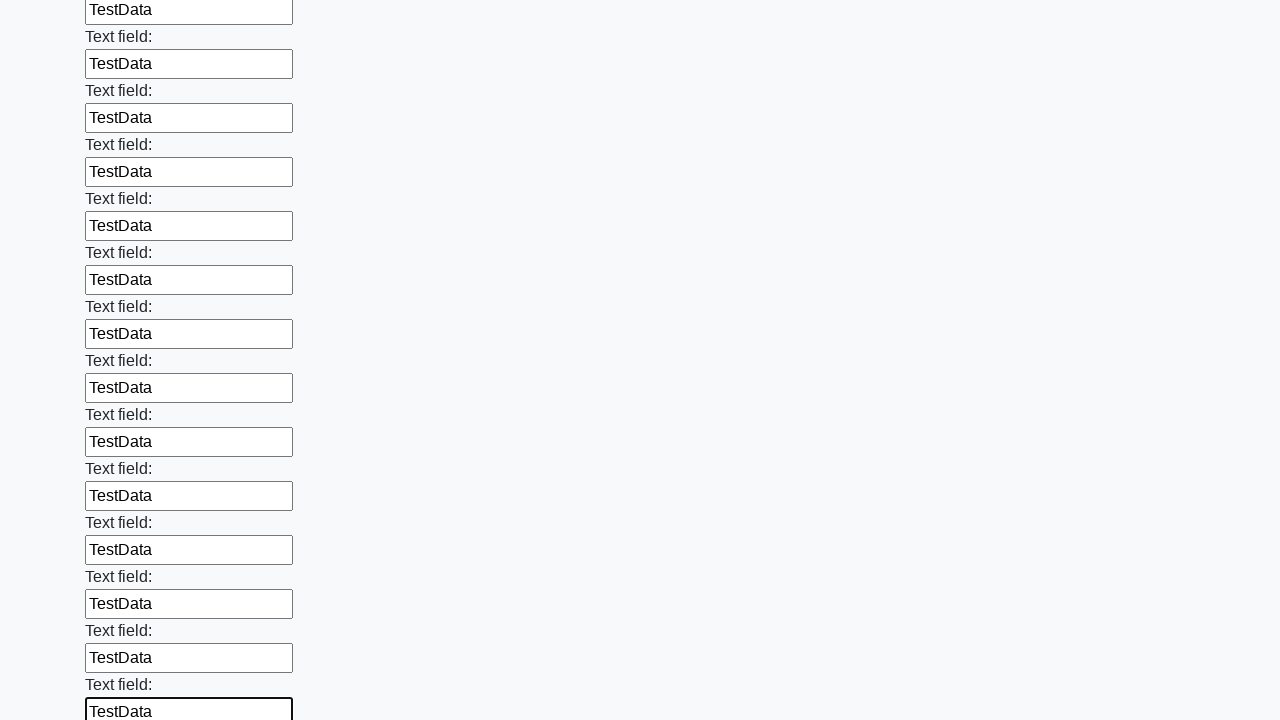

Filled an input field with 'TestData' on input >> nth=77
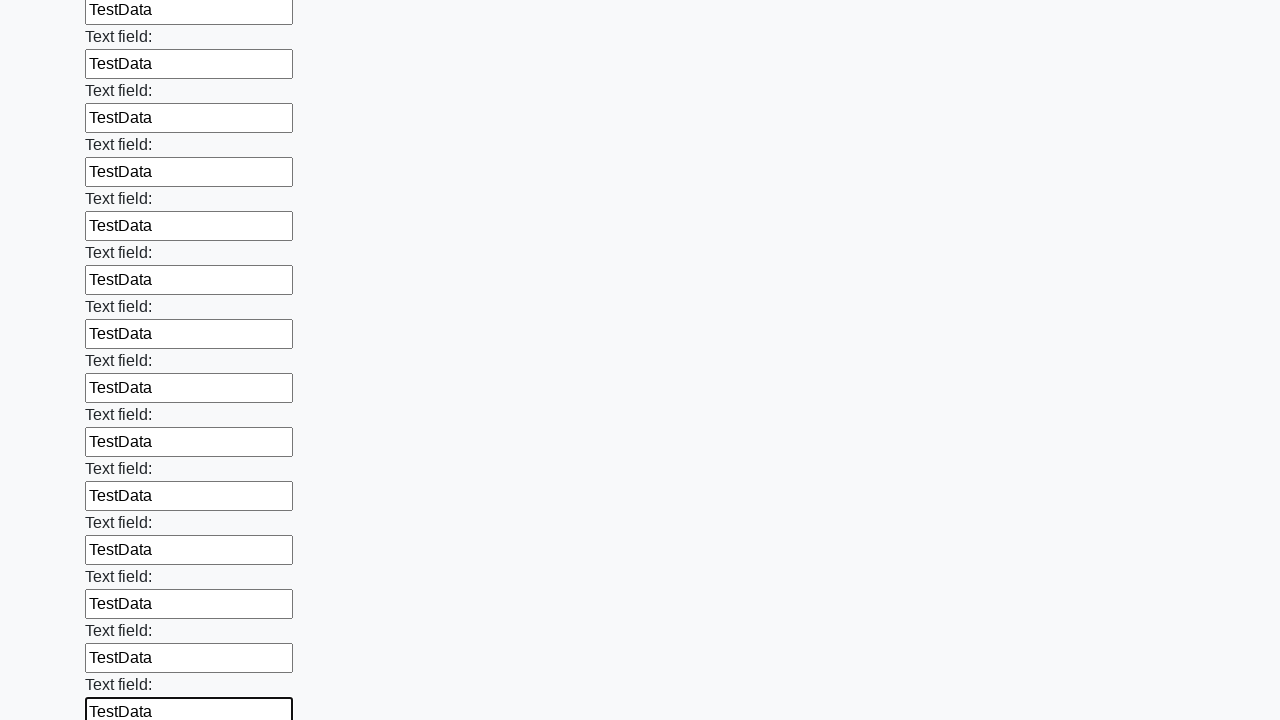

Filled an input field with 'TestData' on input >> nth=78
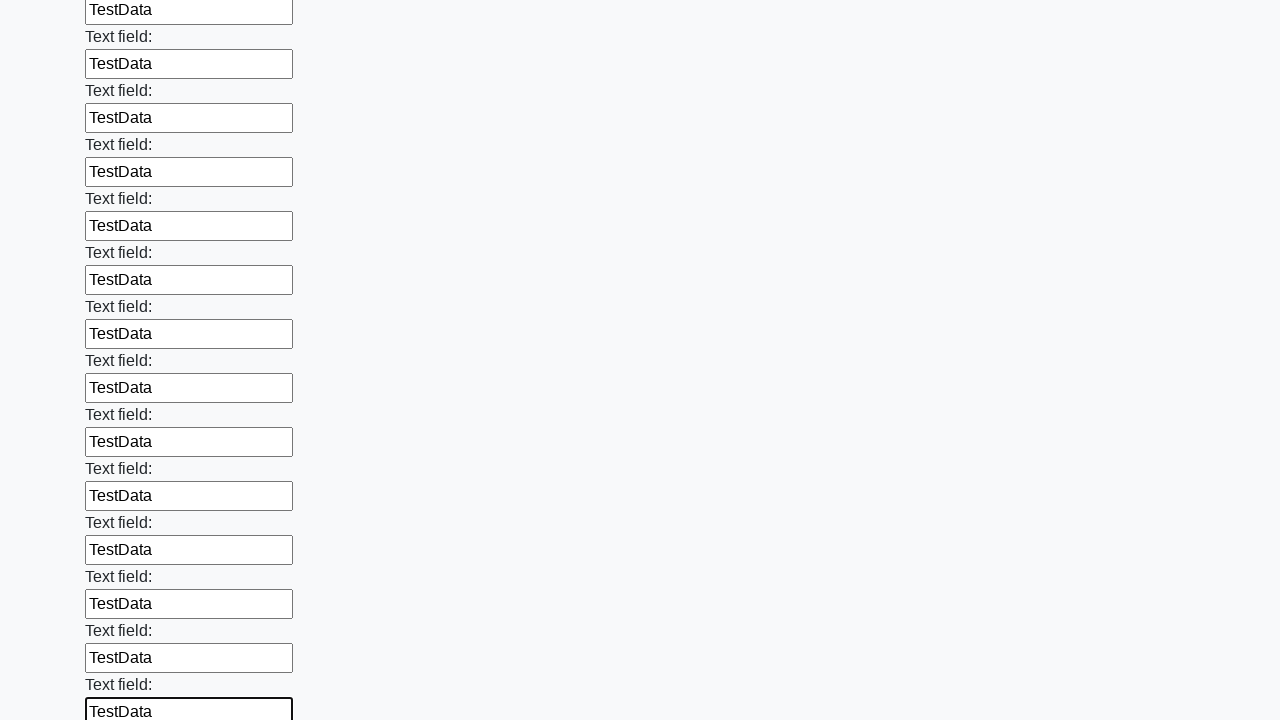

Filled an input field with 'TestData' on input >> nth=79
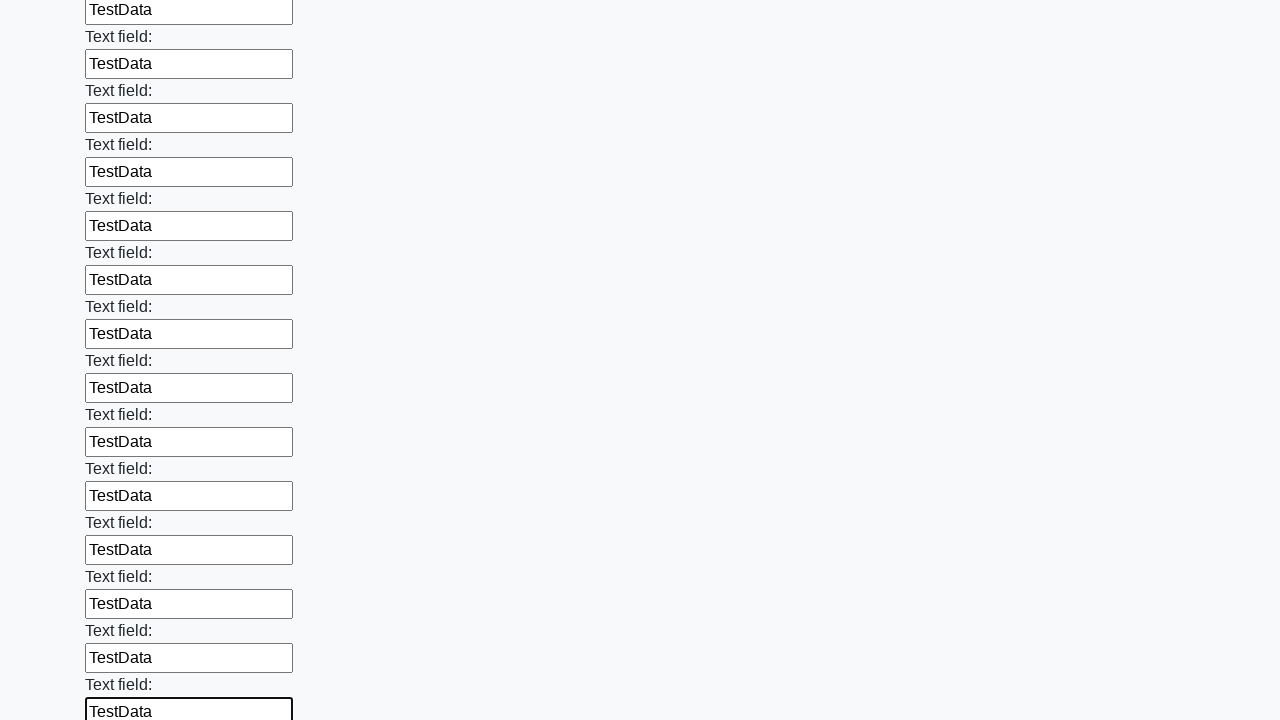

Filled an input field with 'TestData' on input >> nth=80
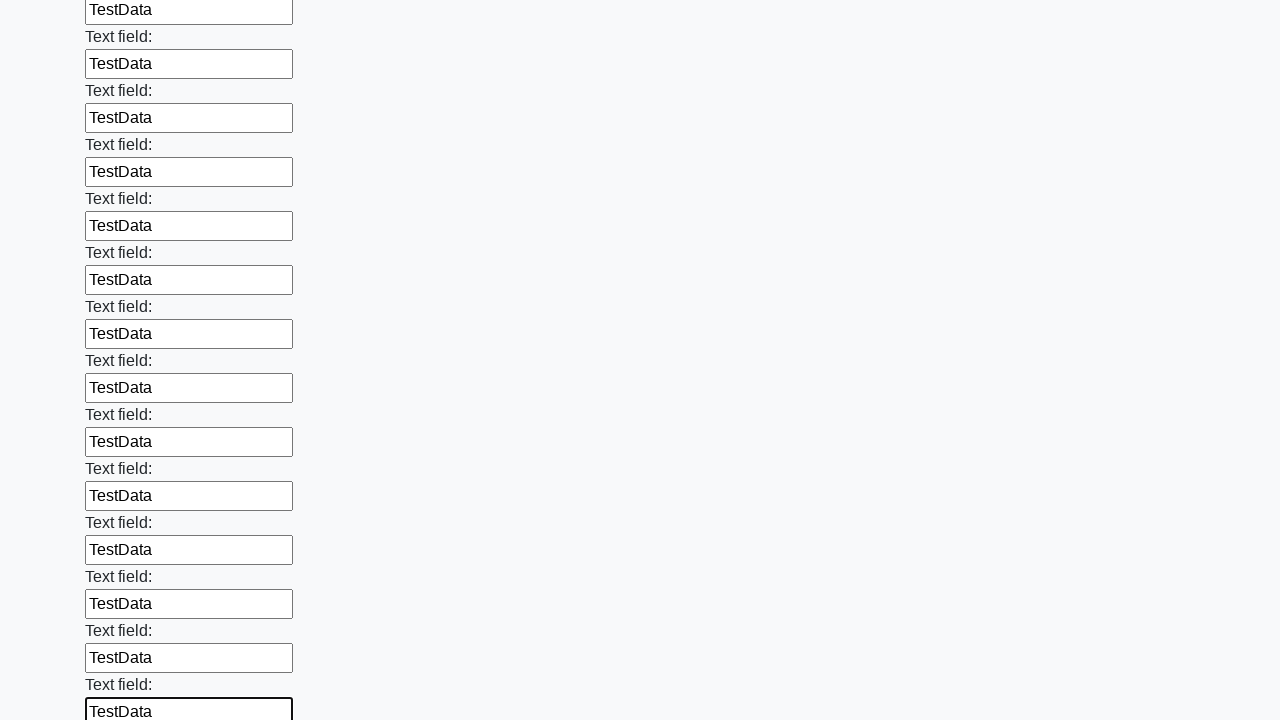

Filled an input field with 'TestData' on input >> nth=81
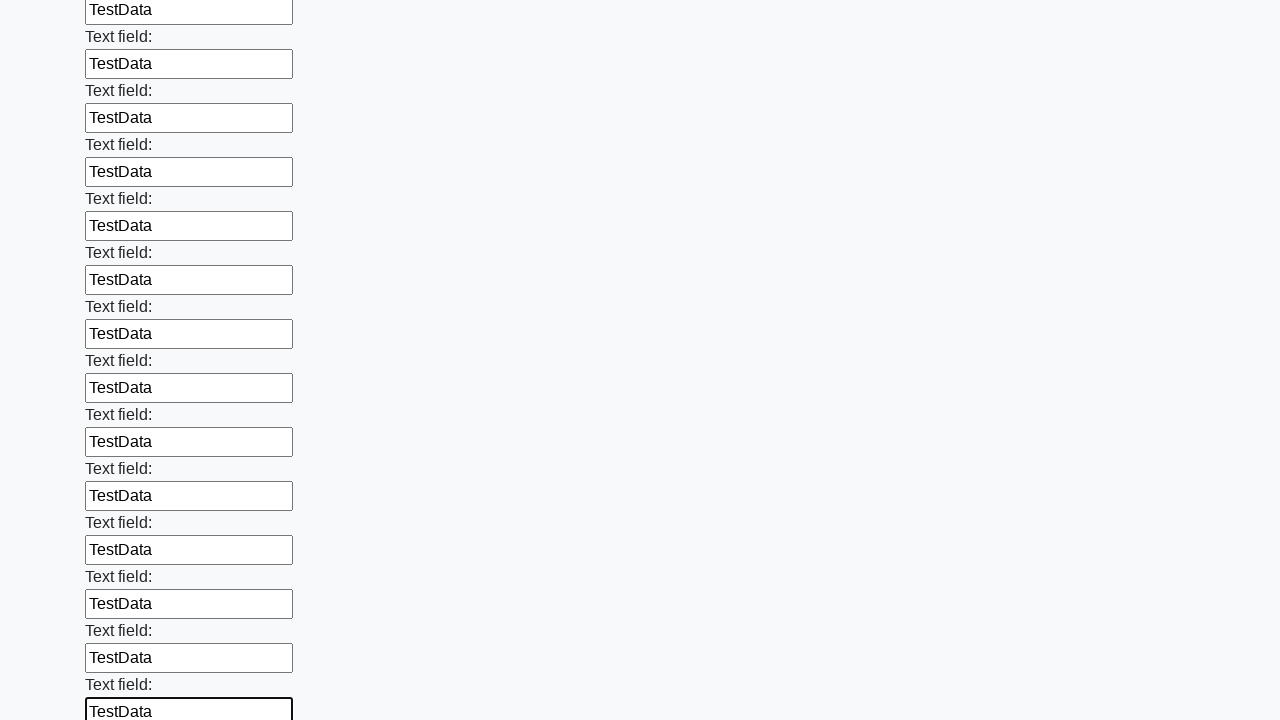

Filled an input field with 'TestData' on input >> nth=82
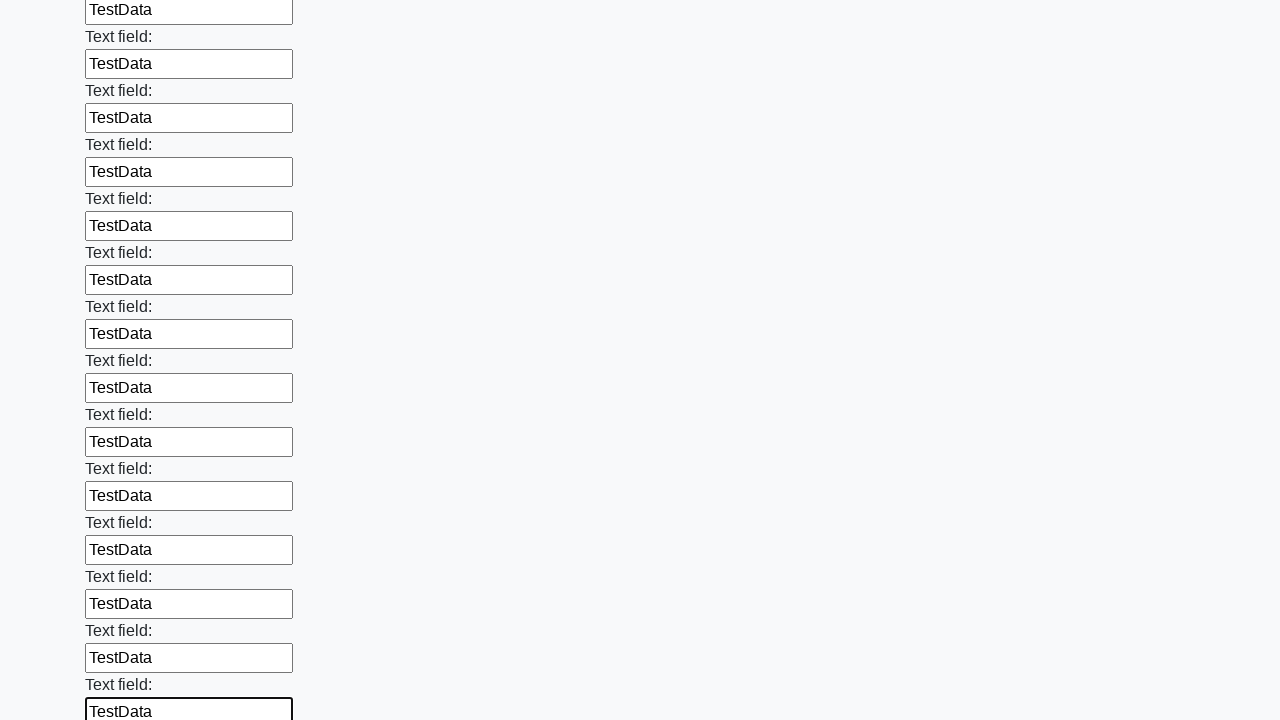

Filled an input field with 'TestData' on input >> nth=83
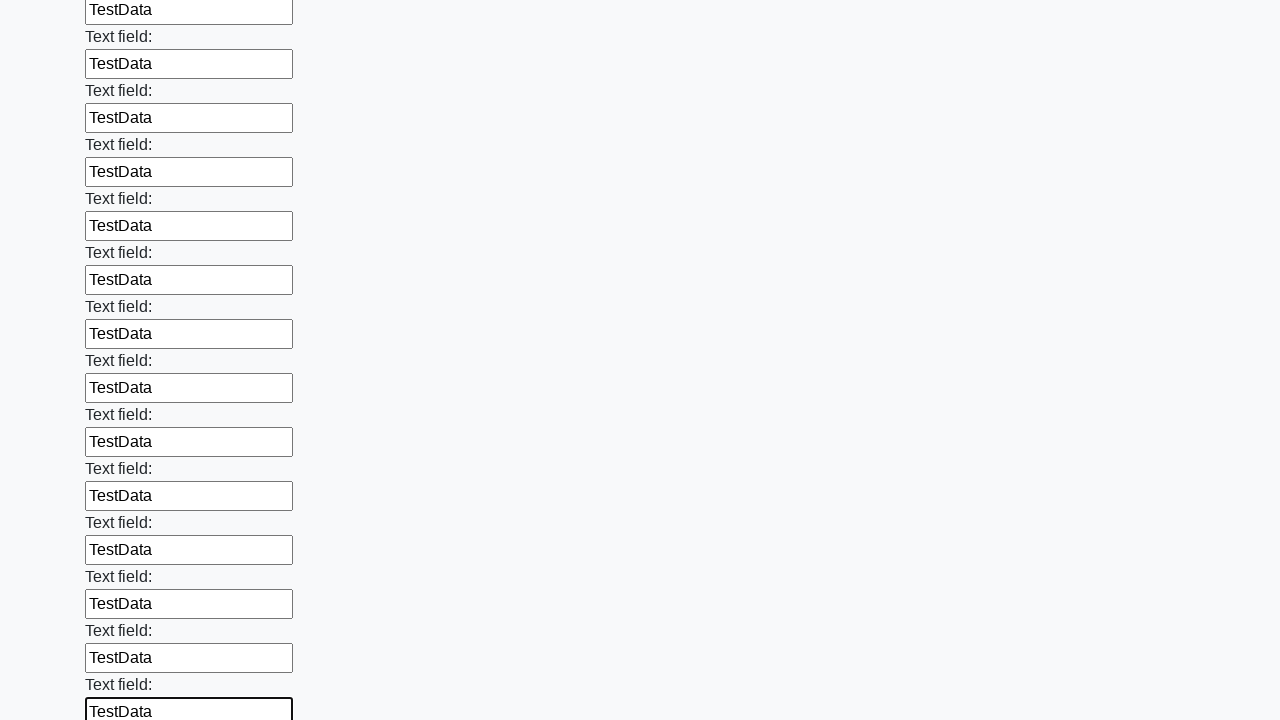

Filled an input field with 'TestData' on input >> nth=84
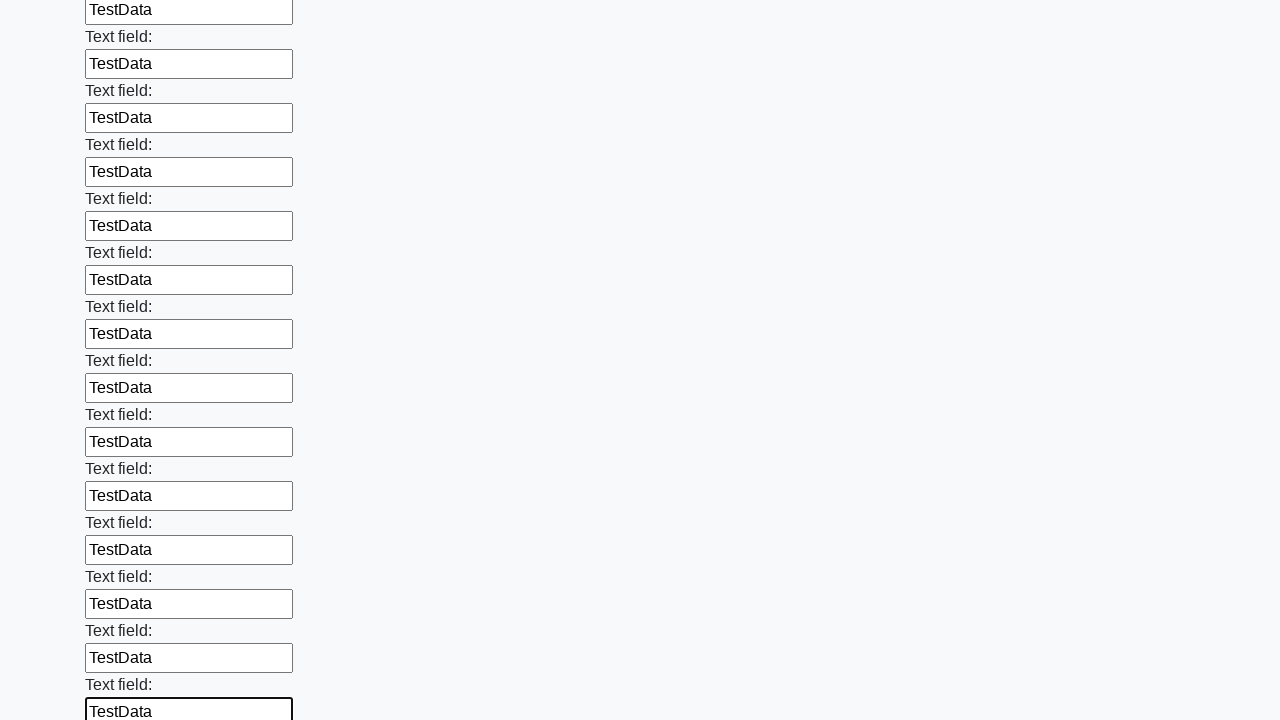

Filled an input field with 'TestData' on input >> nth=85
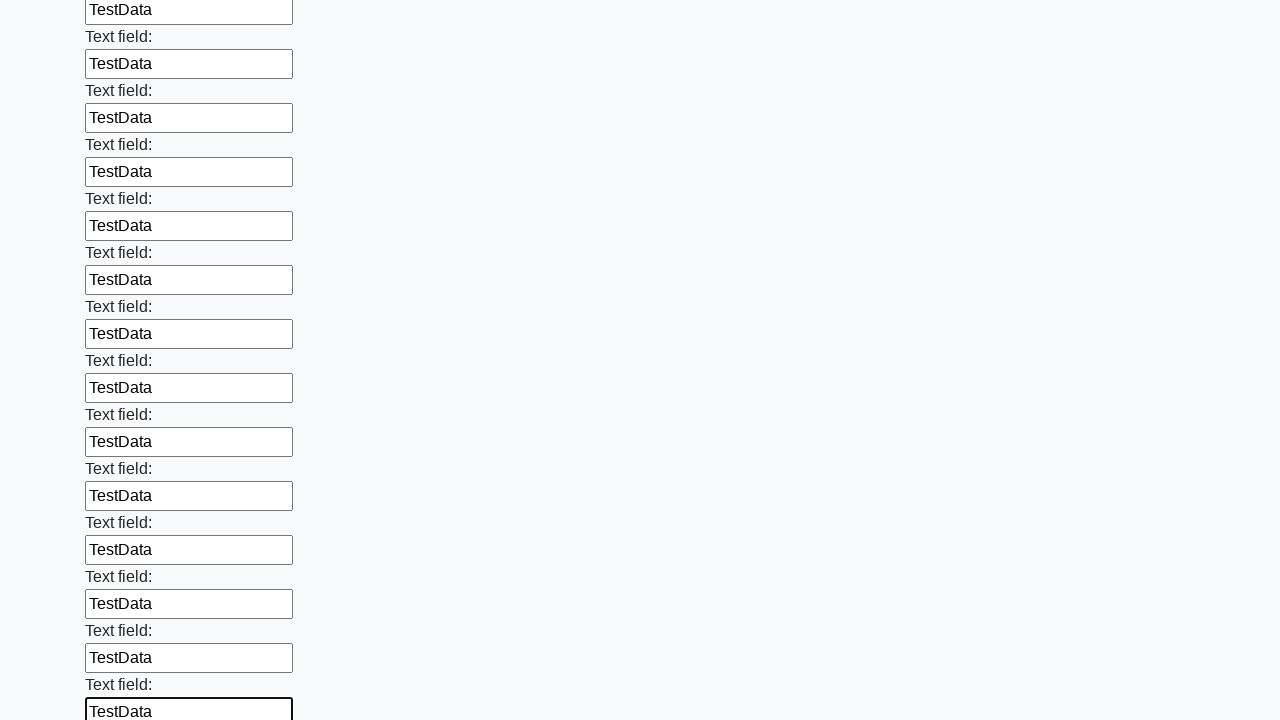

Filled an input field with 'TestData' on input >> nth=86
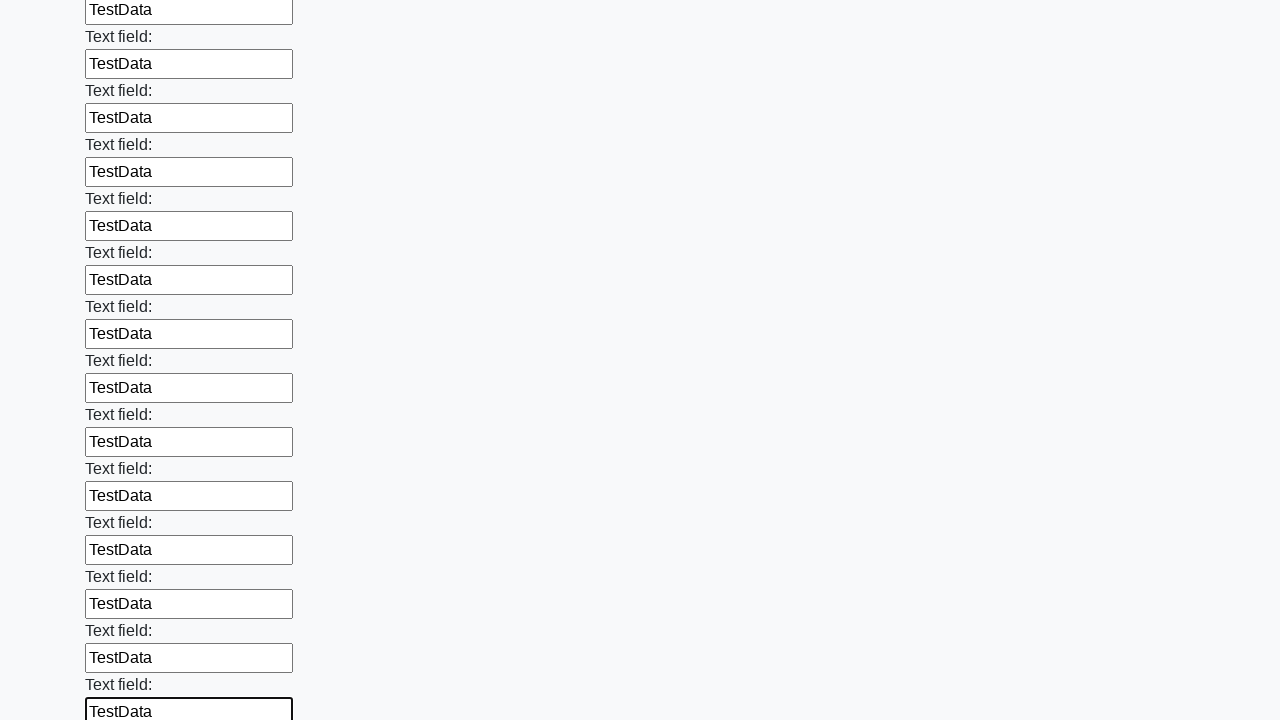

Filled an input field with 'TestData' on input >> nth=87
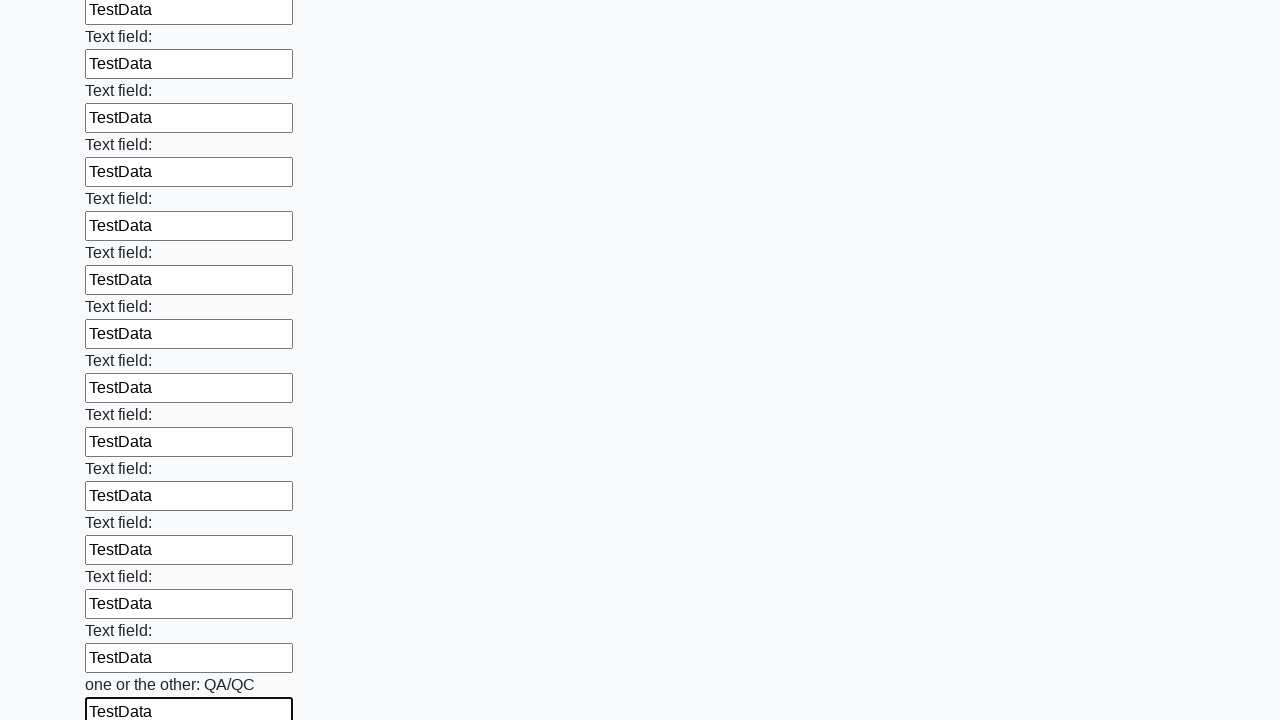

Filled an input field with 'TestData' on input >> nth=88
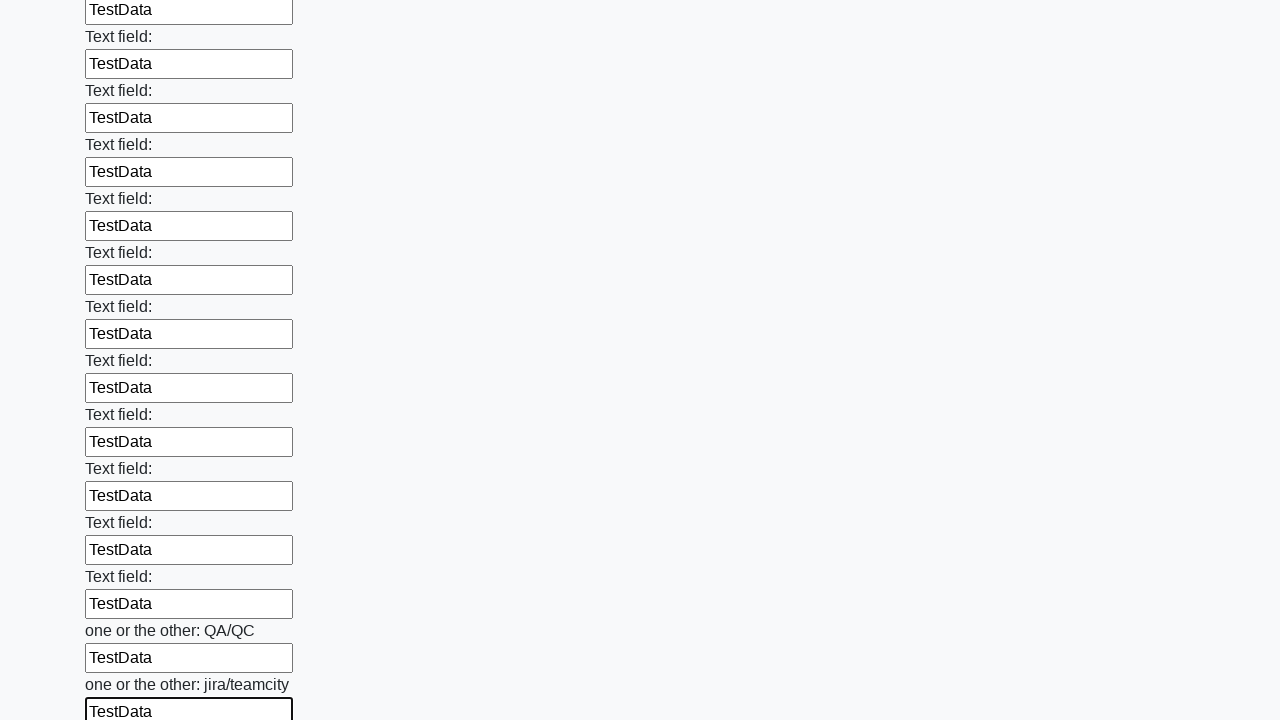

Filled an input field with 'TestData' on input >> nth=89
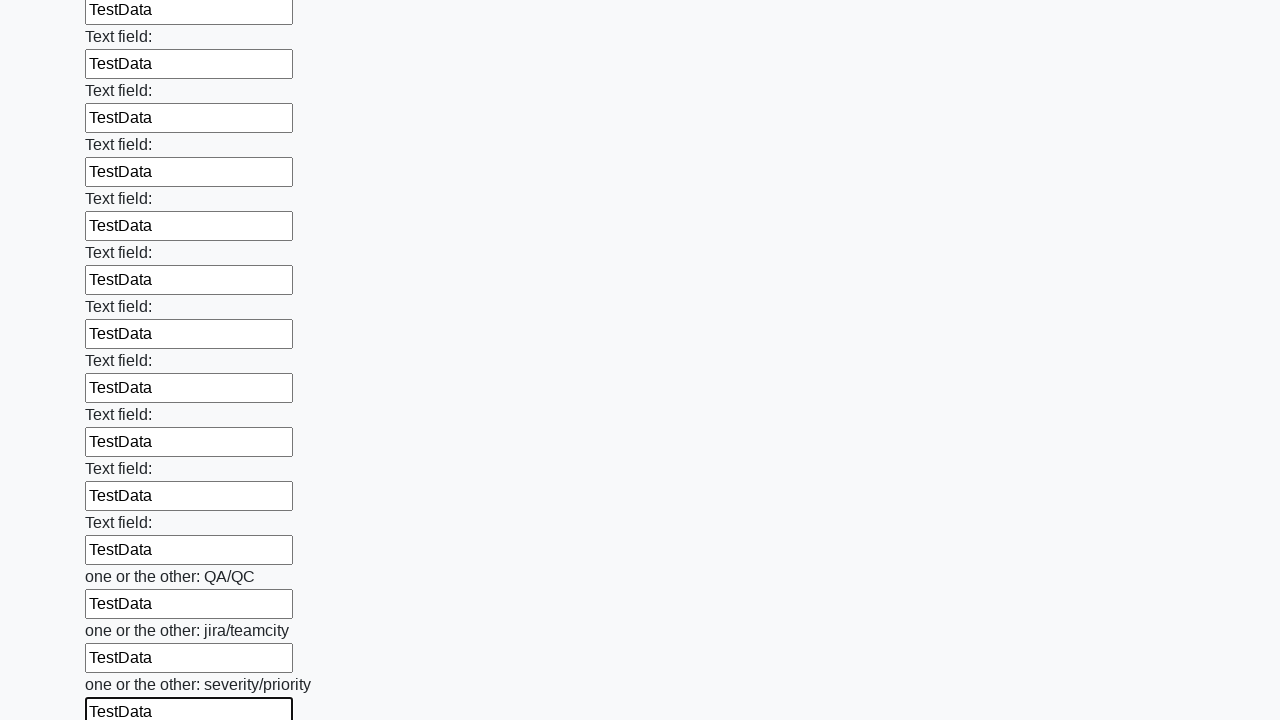

Filled an input field with 'TestData' on input >> nth=90
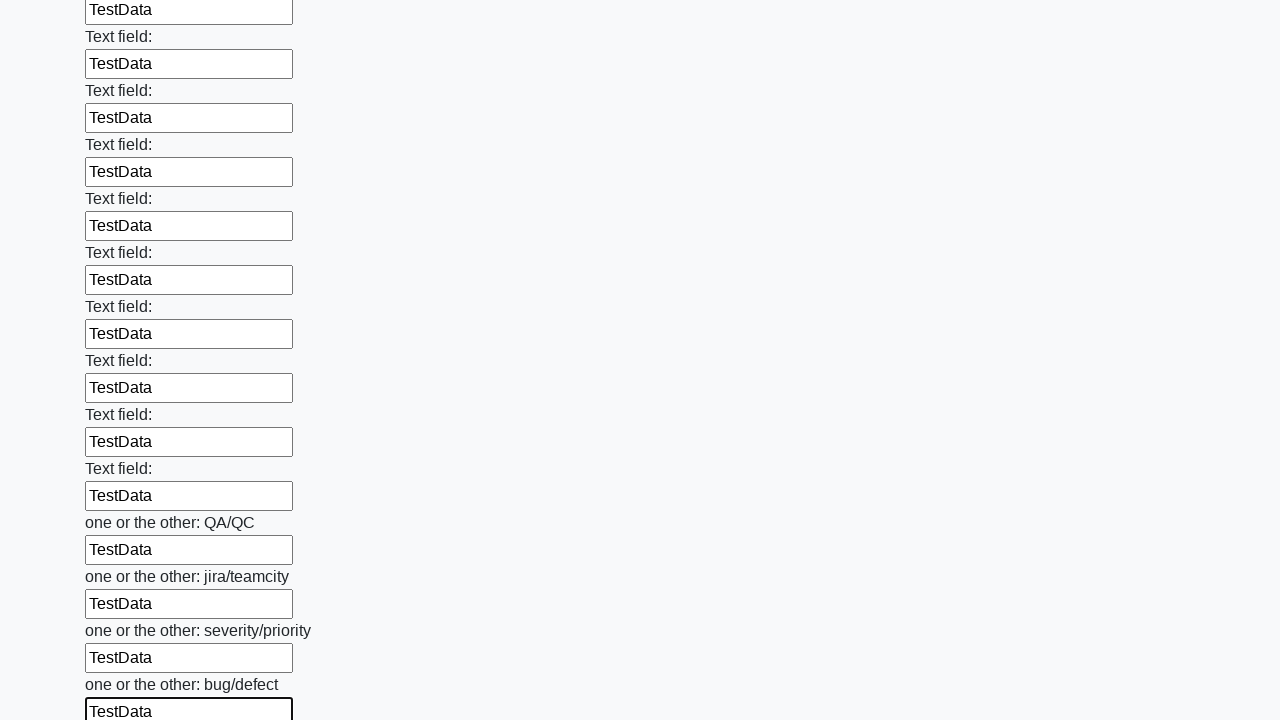

Filled an input field with 'TestData' on input >> nth=91
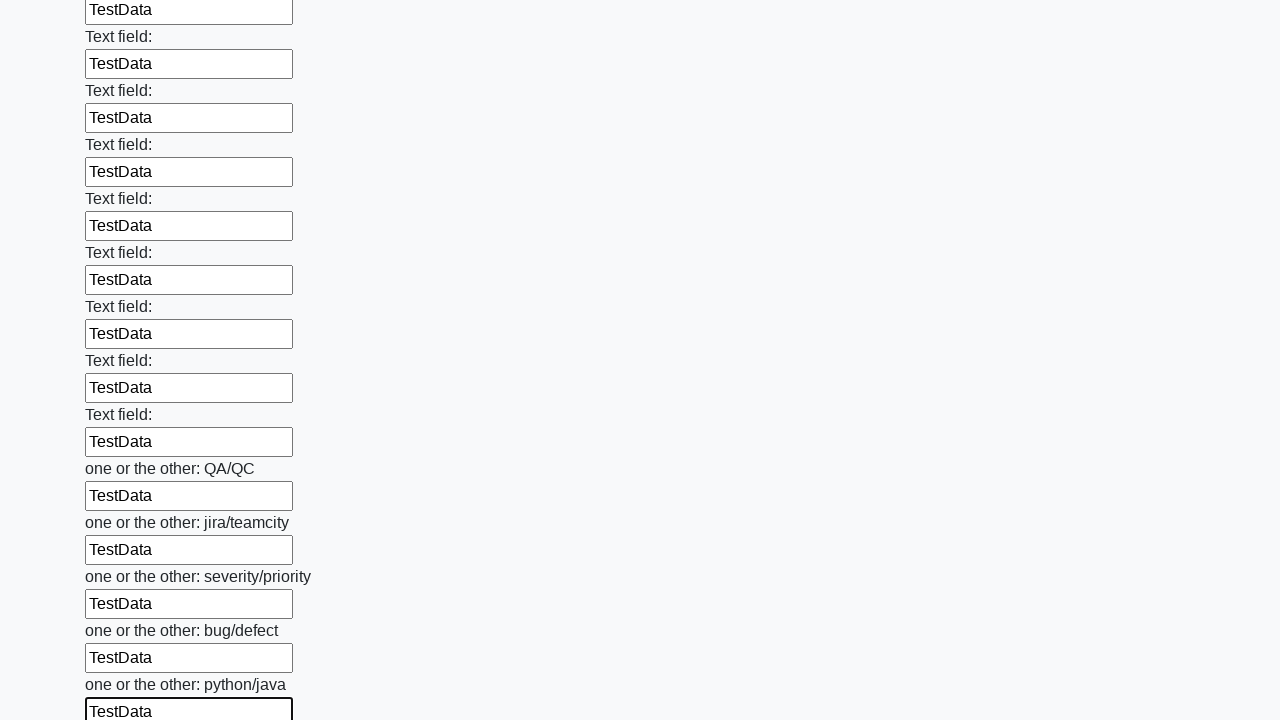

Filled an input field with 'TestData' on input >> nth=92
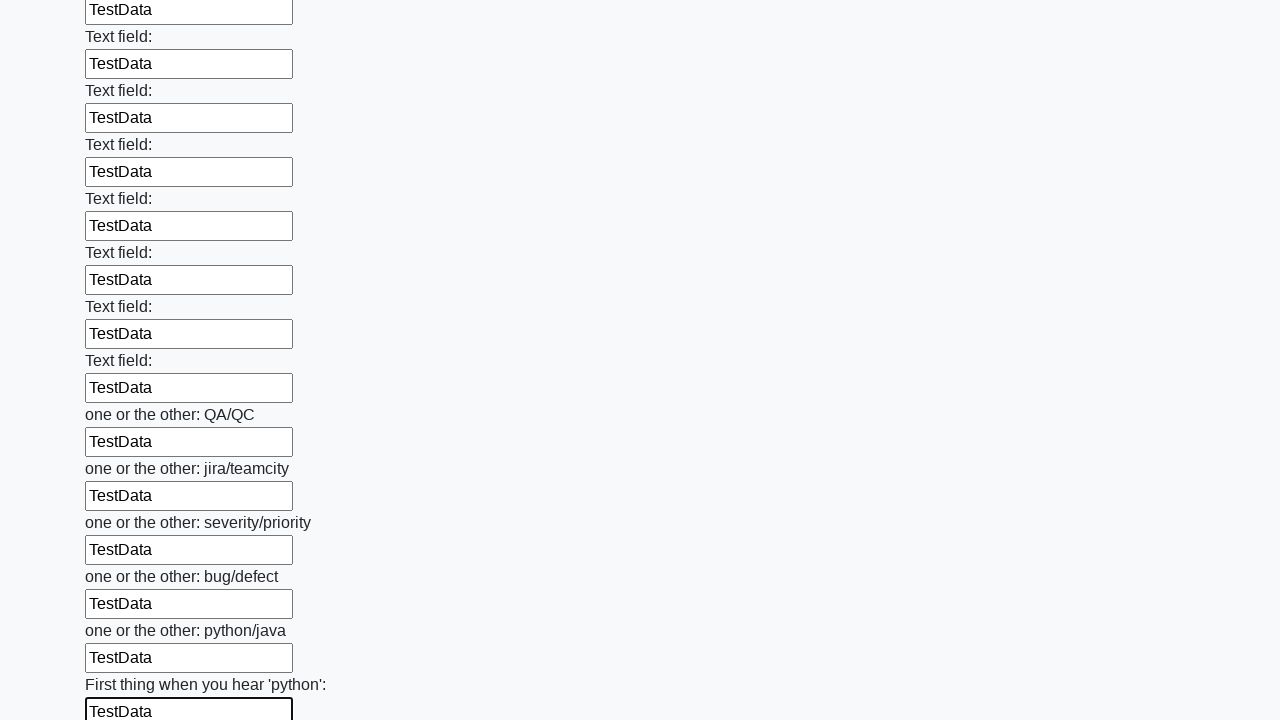

Filled an input field with 'TestData' on input >> nth=93
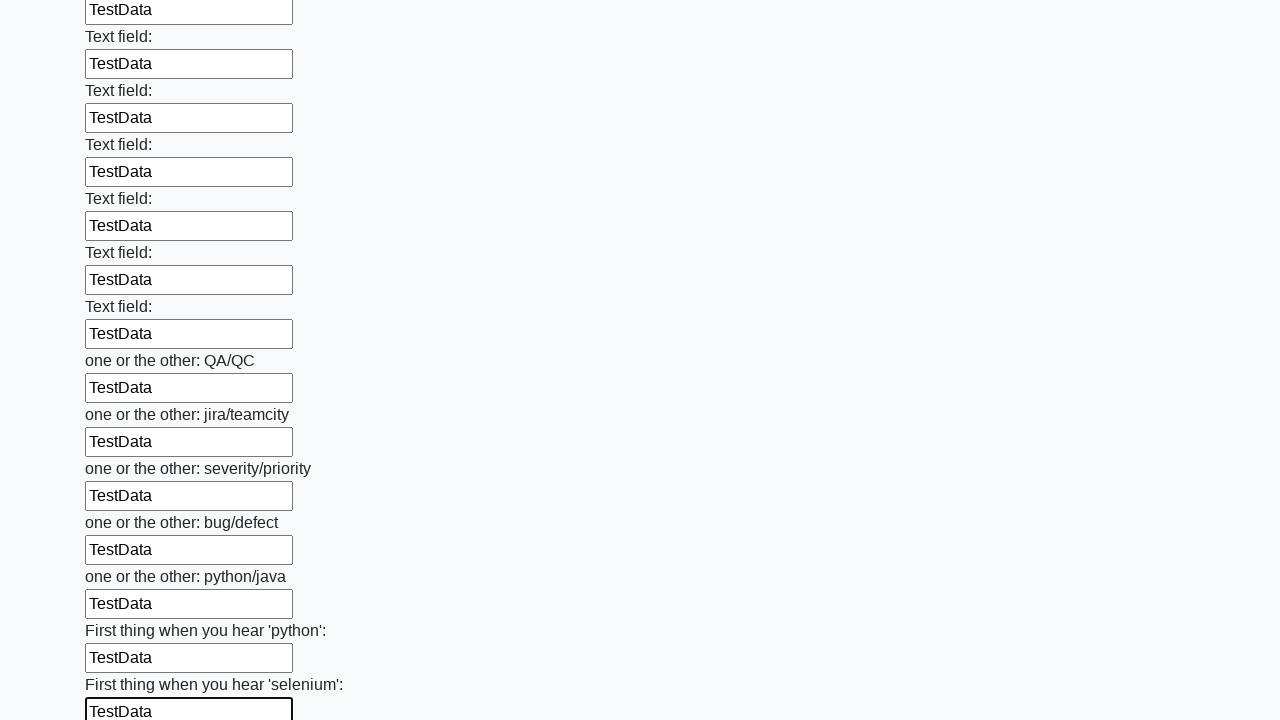

Filled an input field with 'TestData' on input >> nth=94
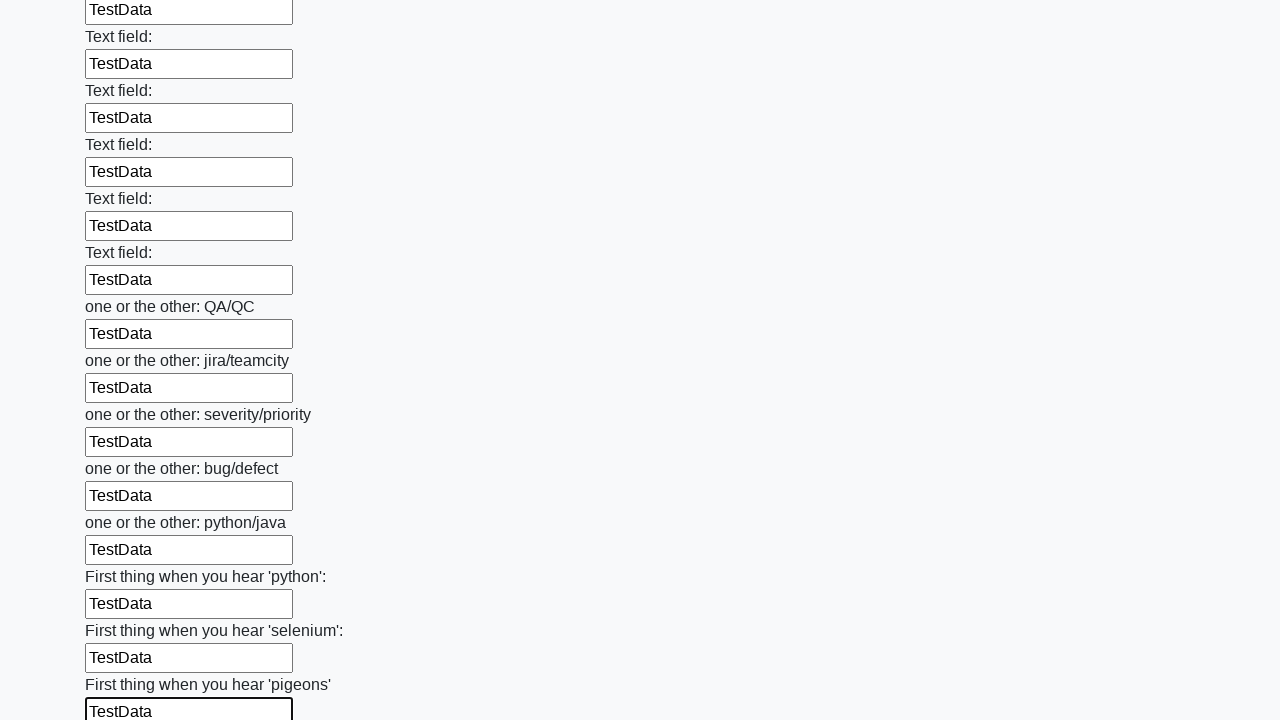

Filled an input field with 'TestData' on input >> nth=95
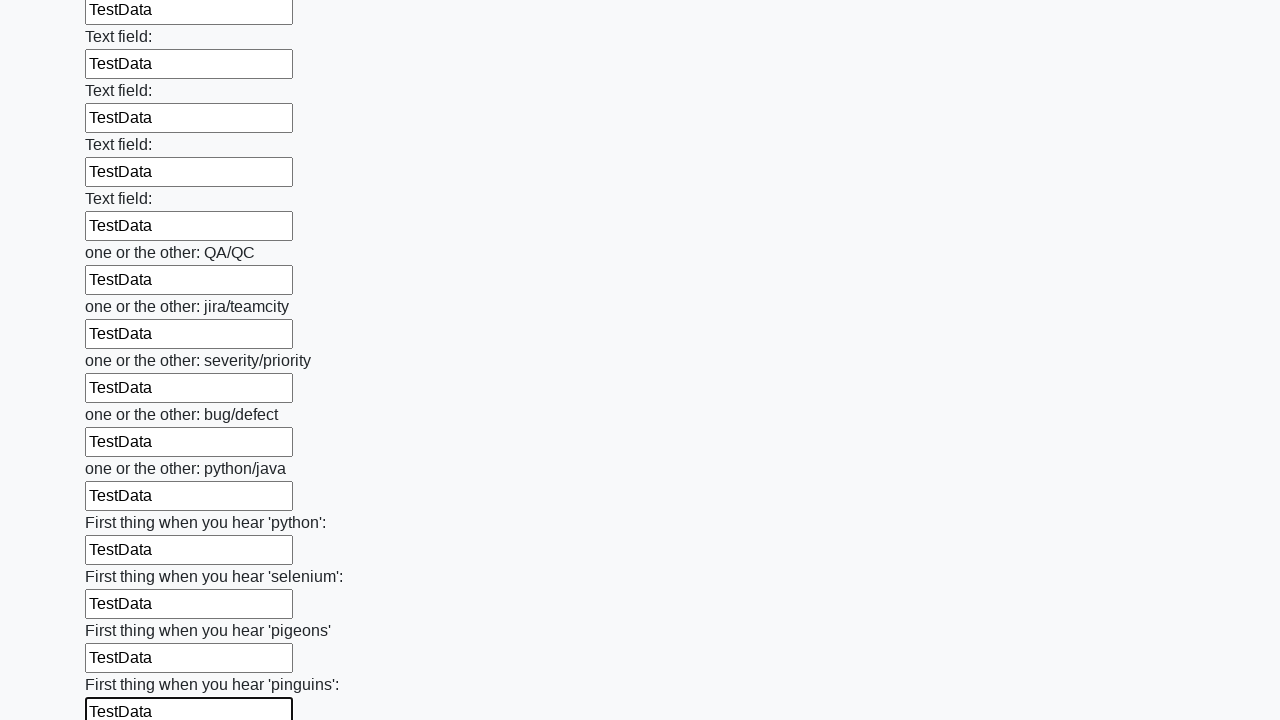

Filled an input field with 'TestData' on input >> nth=96
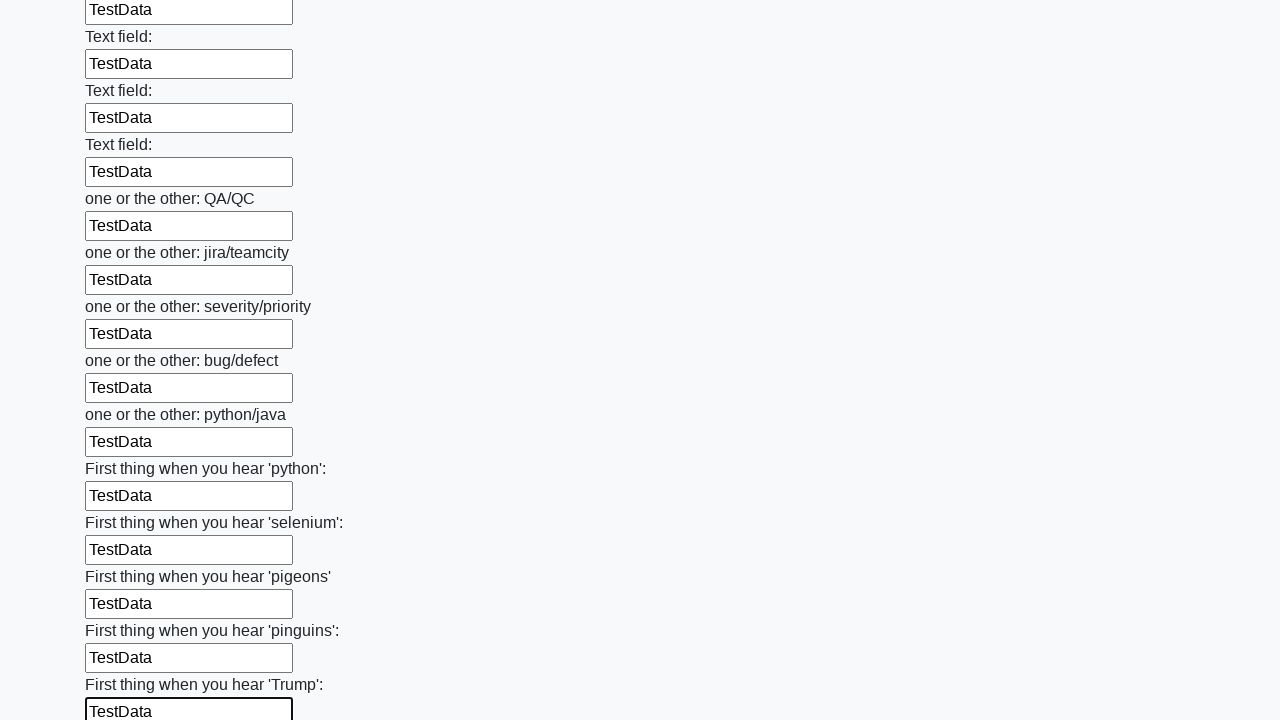

Filled an input field with 'TestData' on input >> nth=97
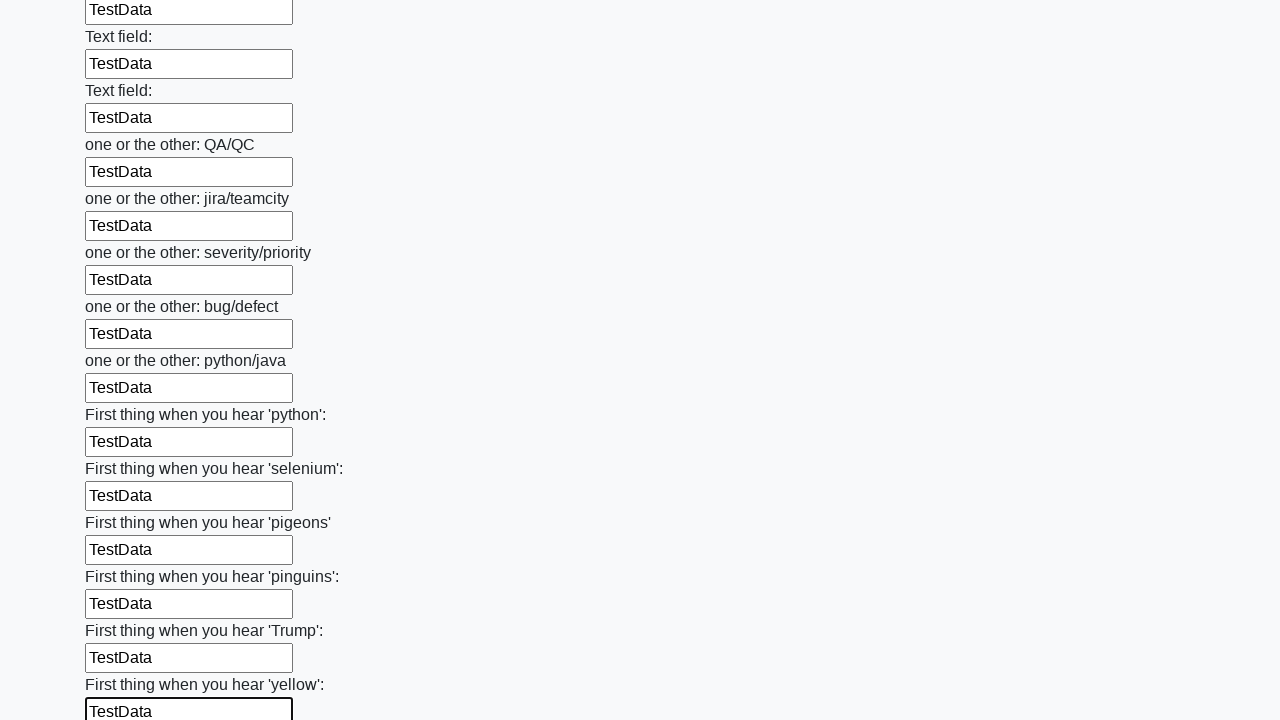

Filled an input field with 'TestData' on input >> nth=98
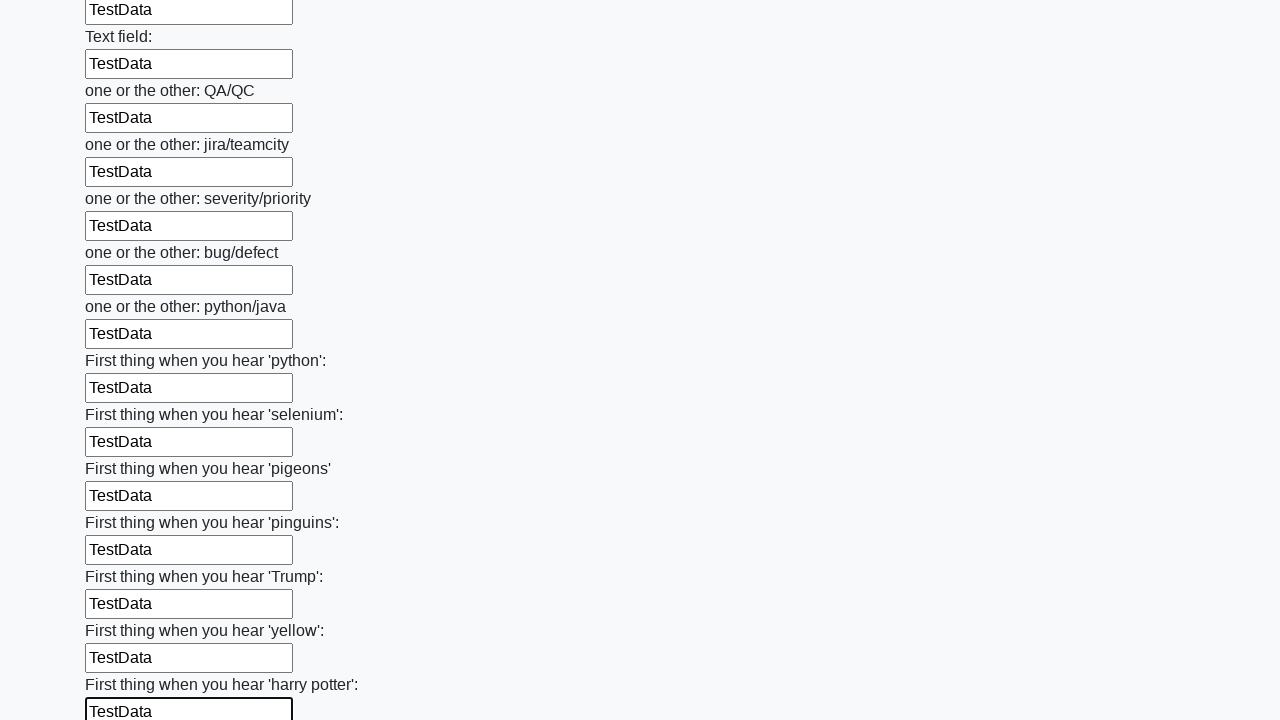

Filled an input field with 'TestData' on input >> nth=99
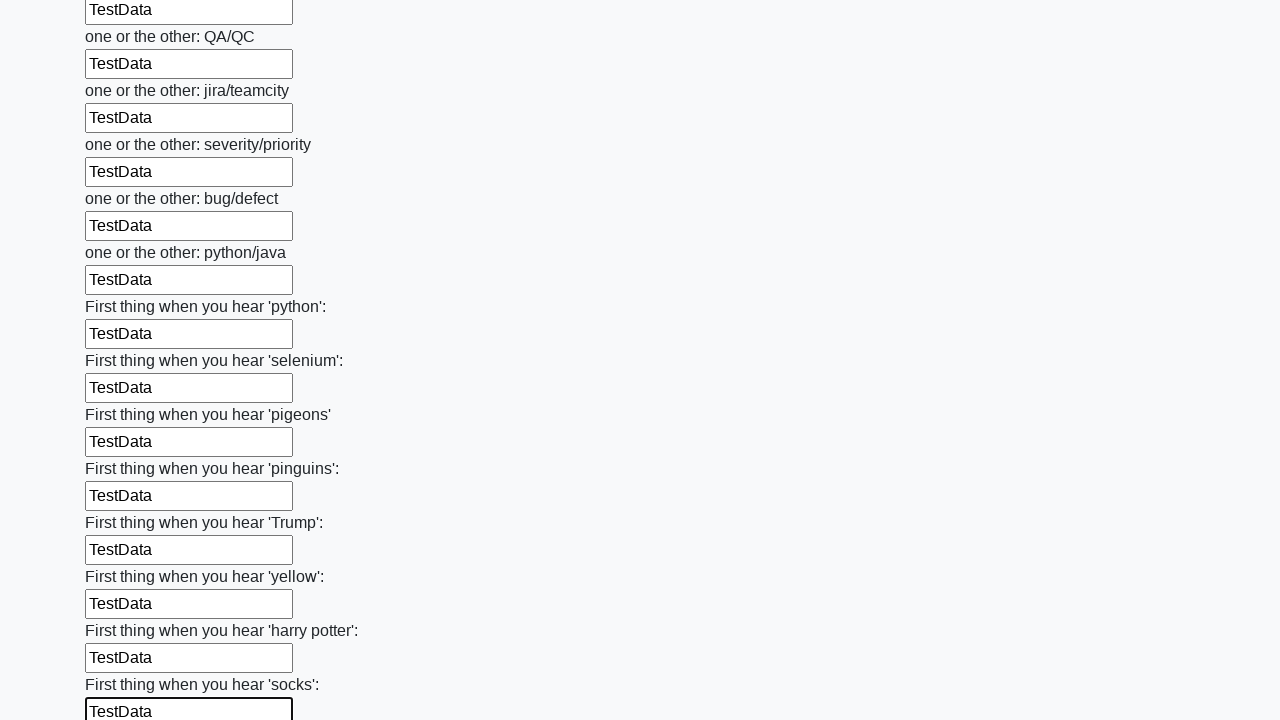

Clicked the submit button to submit the form at (123, 611) on button.btn
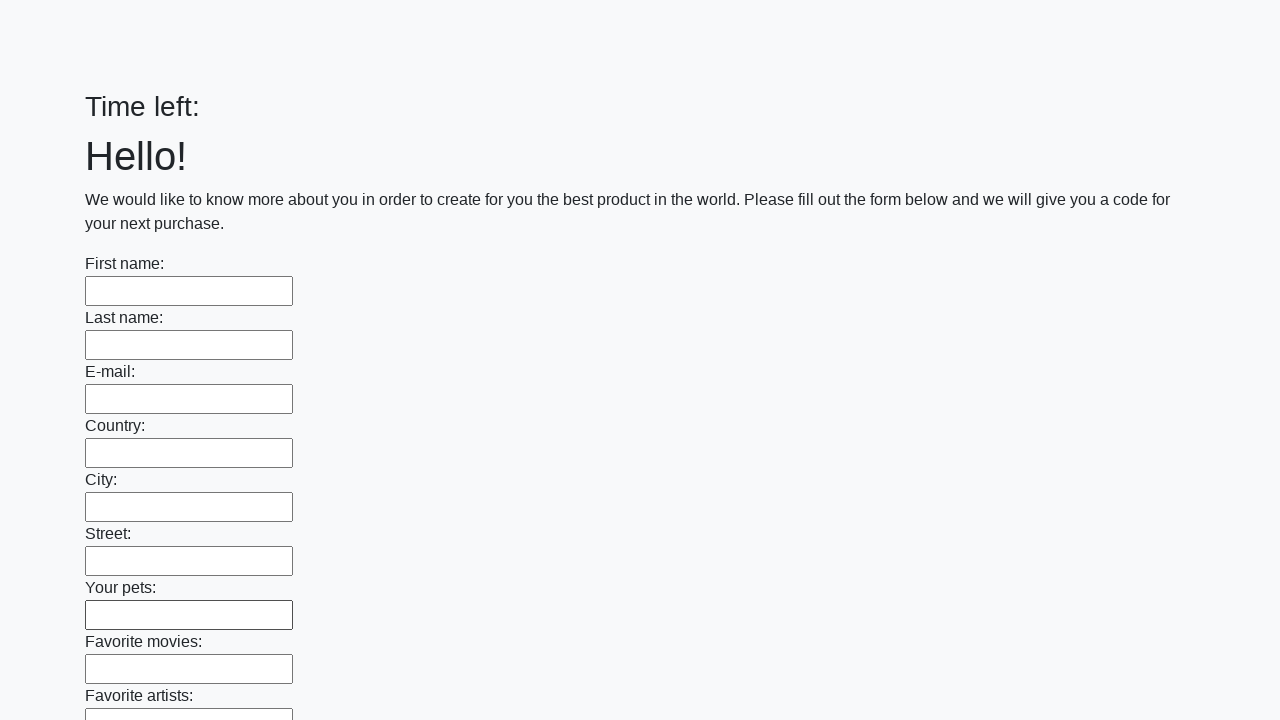

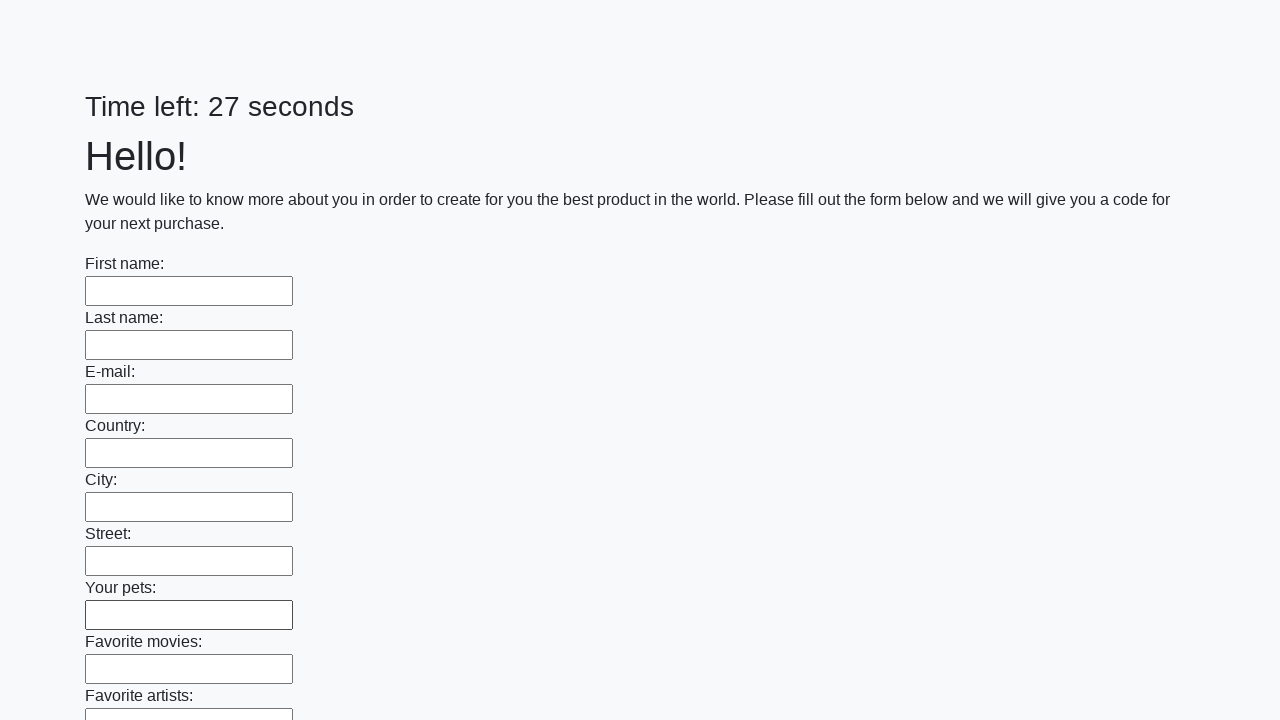